Opens all external links on Selenium website in new tabs, prints their titles and URLs, then closes all tabs except the main page

Starting URL: https://www.selenium.dev/

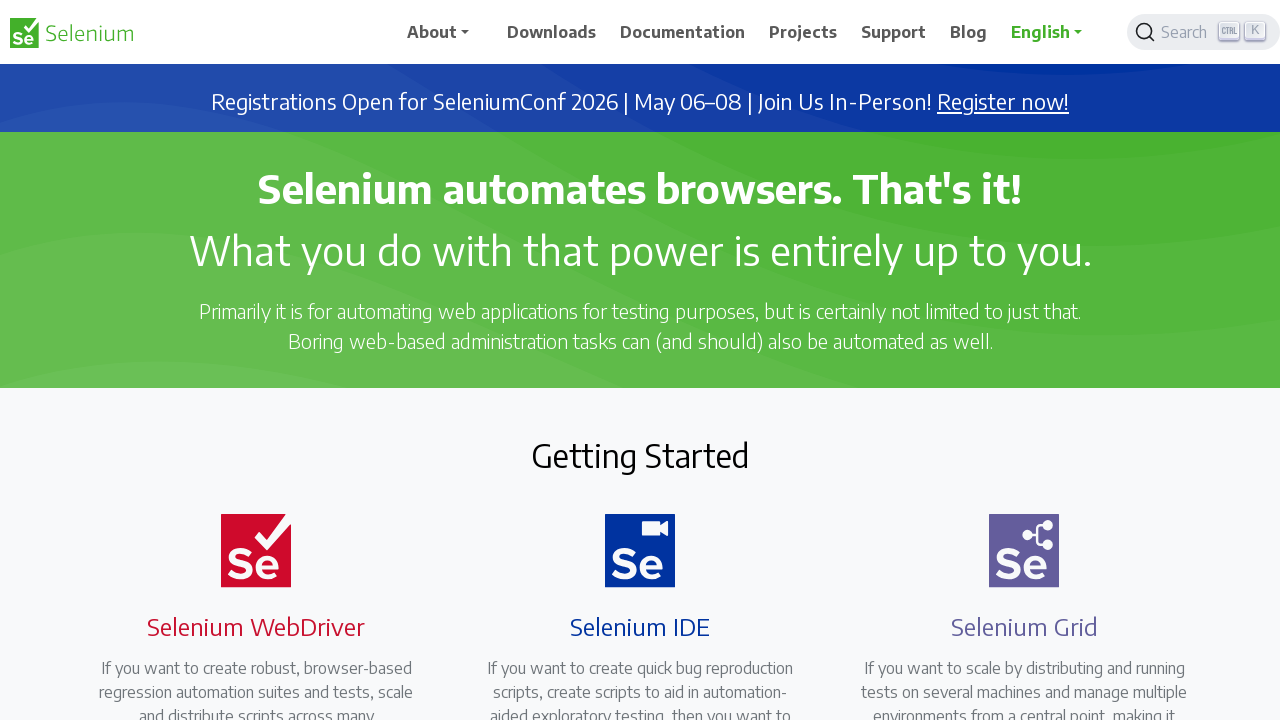

Retrieved all external links with target='_blank' from Selenium website
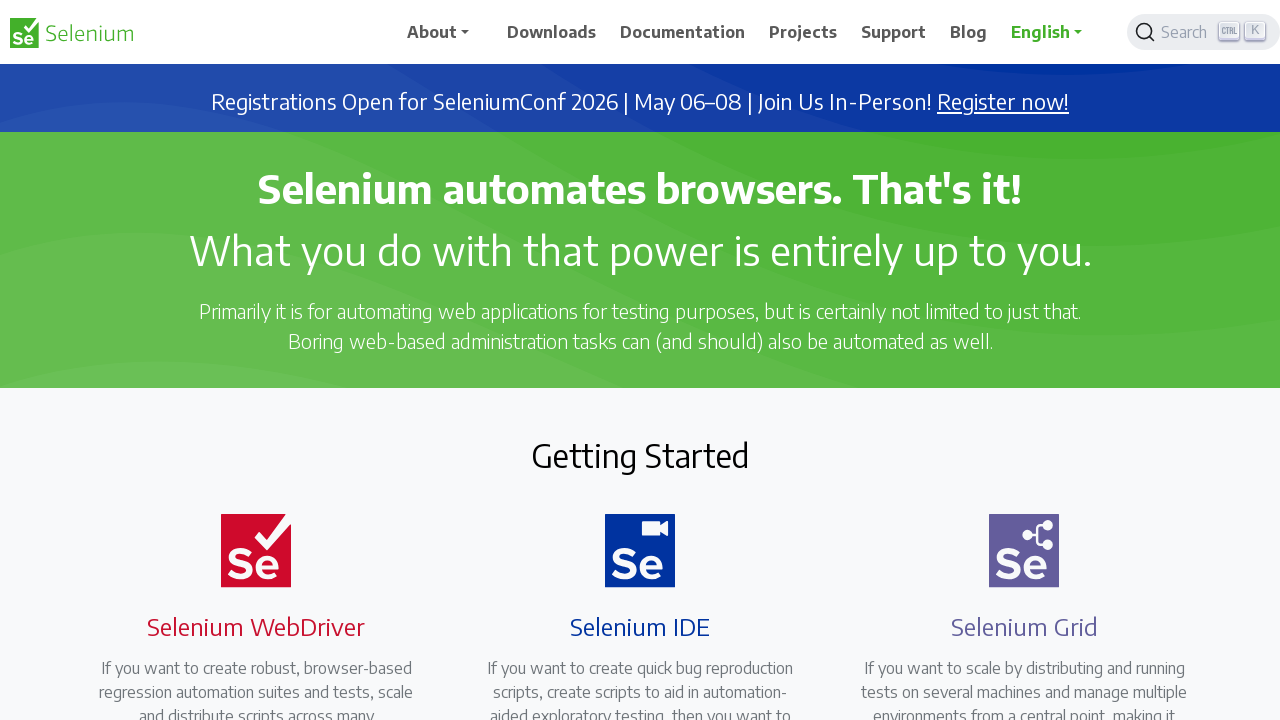

Retrieved href attribute from link: https://seleniumconf.com/register/?utm_medium=Referral&utm_source=selenium.dev&utm_campaign=register
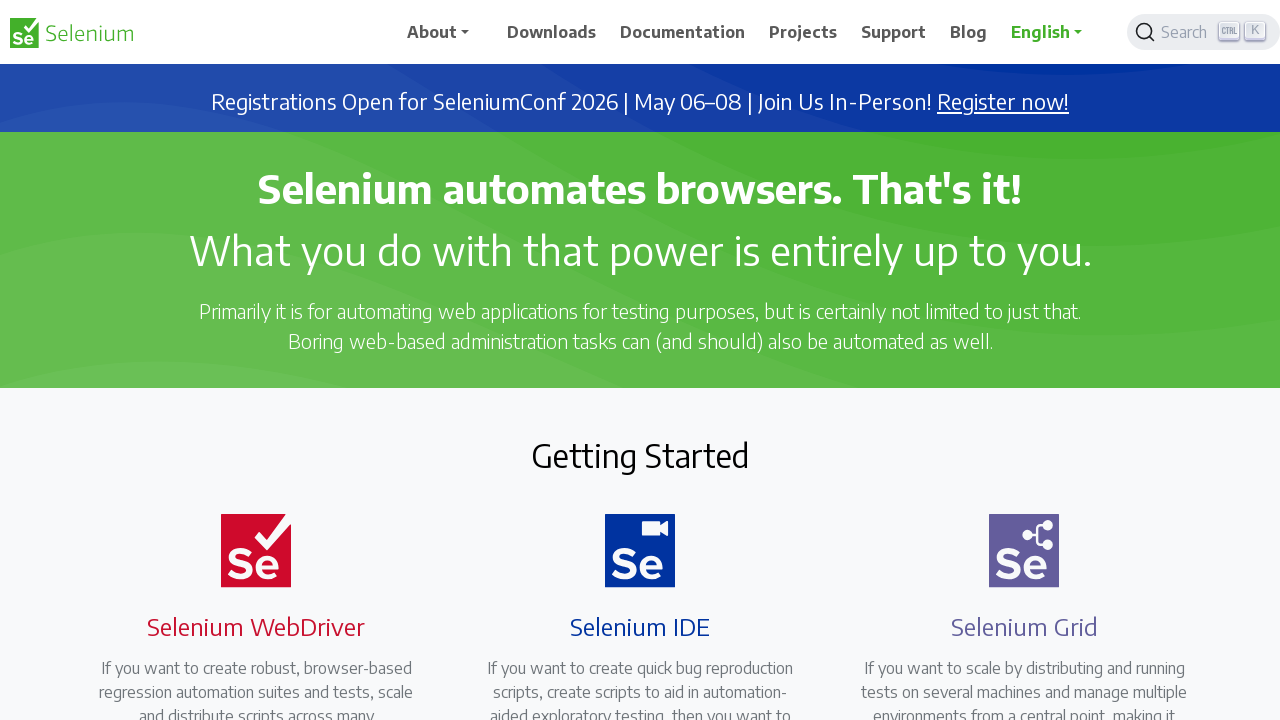

Clicked link to open in new tab: https://seleniumconf.com/register/?utm_medium=Referral&utm_source=selenium.dev&utm_campaign=register at (1003, 102) on a[target='_blank'] >> nth=0
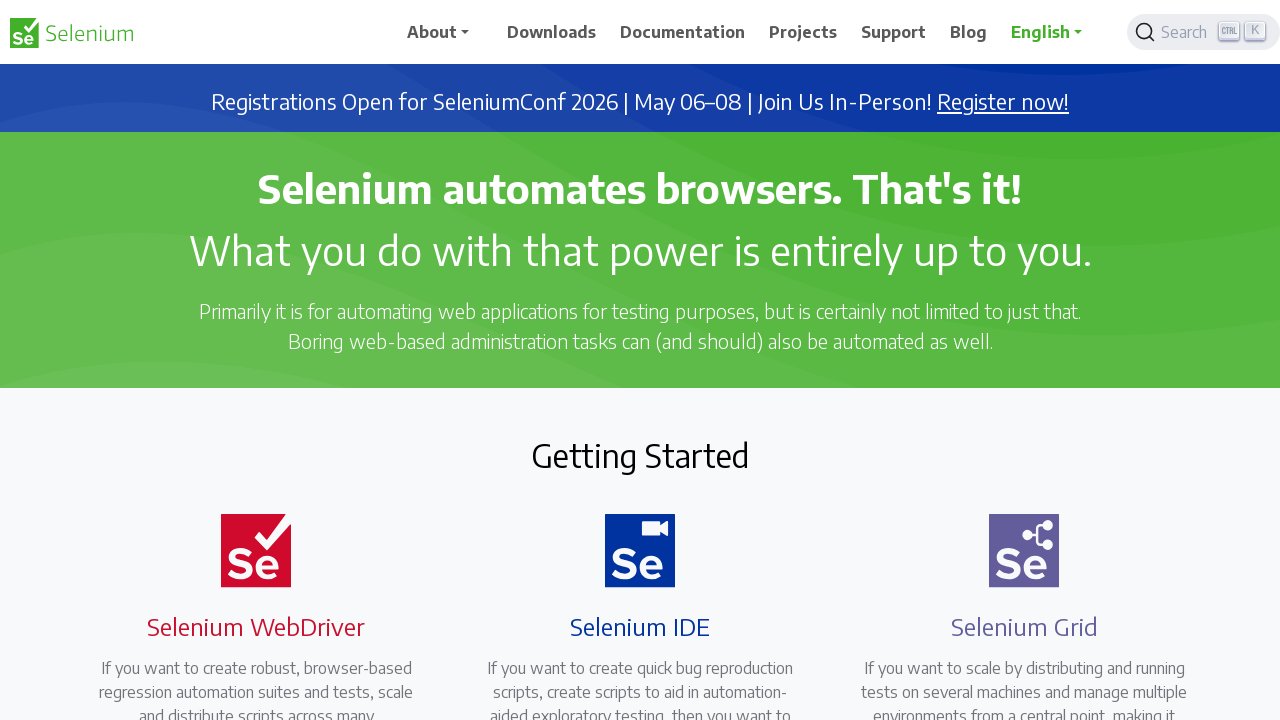

New tab opened and captured
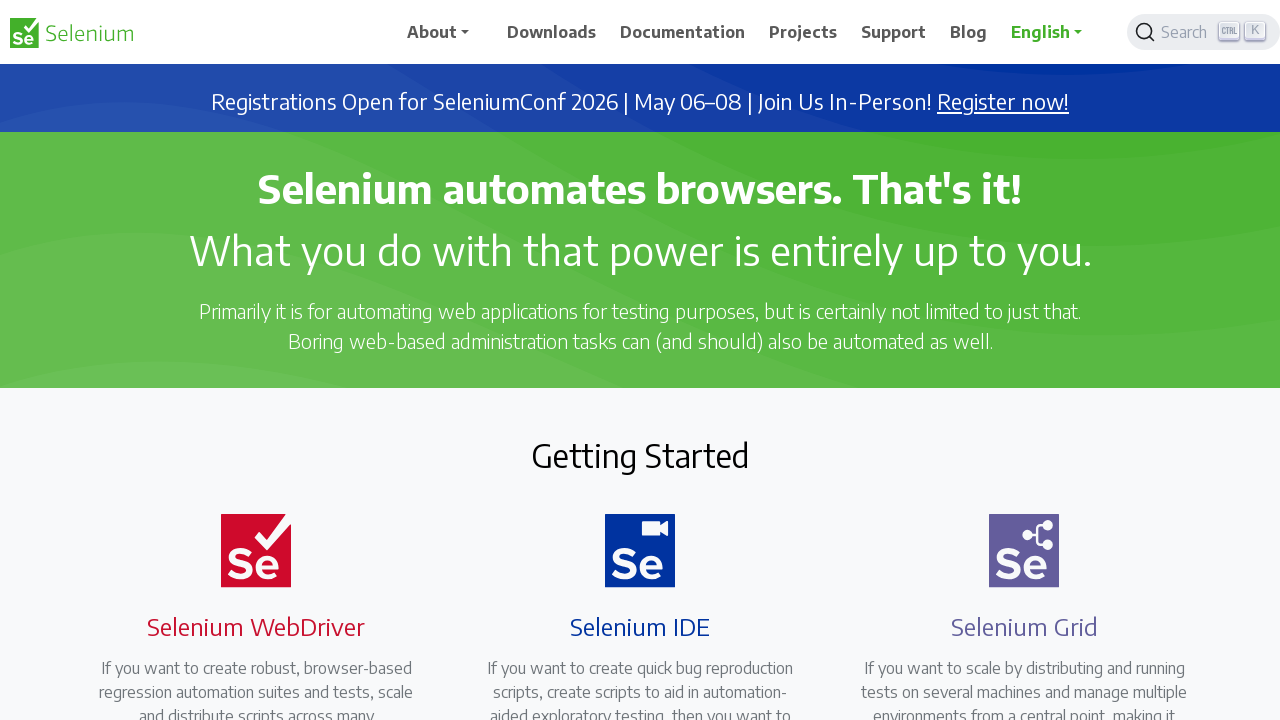

Retrieved href attribute from link: https://opencollective.com/selenium
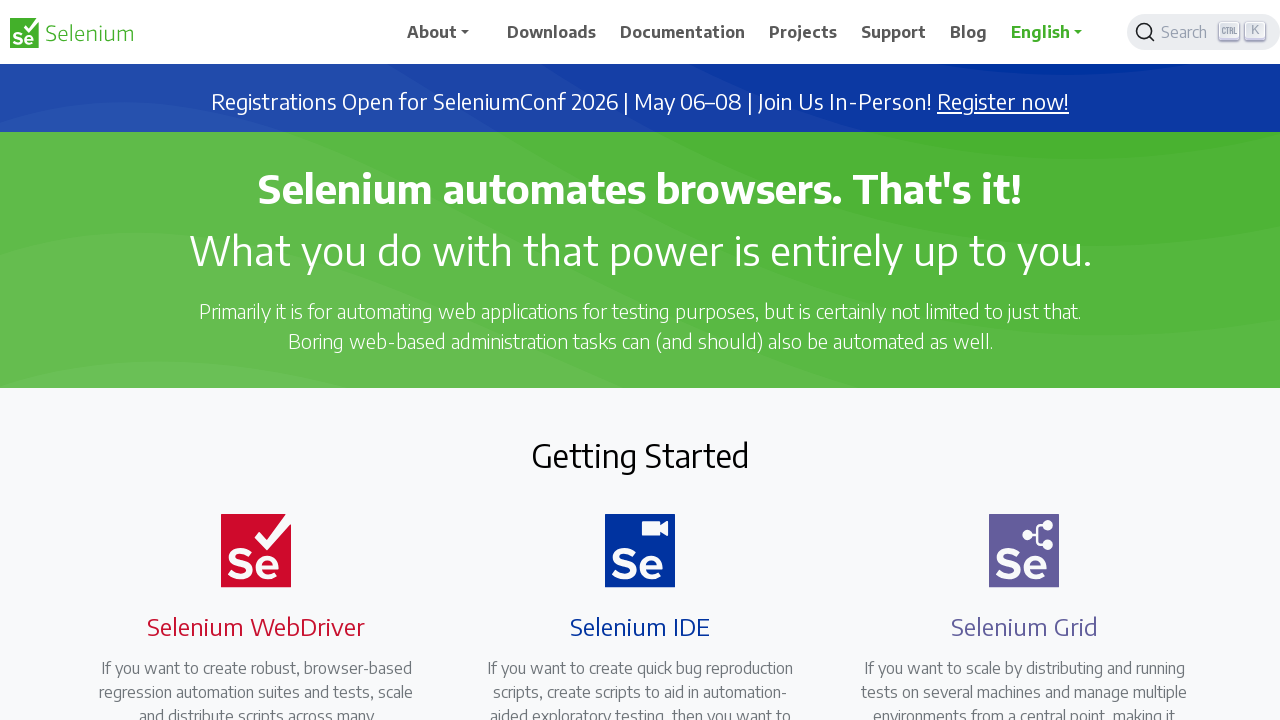

Clicked link to open in new tab: https://opencollective.com/selenium at (687, 409) on a[target='_blank'] >> nth=1
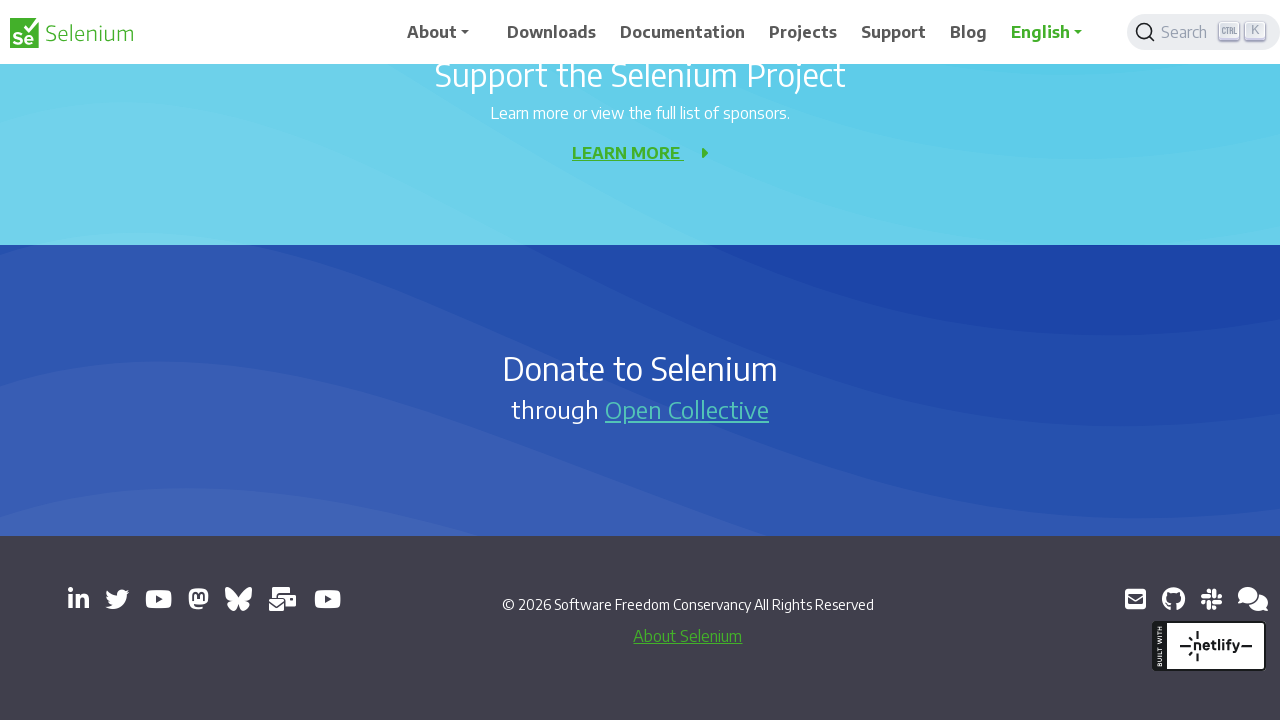

New tab opened and captured
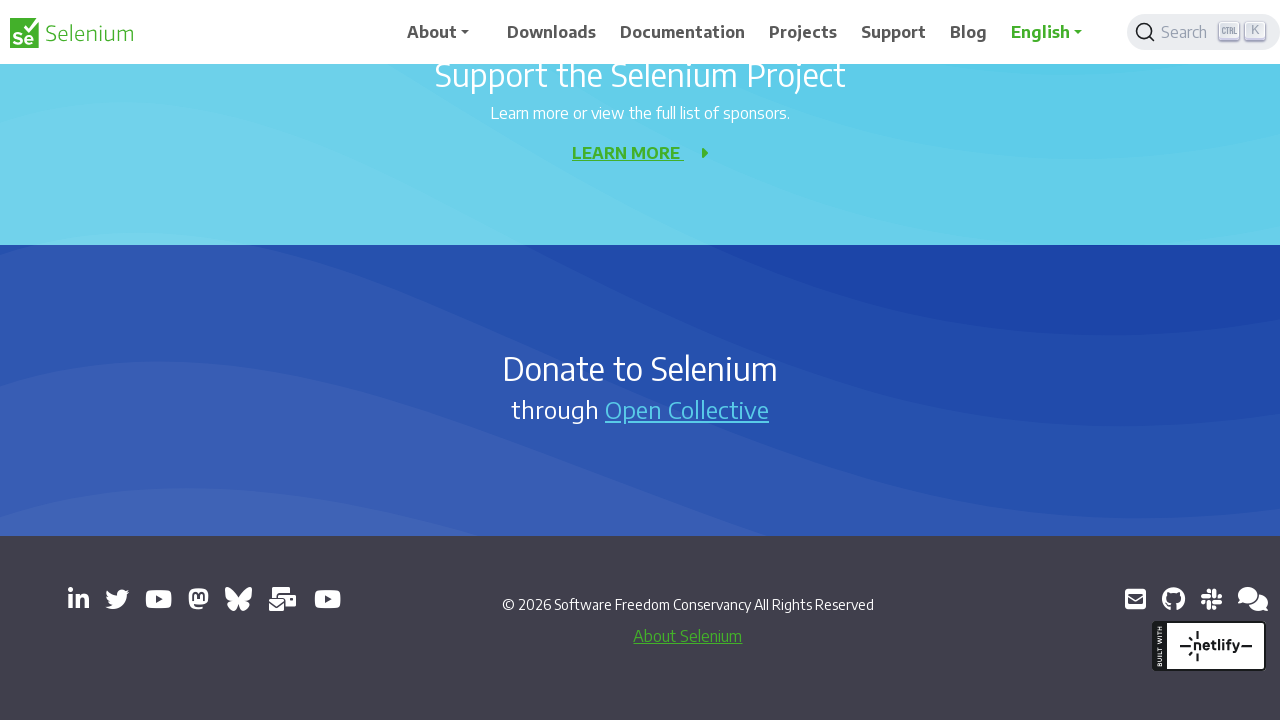

Retrieved href attribute from link: https://www.linkedin.com/company/4826427/
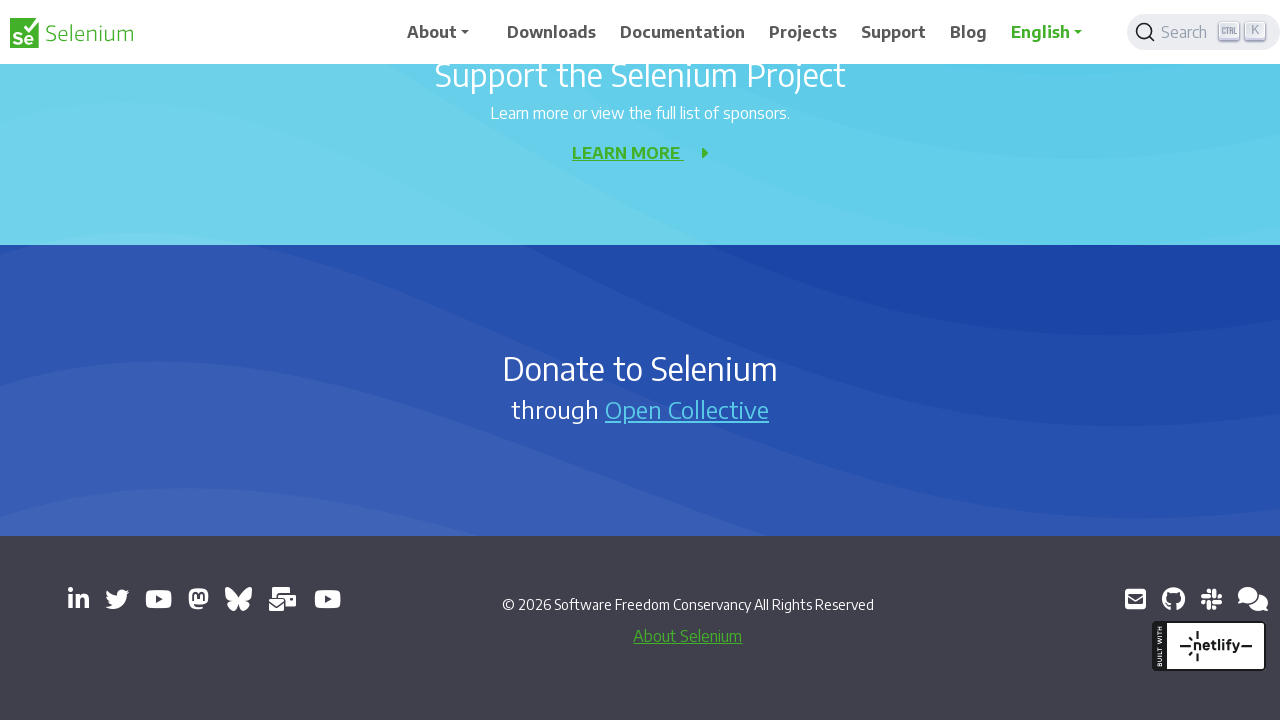

Clicked link to open in new tab: https://www.linkedin.com/company/4826427/ at (78, 599) on a[target='_blank'] >> nth=2
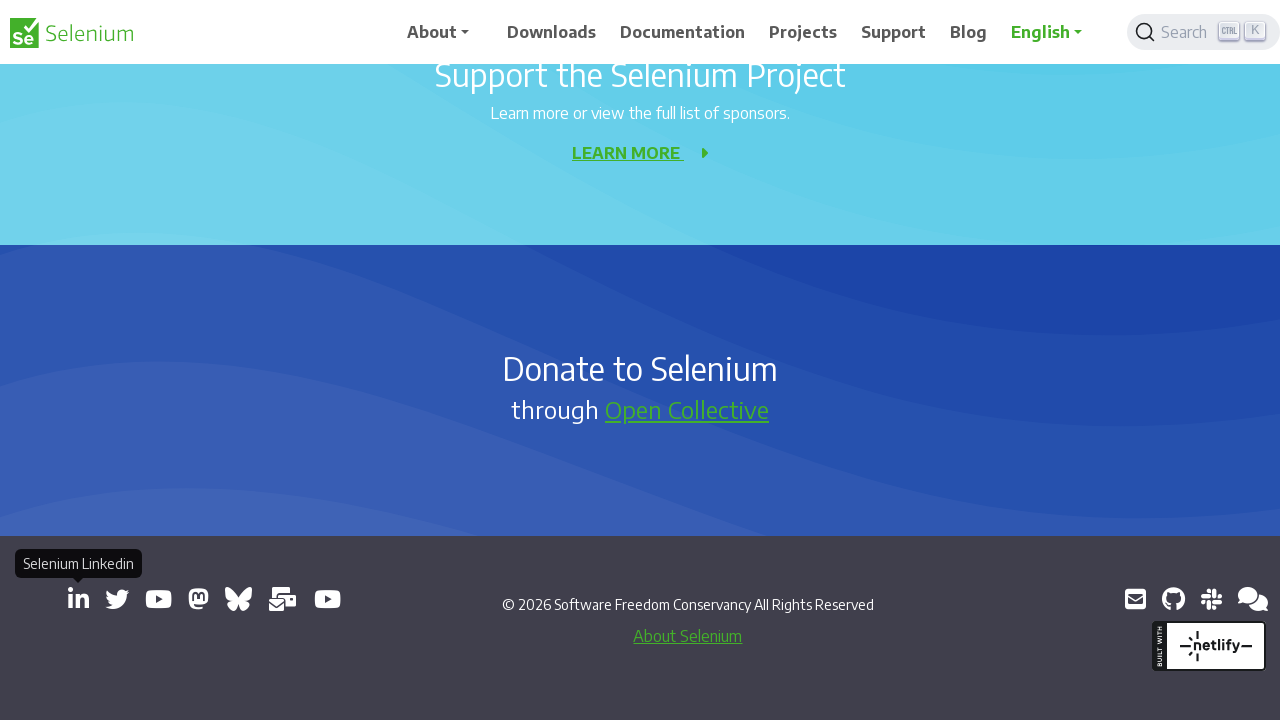

New tab opened and captured
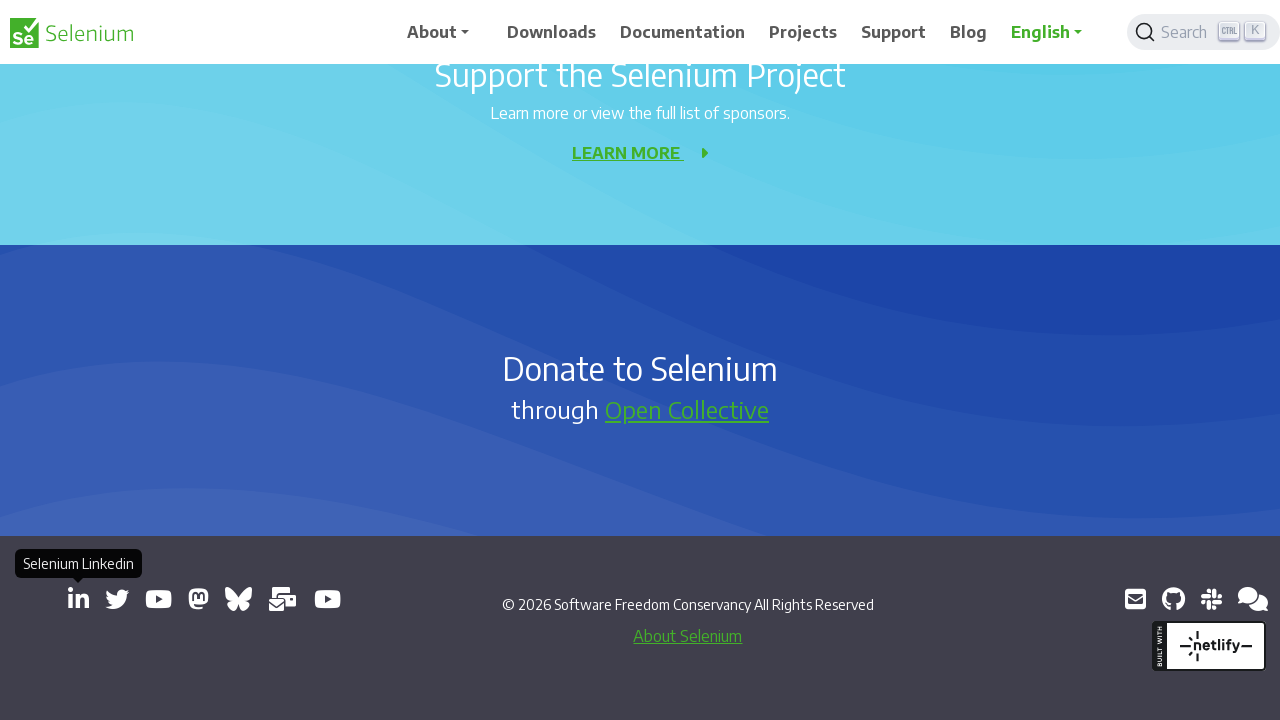

Retrieved href attribute from link: https://x.com/SeleniumHQ
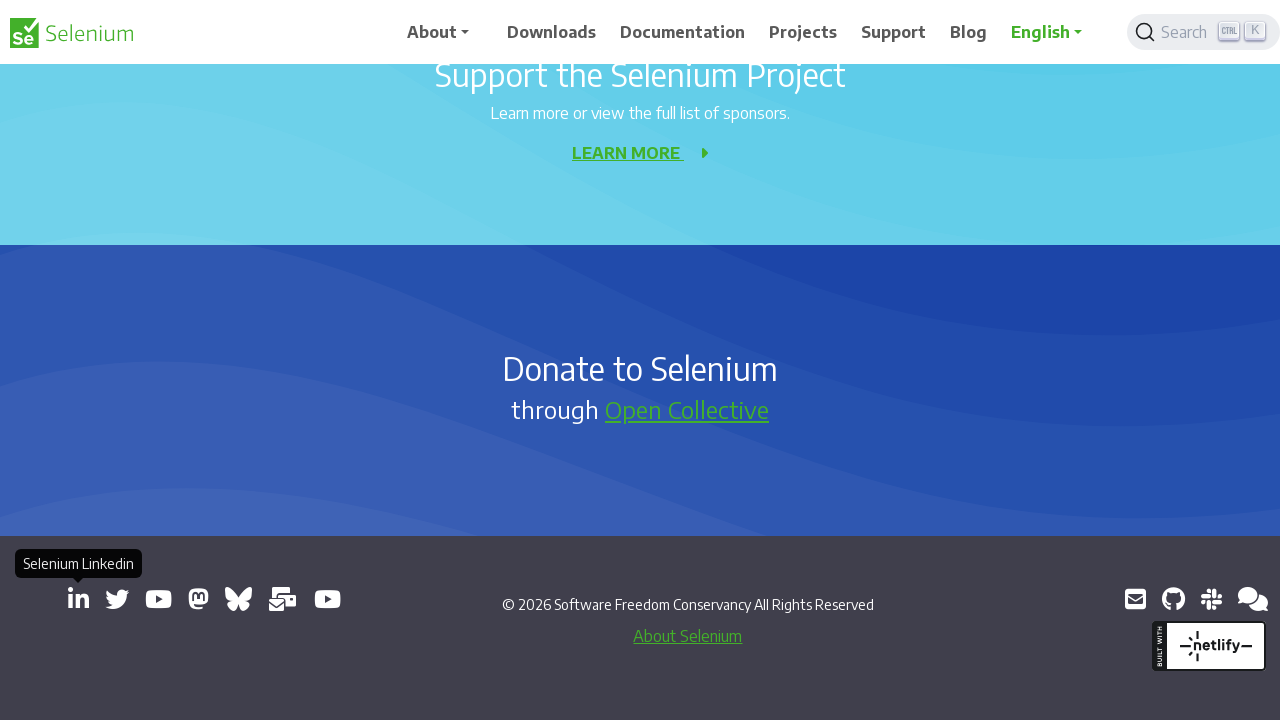

Clicked link to open in new tab: https://x.com/SeleniumHQ at (117, 599) on a[target='_blank'] >> nth=3
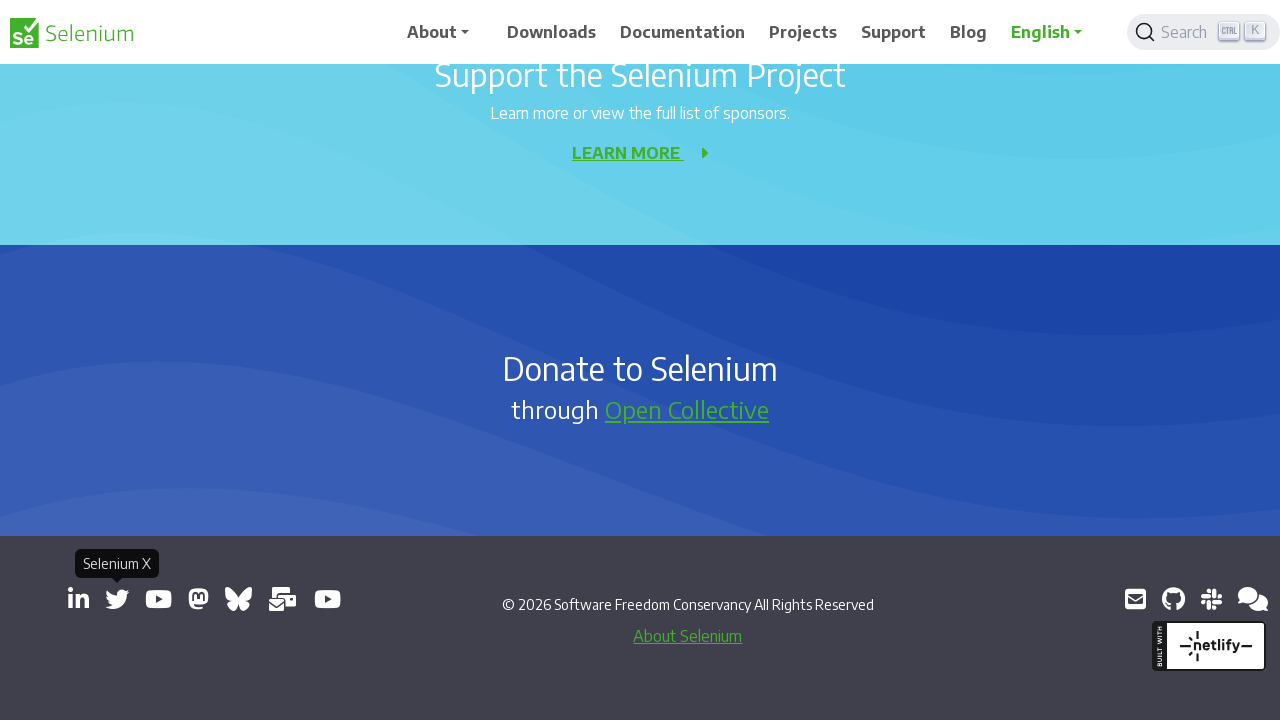

New tab opened and captured
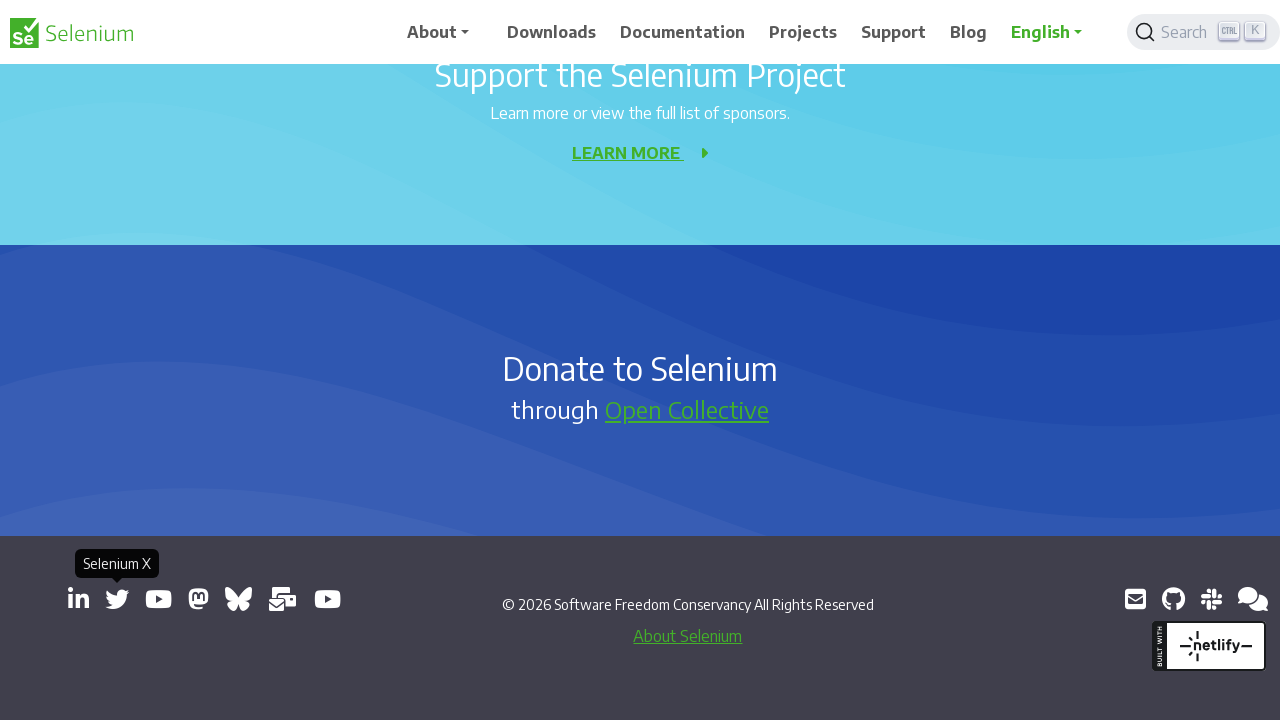

Retrieved href attribute from link: https://www.youtube.com/@SeleniumHQProject/
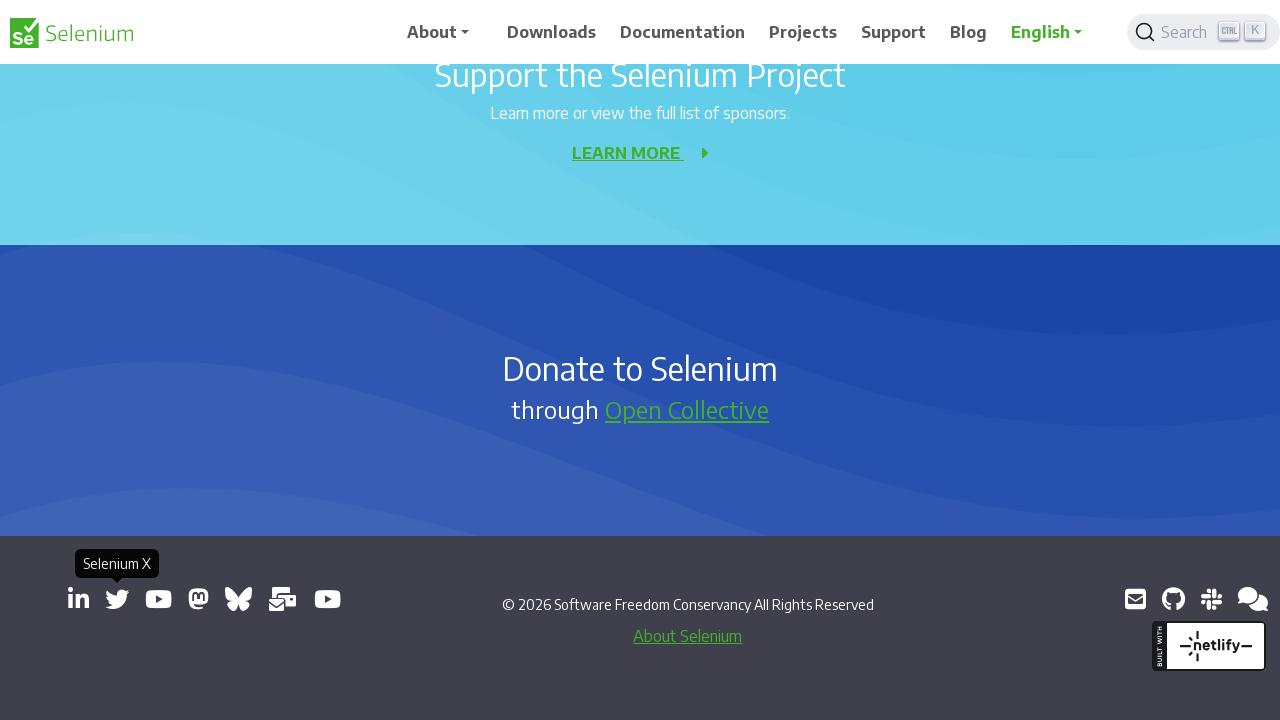

Clicked link to open in new tab: https://www.youtube.com/@SeleniumHQProject/ at (158, 599) on a[target='_blank'] >> nth=4
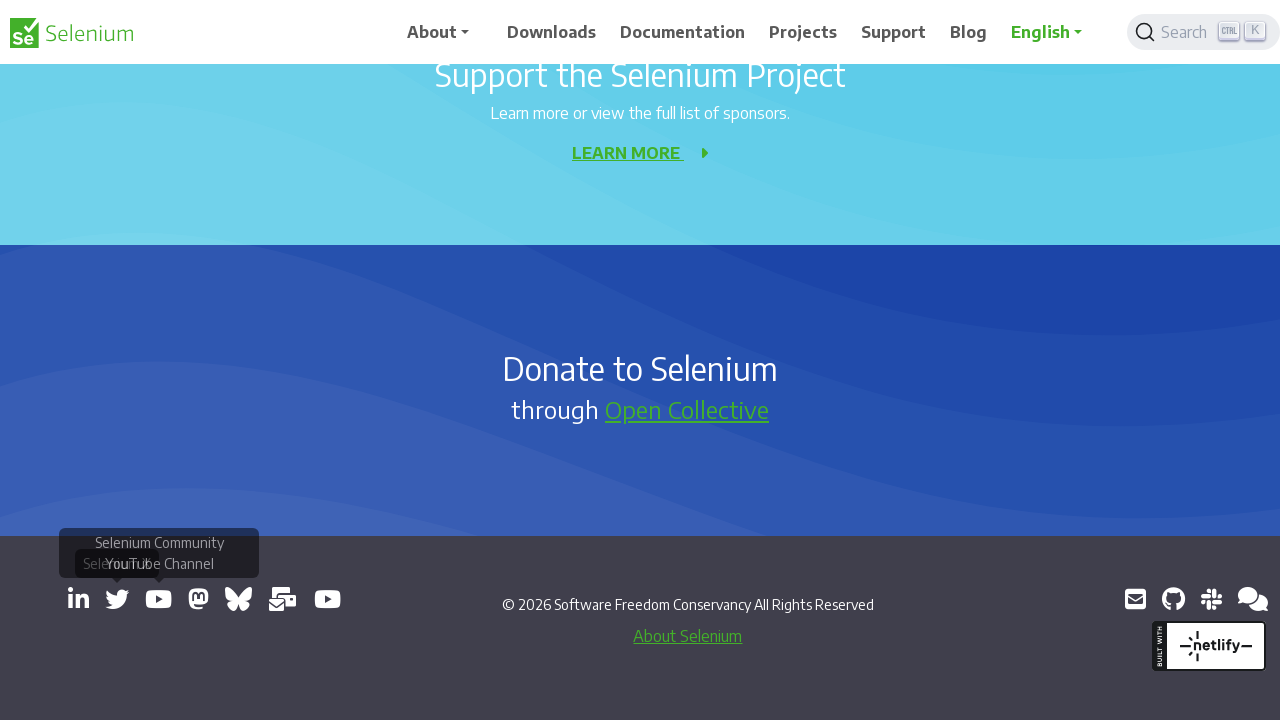

New tab opened and captured
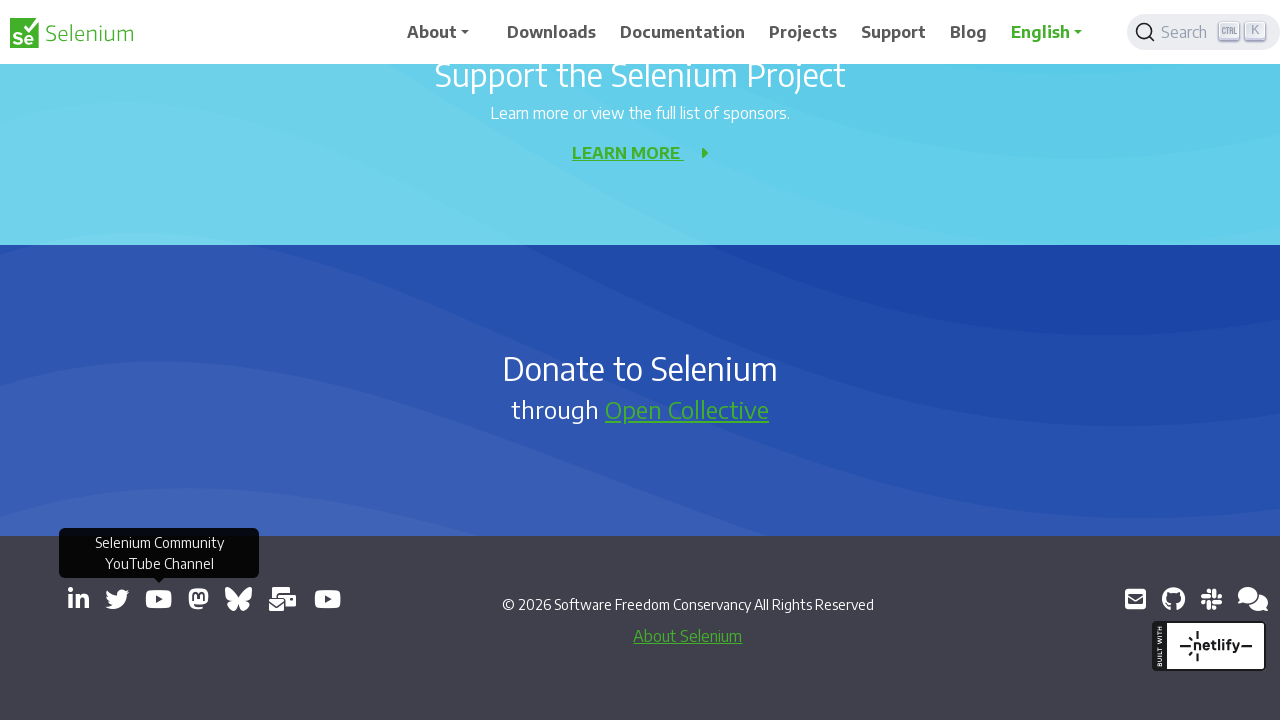

Retrieved href attribute from link: https://mastodon.social/@seleniumHQ@fosstodon.org
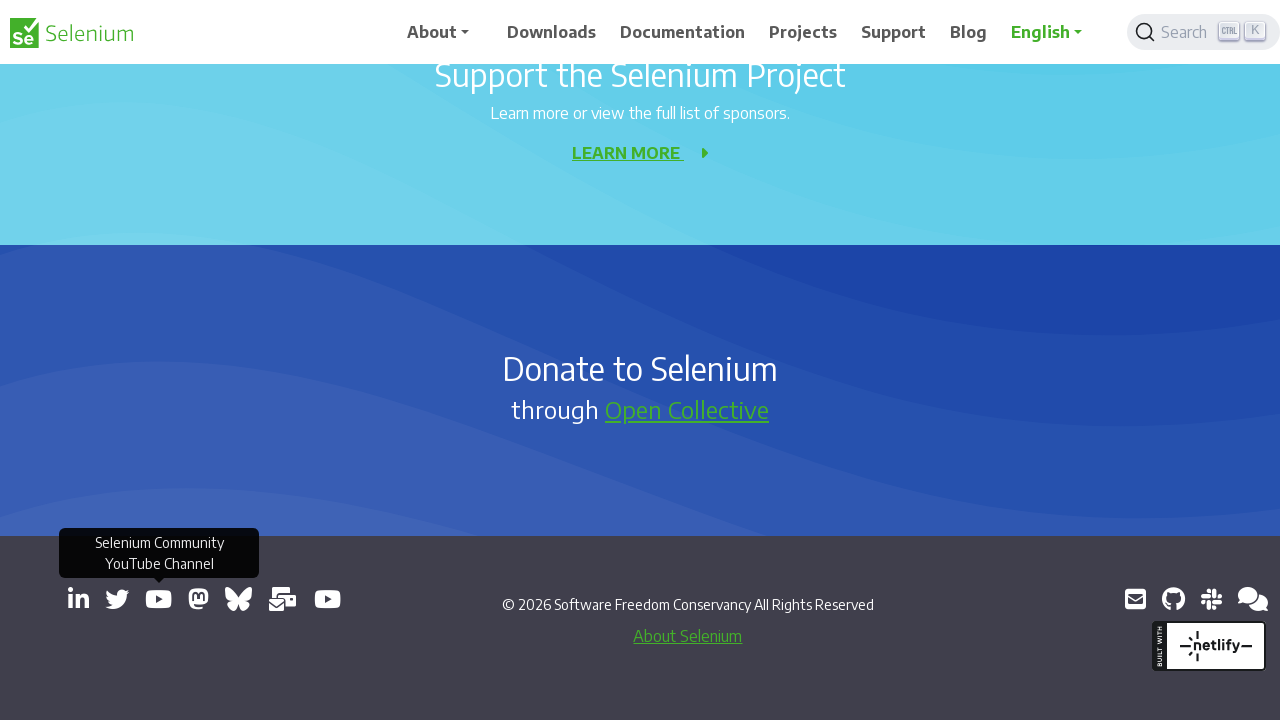

Clicked link to open in new tab: https://mastodon.social/@seleniumHQ@fosstodon.org at (198, 599) on a[target='_blank'] >> nth=5
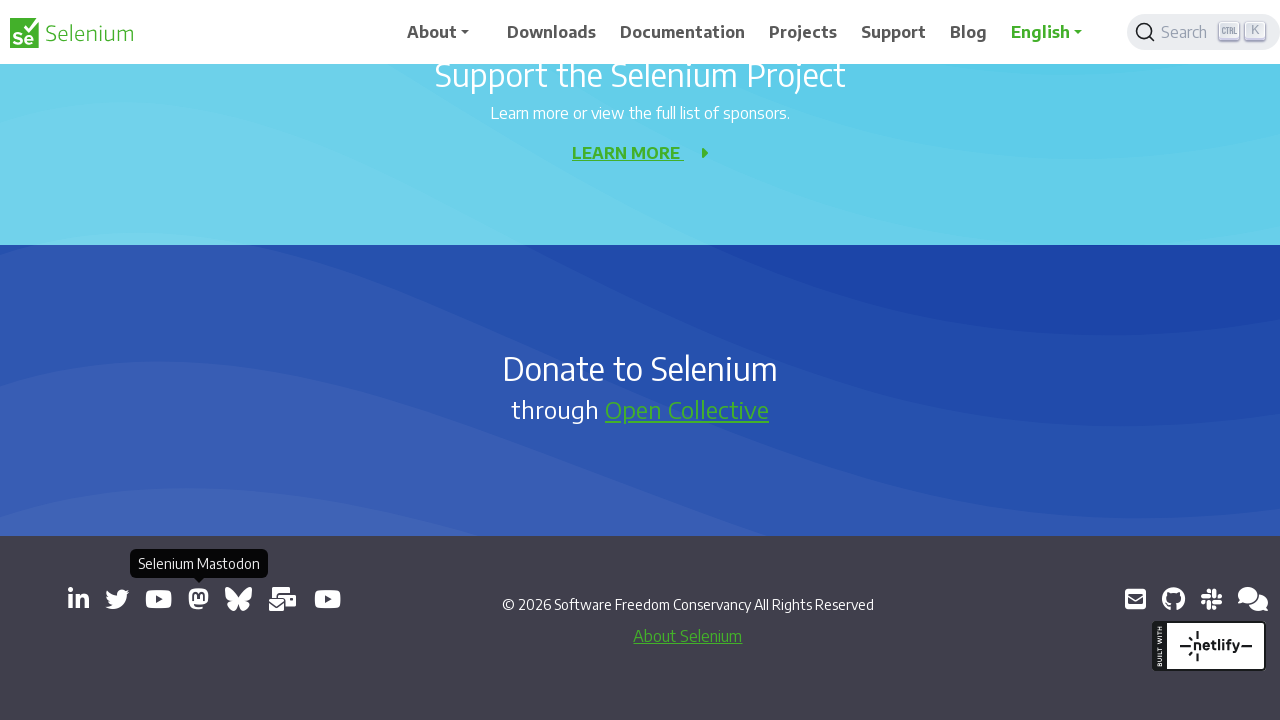

New tab opened and captured
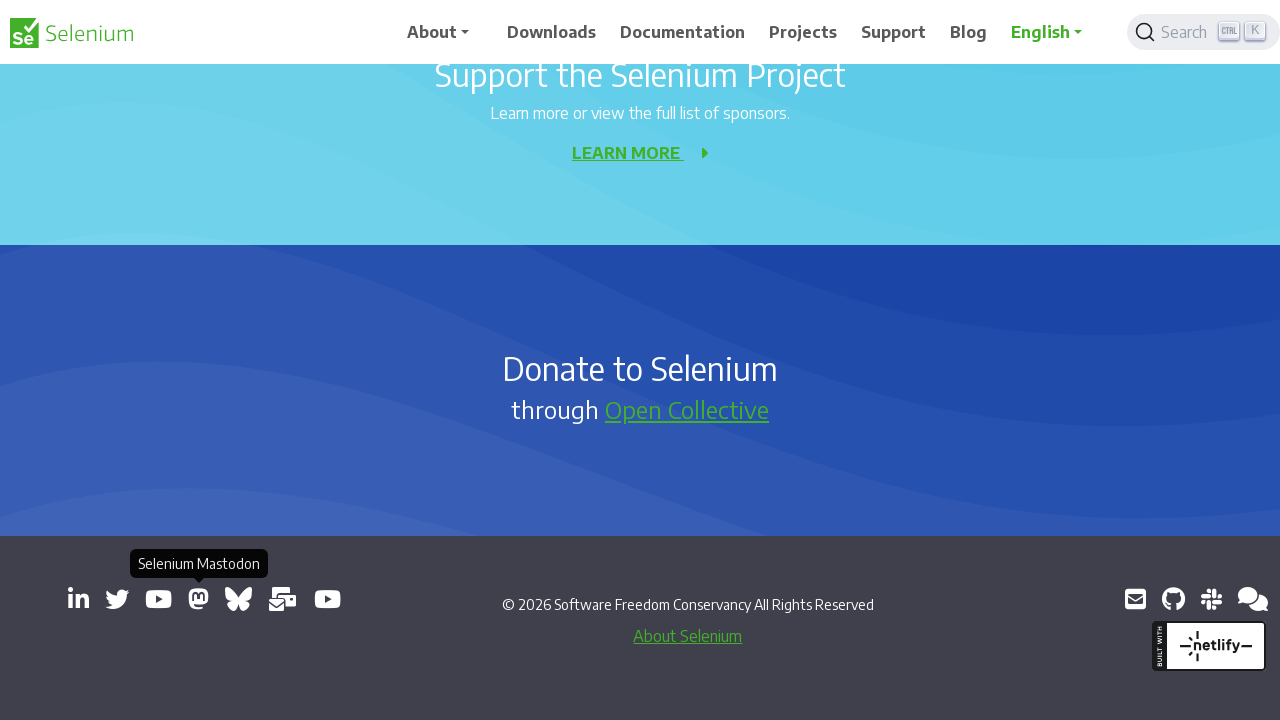

Retrieved href attribute from link: https://bsky.app/profile/seleniumconf.bsky.social
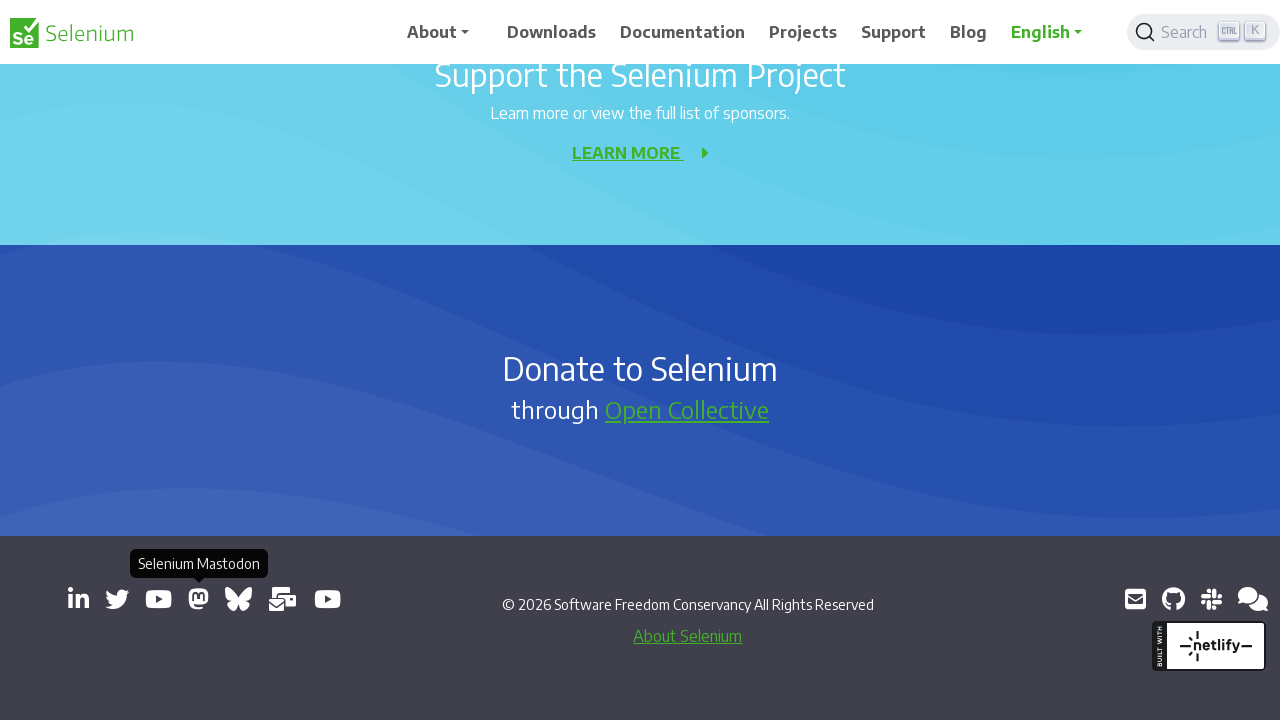

Clicked link to open in new tab: https://bsky.app/profile/seleniumconf.bsky.social at (238, 599) on a[target='_blank'] >> nth=6
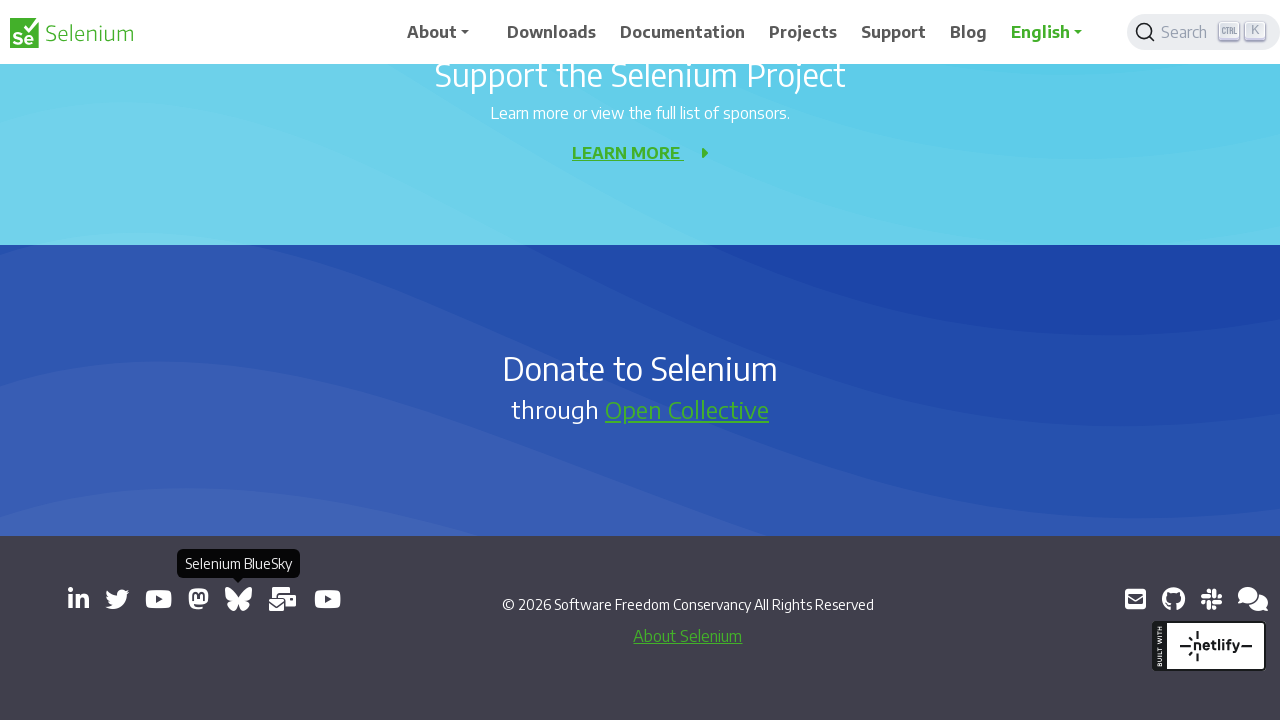

New tab opened and captured
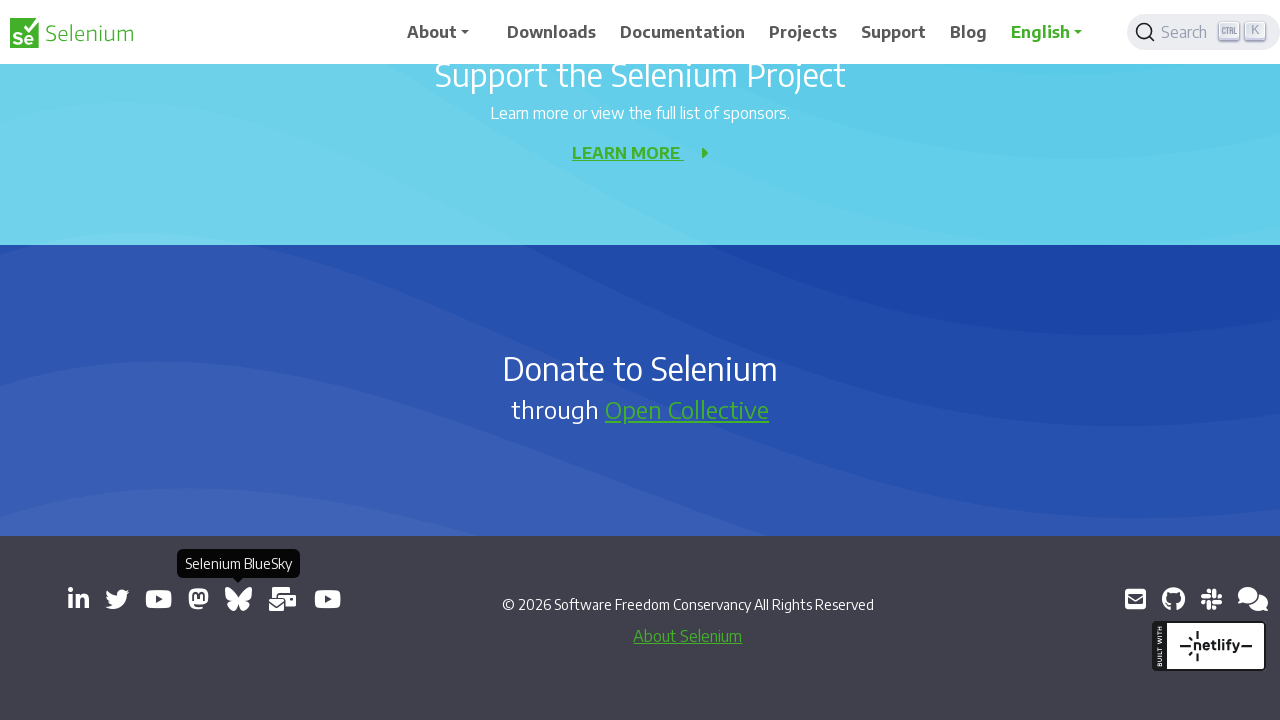

Retrieved href attribute from link: https://groups.google.com/group/selenium-users
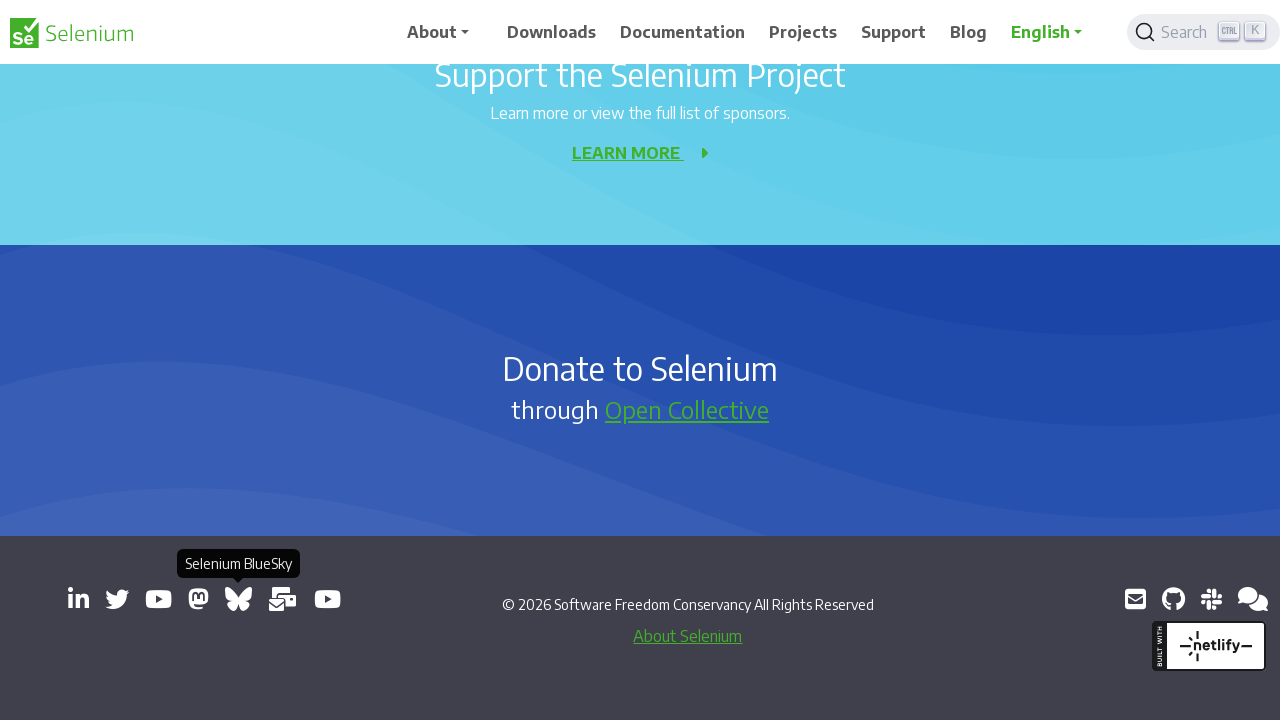

Clicked link to open in new tab: https://groups.google.com/group/selenium-users at (283, 599) on a[target='_blank'] >> nth=7
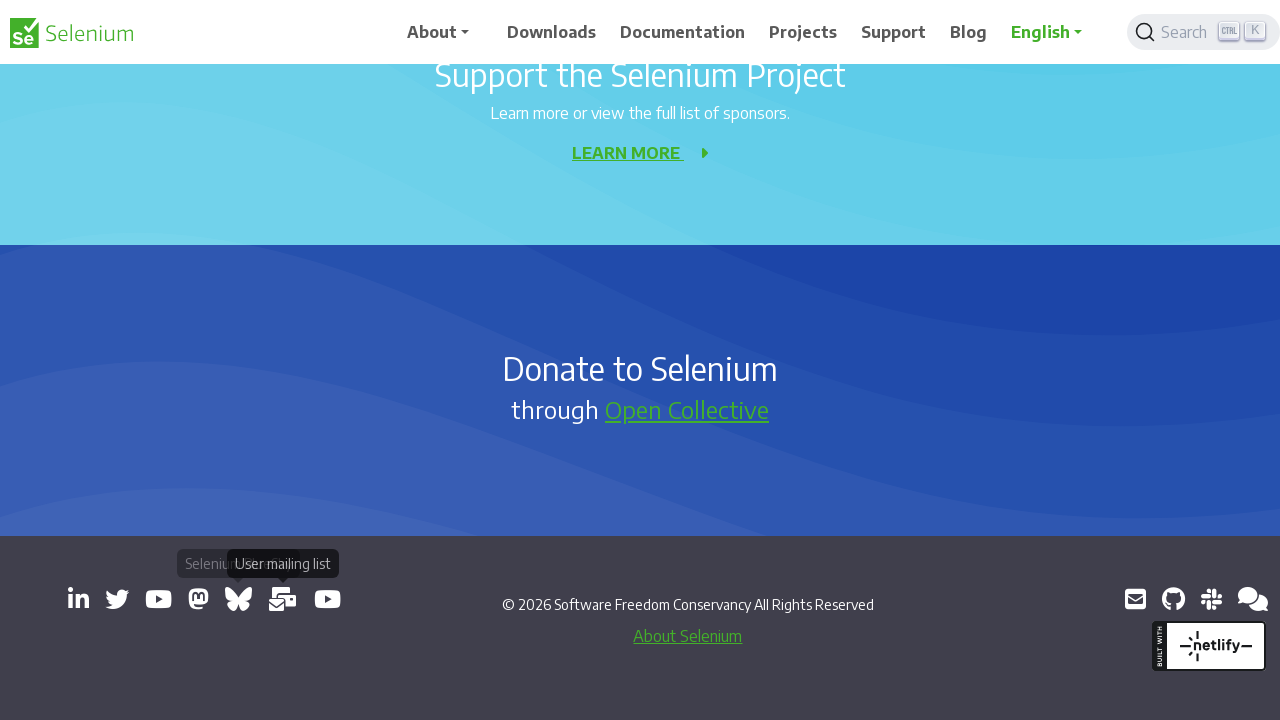

New tab opened and captured
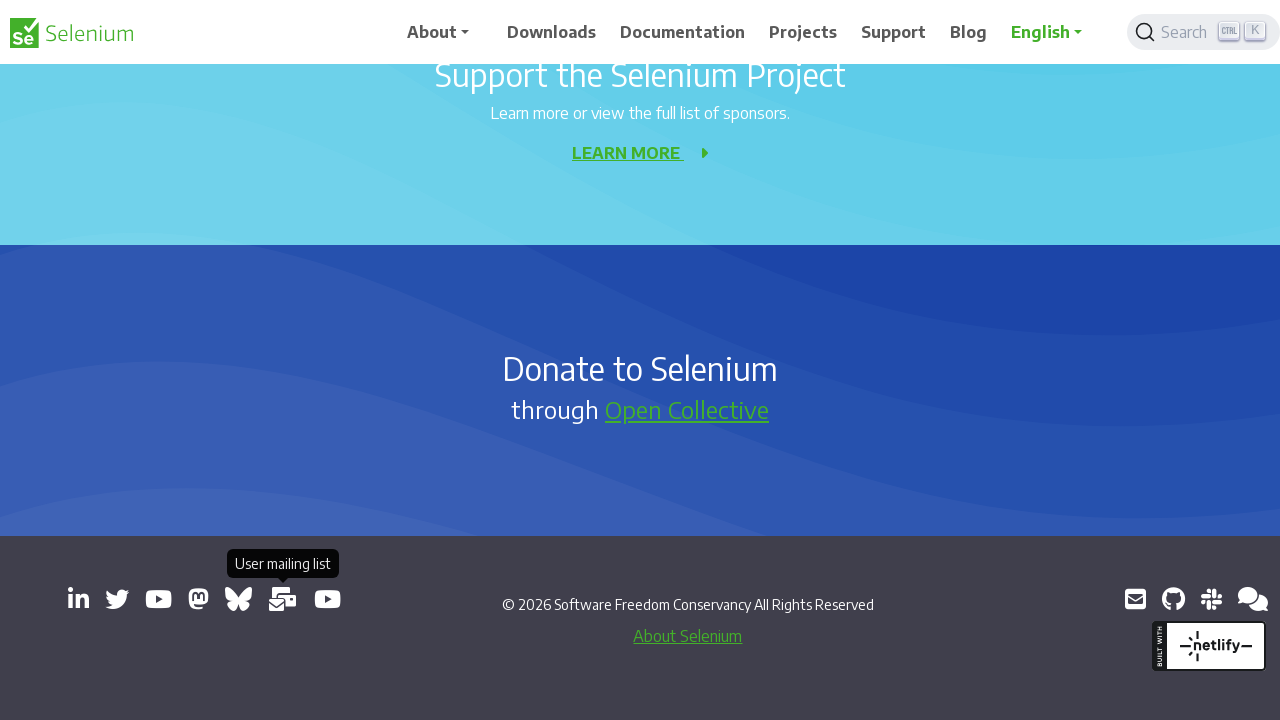

Retrieved href attribute from link: https://www.youtube.com/channel/UCbDlgX_613xNMrDqCe3QNEw
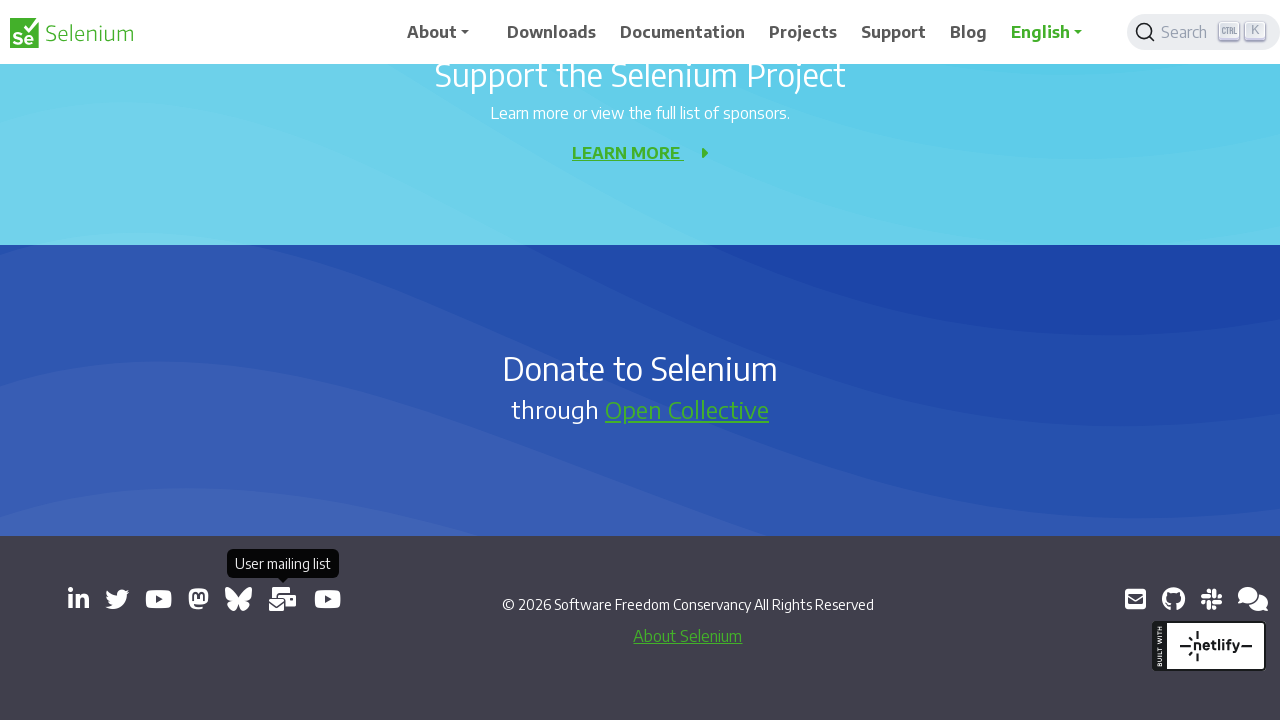

Clicked link to open in new tab: https://www.youtube.com/channel/UCbDlgX_613xNMrDqCe3QNEw at (328, 599) on a[target='_blank'] >> nth=8
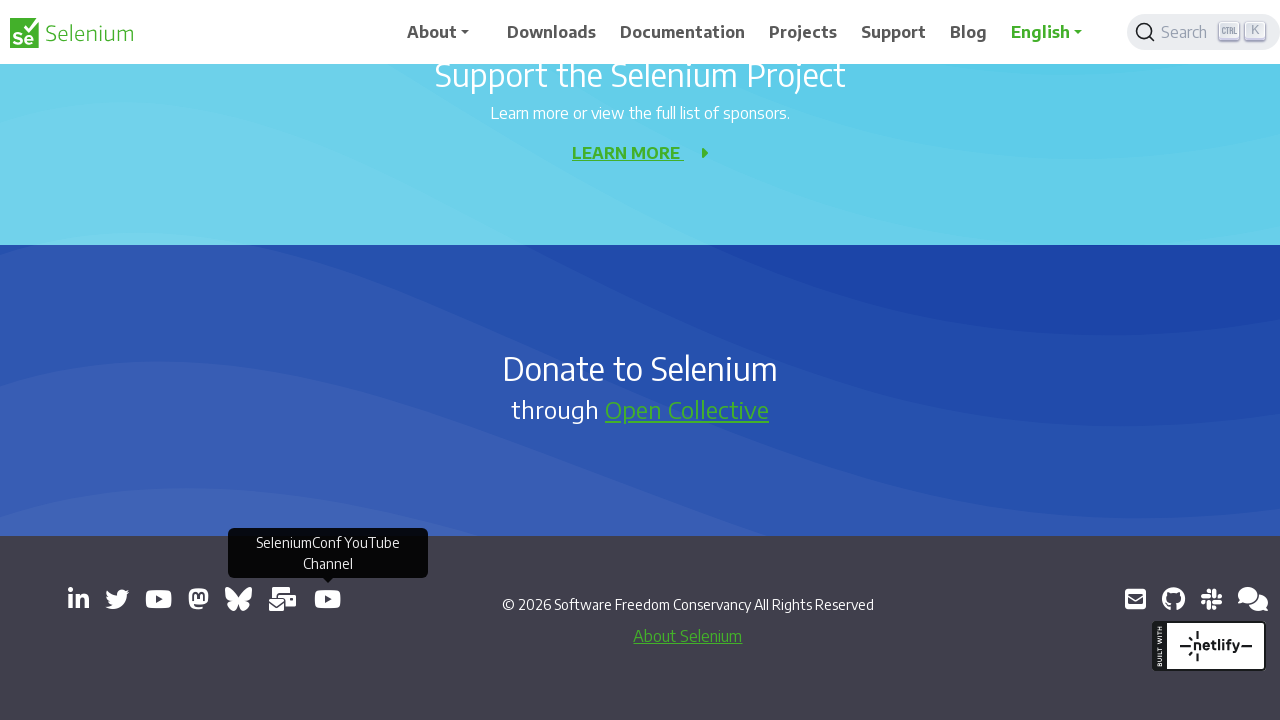

New tab opened and captured
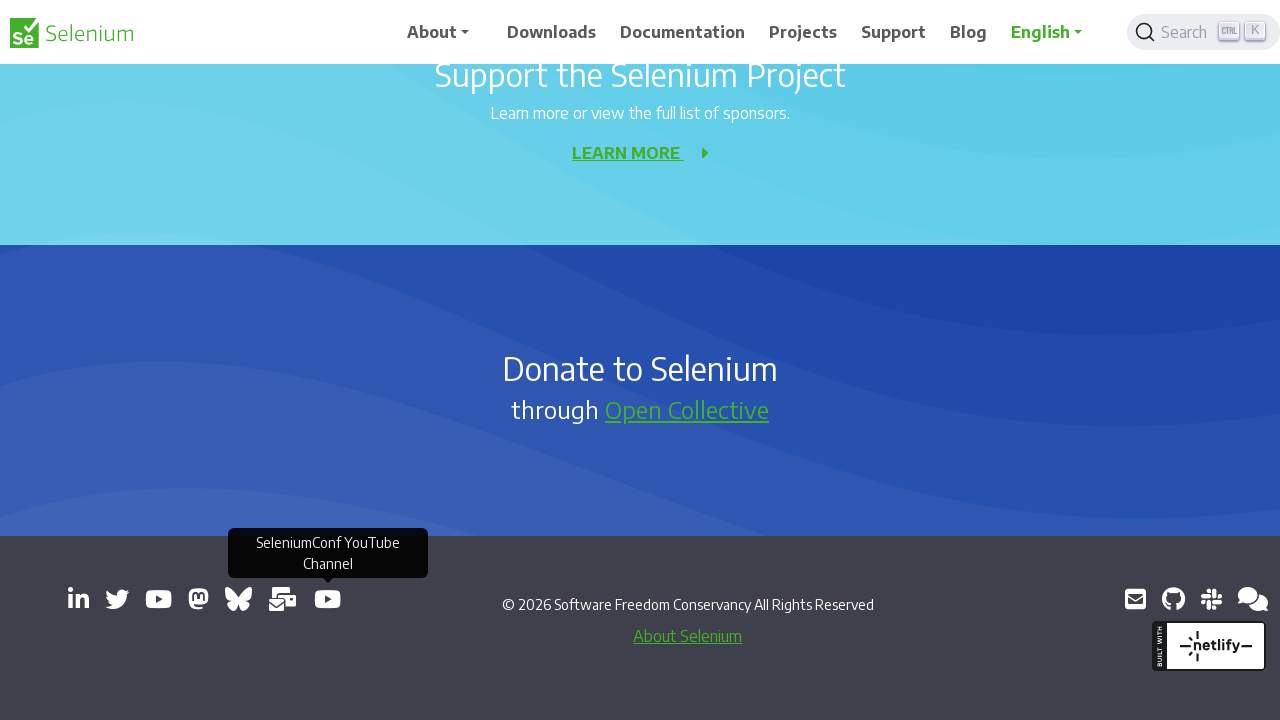

Retrieved href attribute from link: mailto:selenium@sfconservancy.org
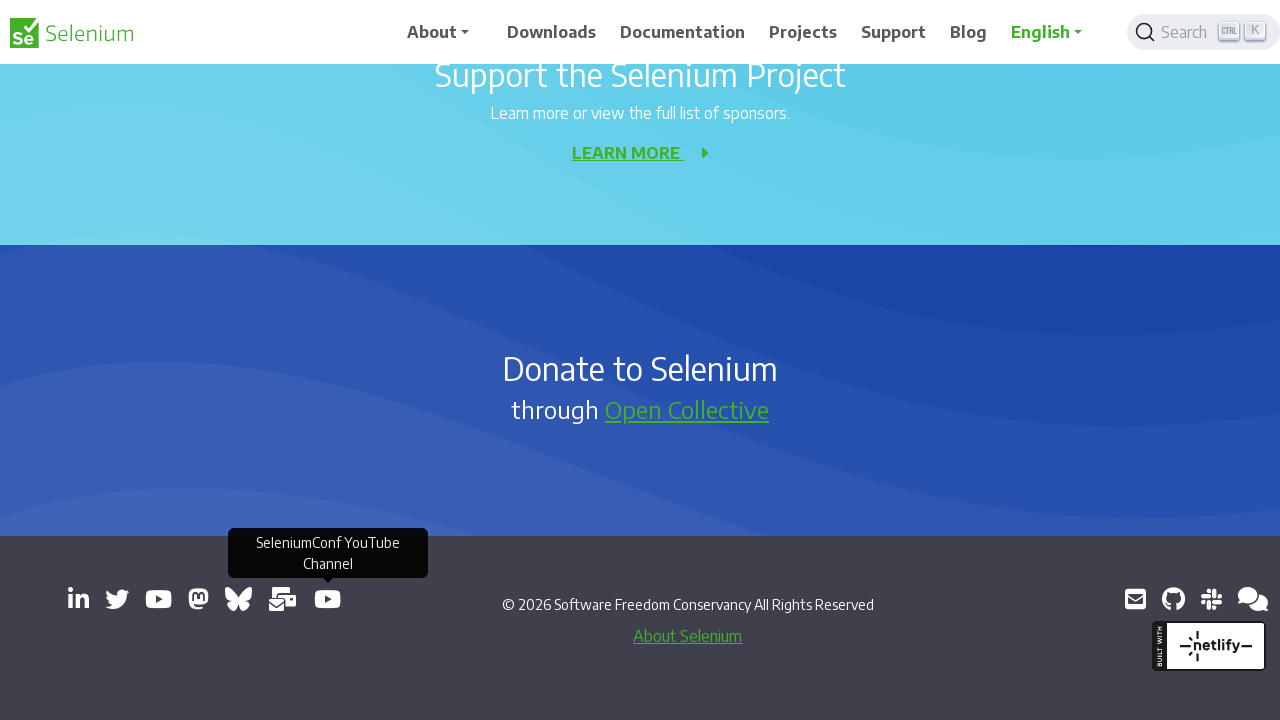

Retrieved href attribute from link: https://github.com/seleniumhq/selenium
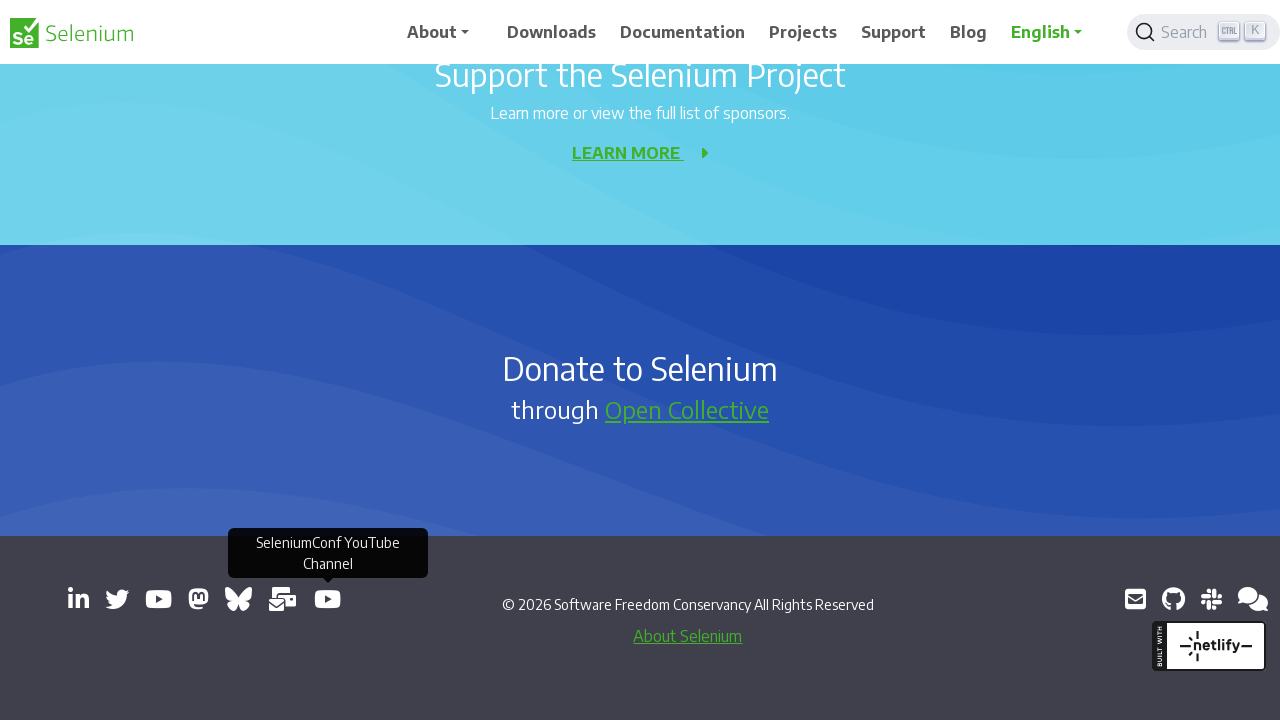

Clicked link to open in new tab: https://github.com/seleniumhq/selenium at (1173, 599) on a[target='_blank'] >> nth=10
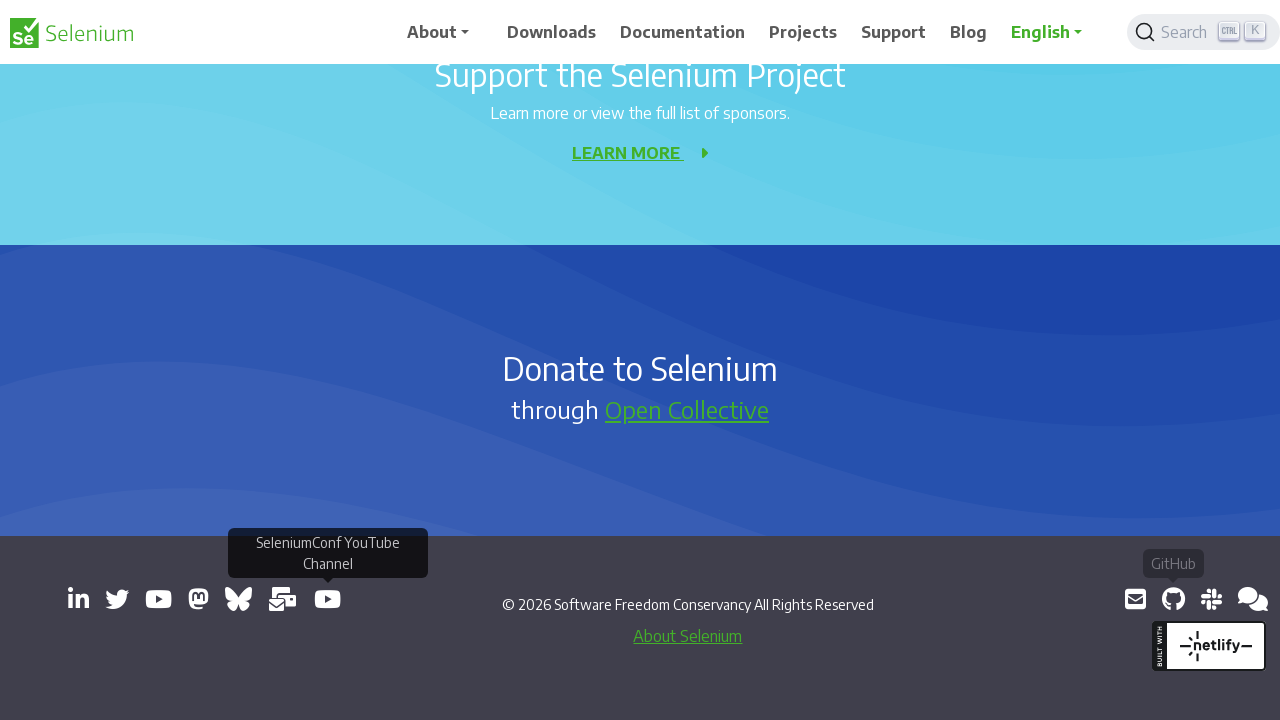

New tab opened and captured
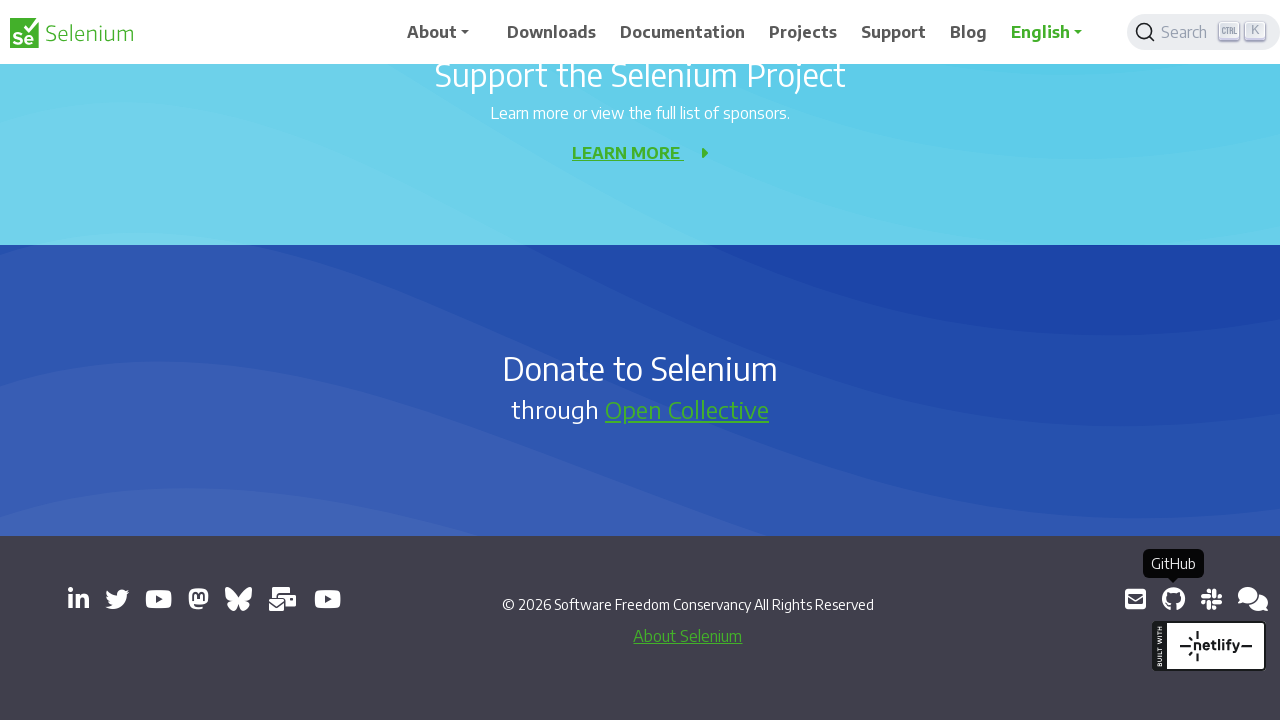

Retrieved href attribute from link: https://inviter.co/seleniumhq
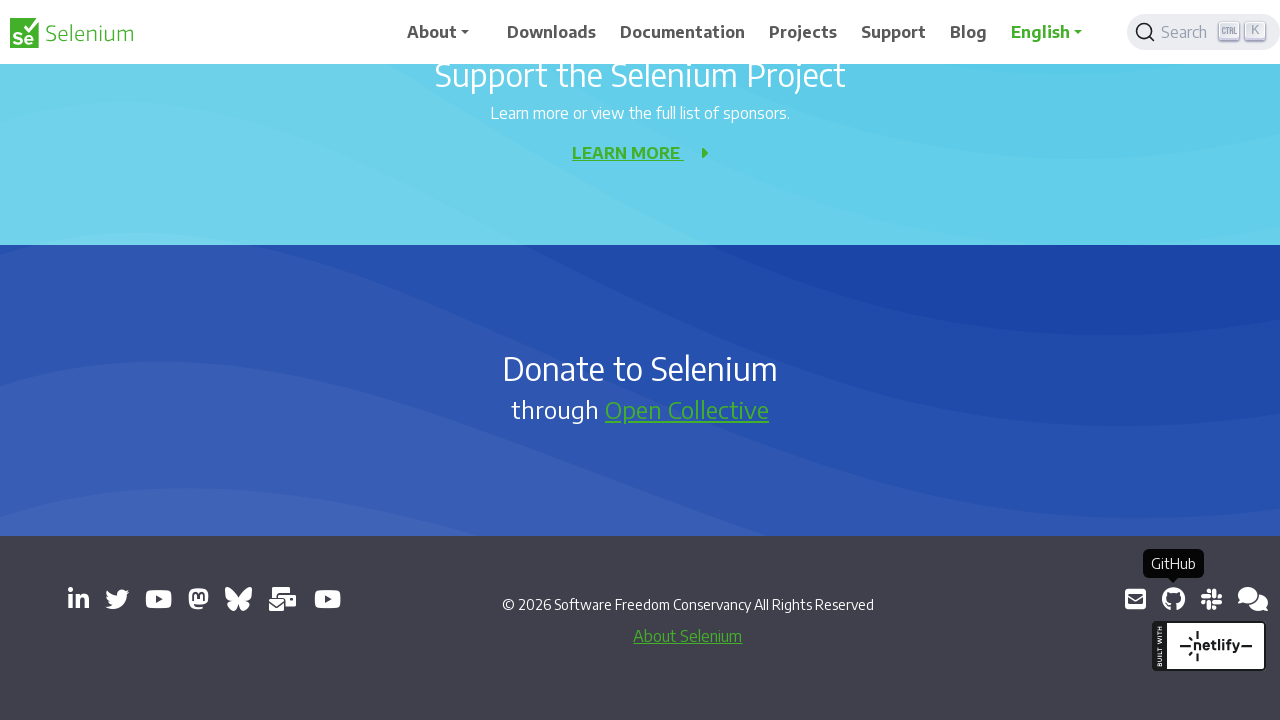

Clicked link to open in new tab: https://inviter.co/seleniumhq at (1211, 599) on a[target='_blank'] >> nth=11
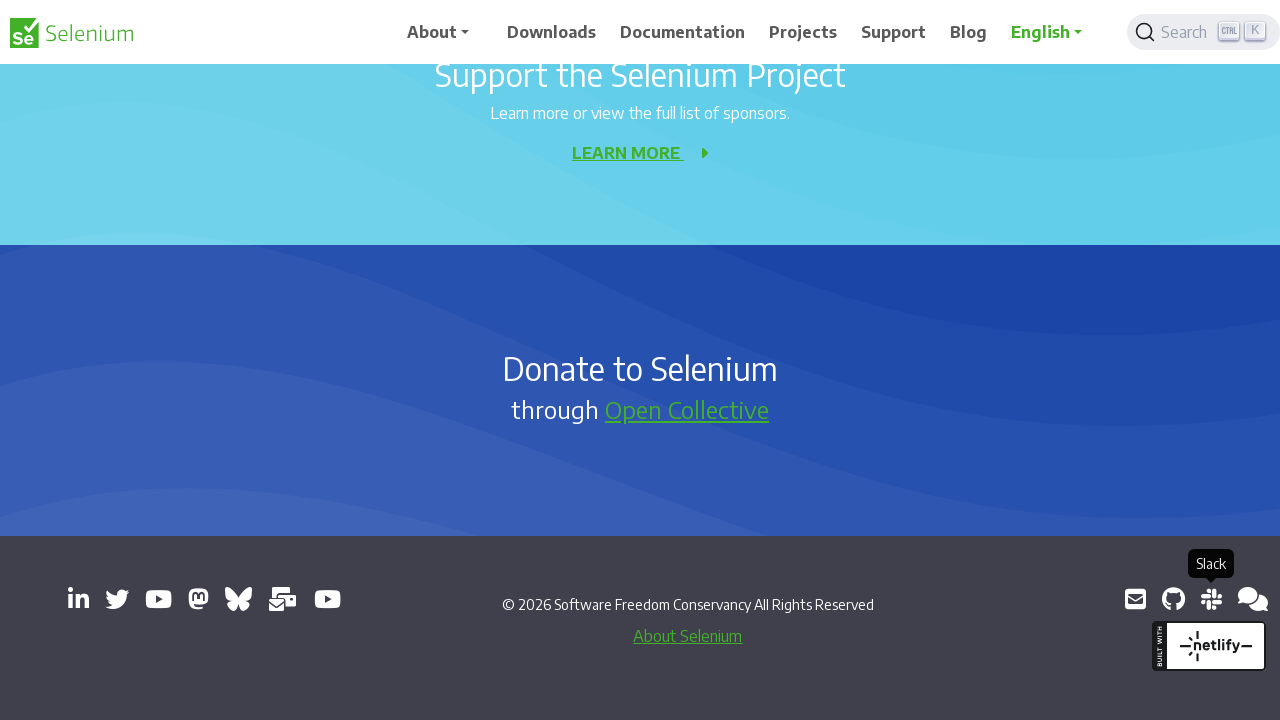

New tab opened and captured
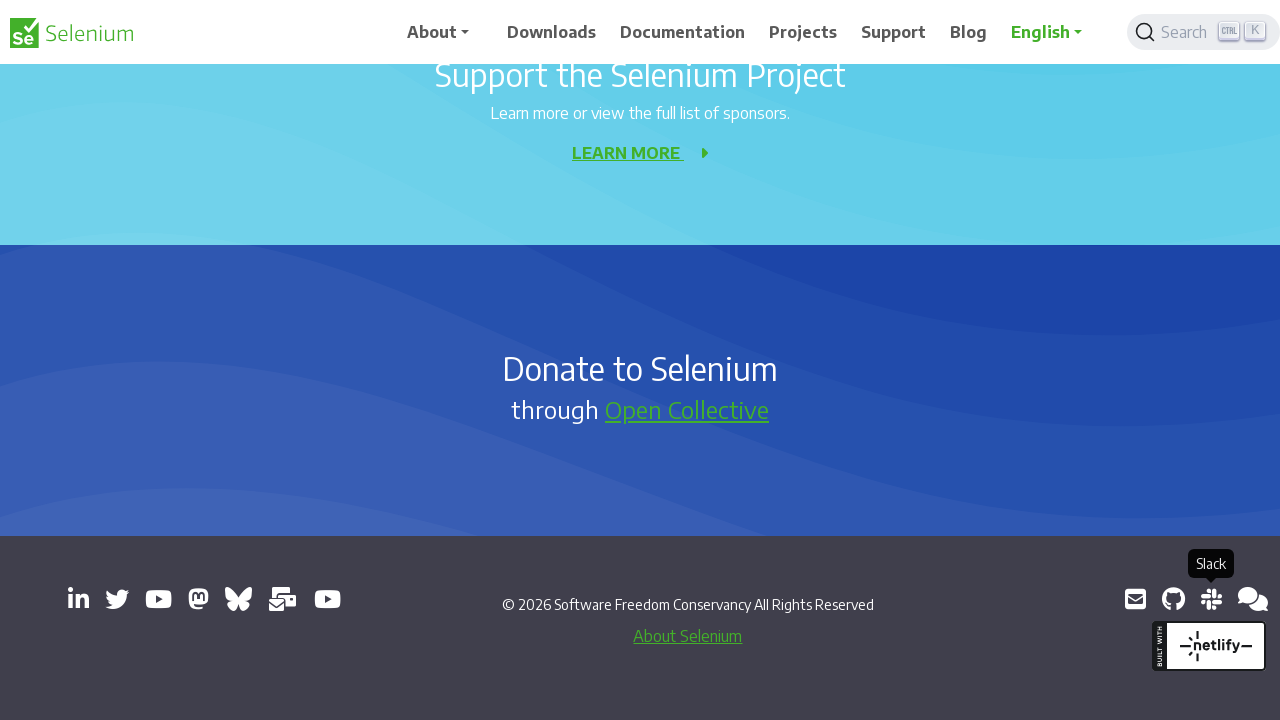

Retrieved href attribute from link: https://web.libera.chat/#selenium
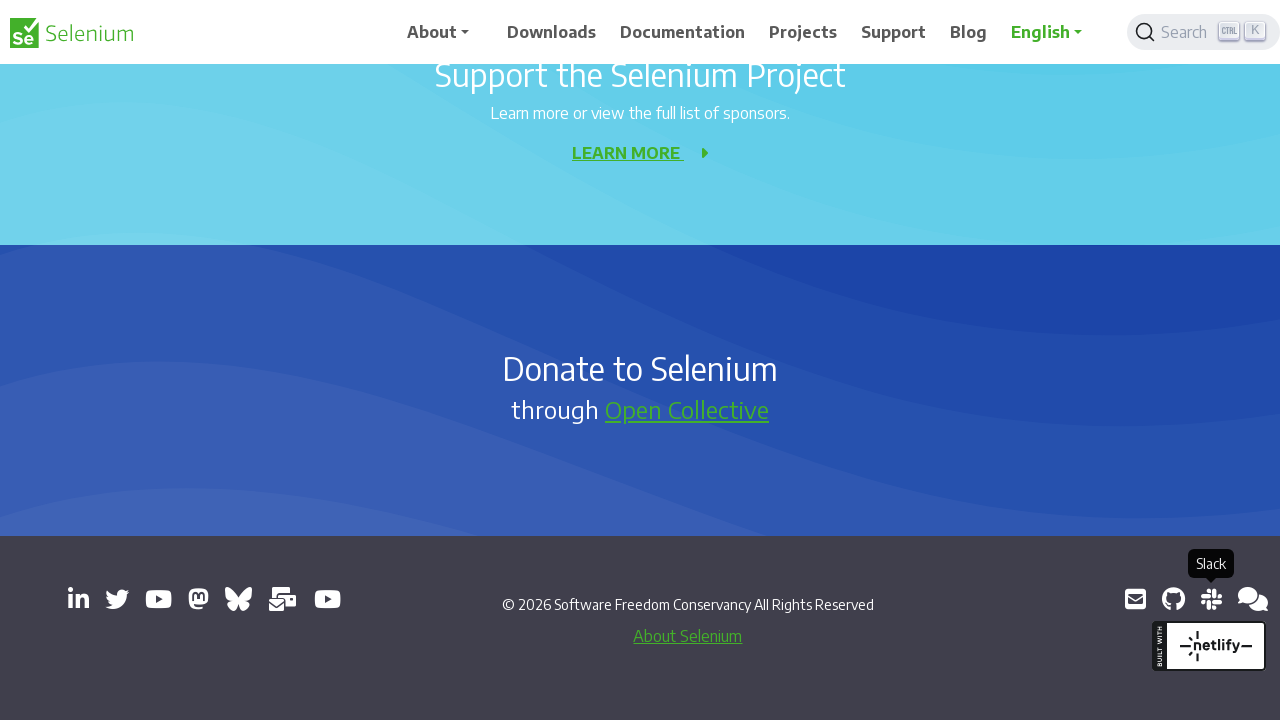

Clicked link to open in new tab: https://web.libera.chat/#selenium at (1253, 599) on a[target='_blank'] >> nth=12
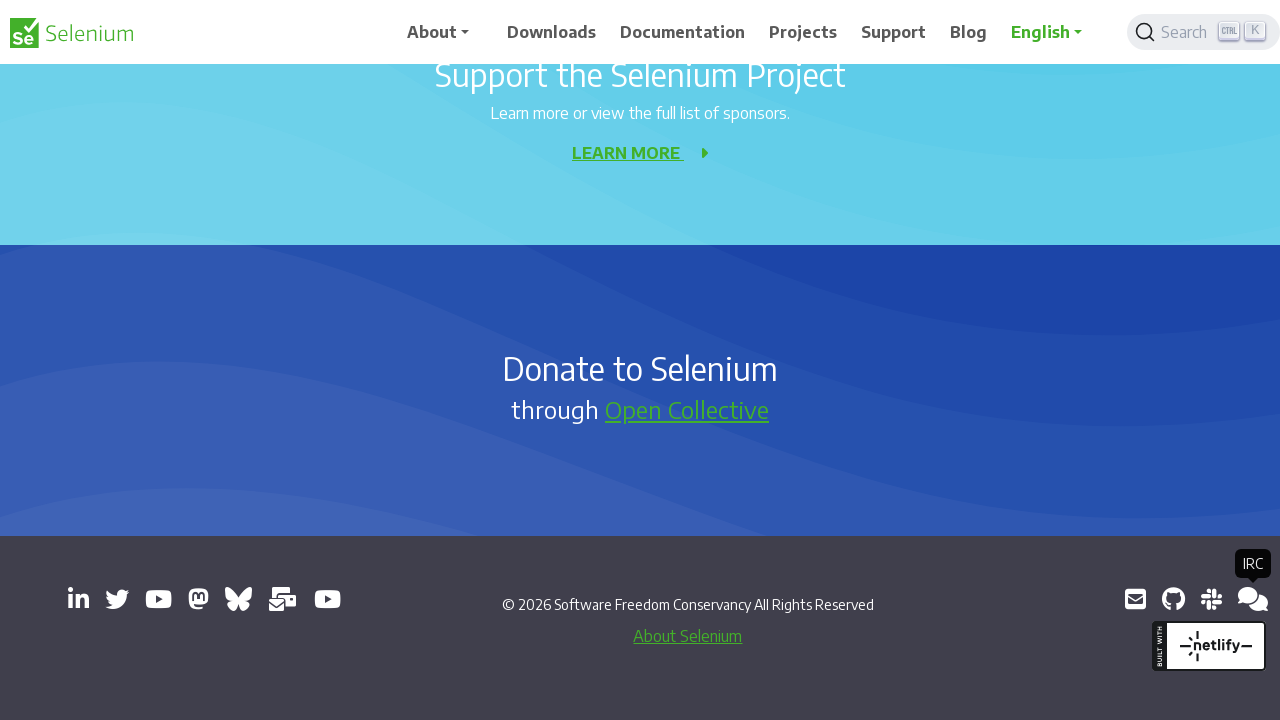

New tab opened and captured
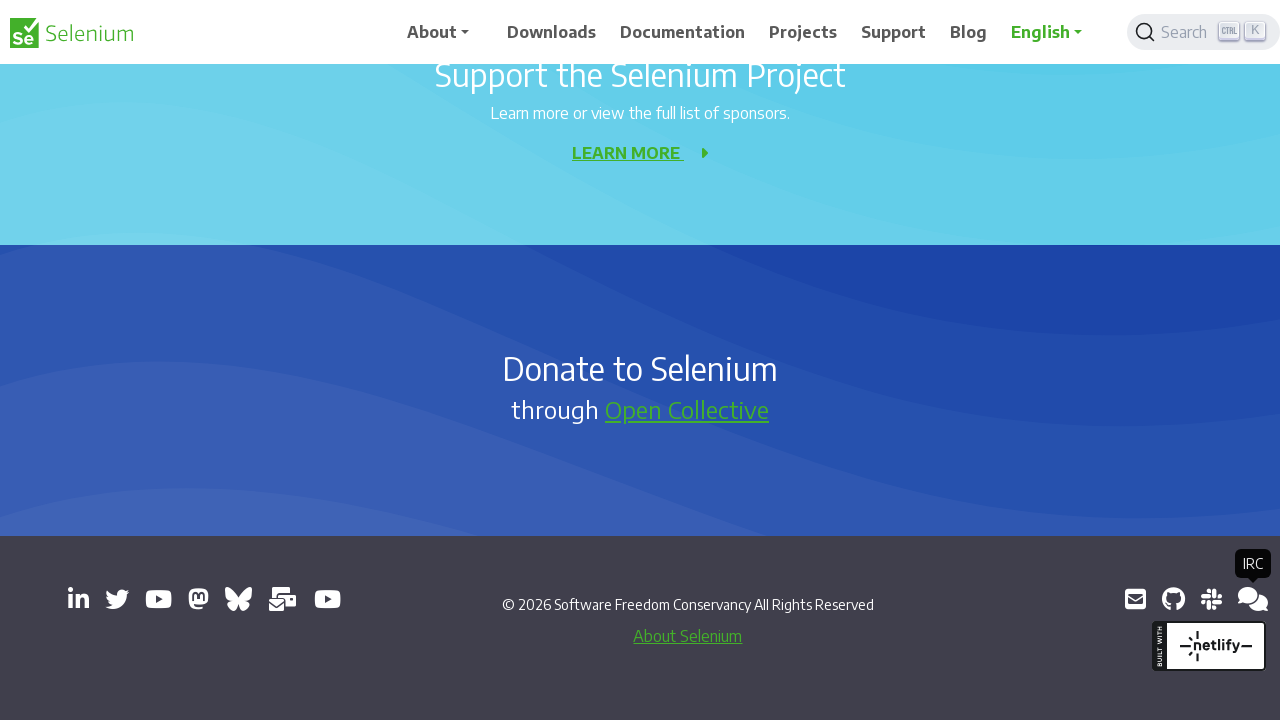

Retrieved href attribute from link: https://groups.google.com/g/selenium-developers
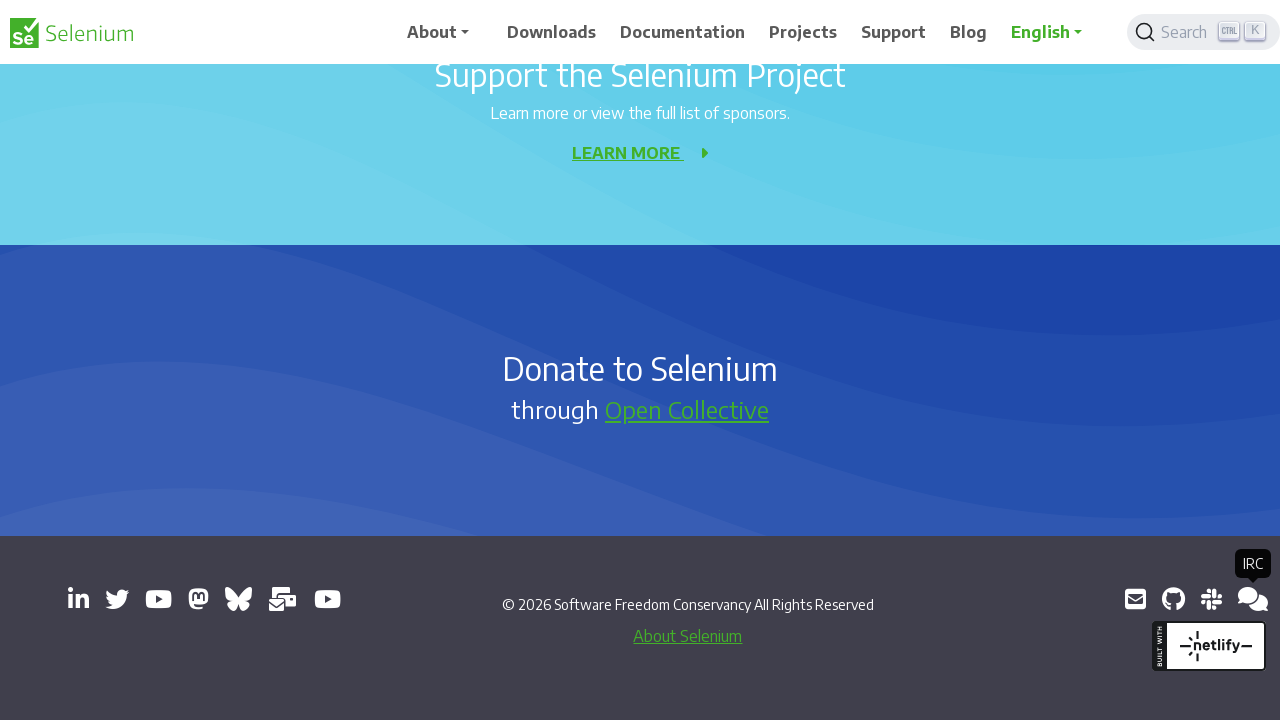

Clicked link to open in new tab: https://groups.google.com/g/selenium-developers at (1248, 599) on a[target='_blank'] >> nth=13
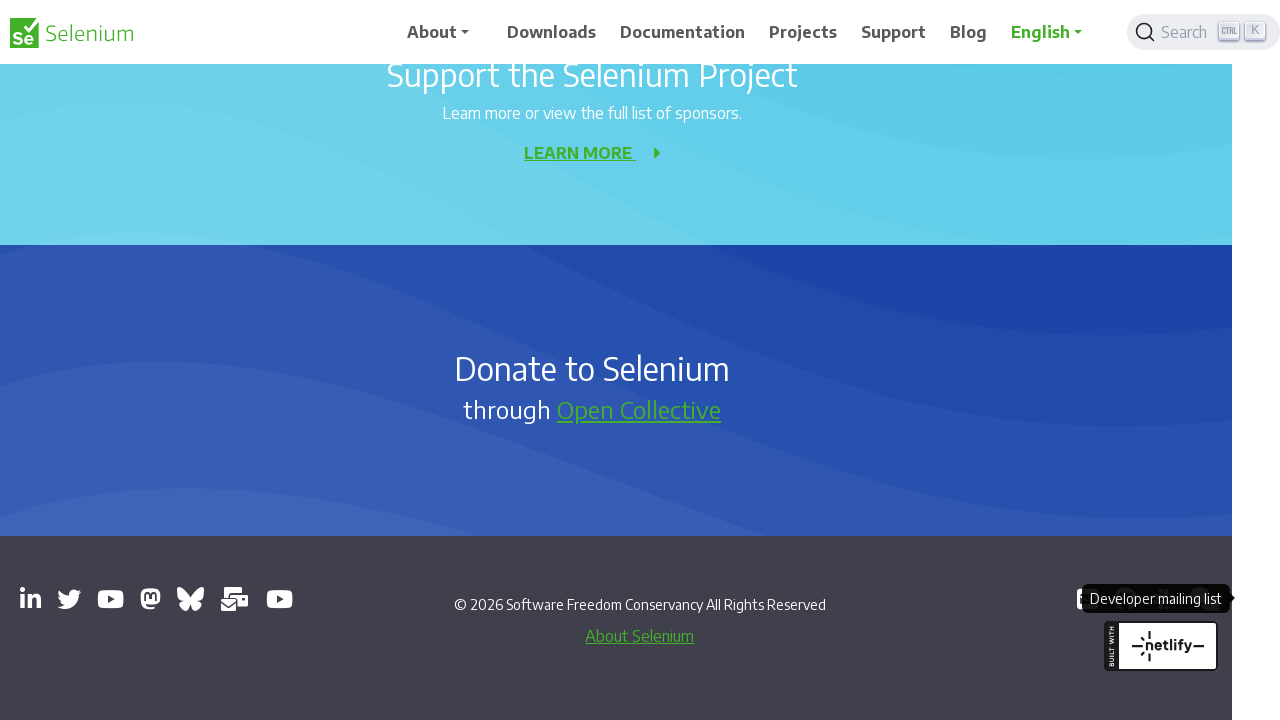

New tab opened and captured
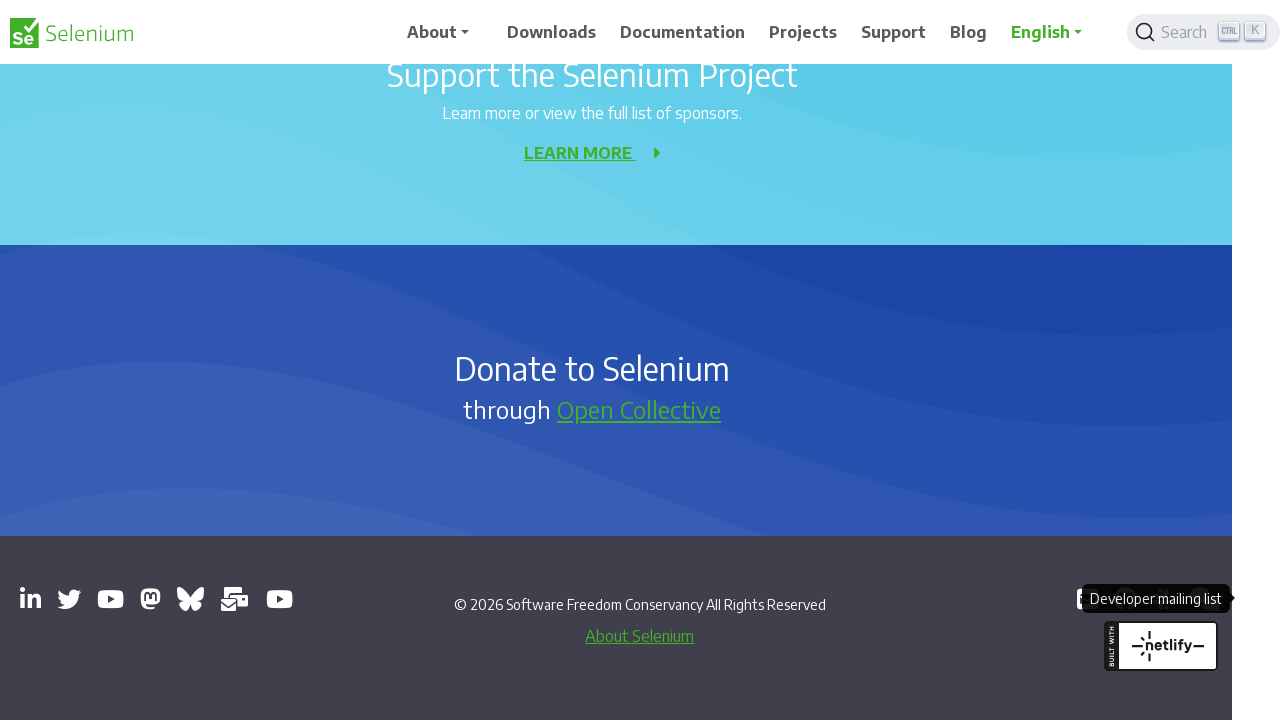

Waited for opened page to load completely
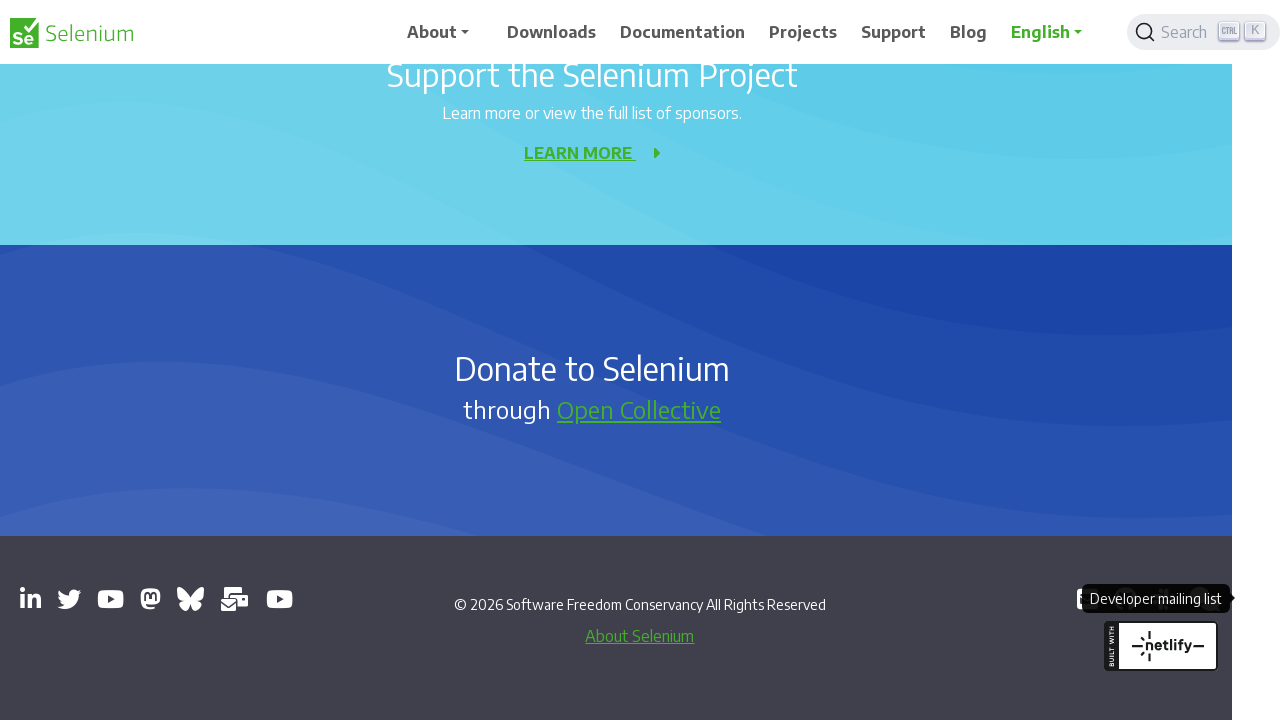

Printed page details - title: Register - SeleniumConf, url: https://seleniumconf.com/register/?utm_medium=Referral&utm_source=selenium.dev&utm_campaign=register
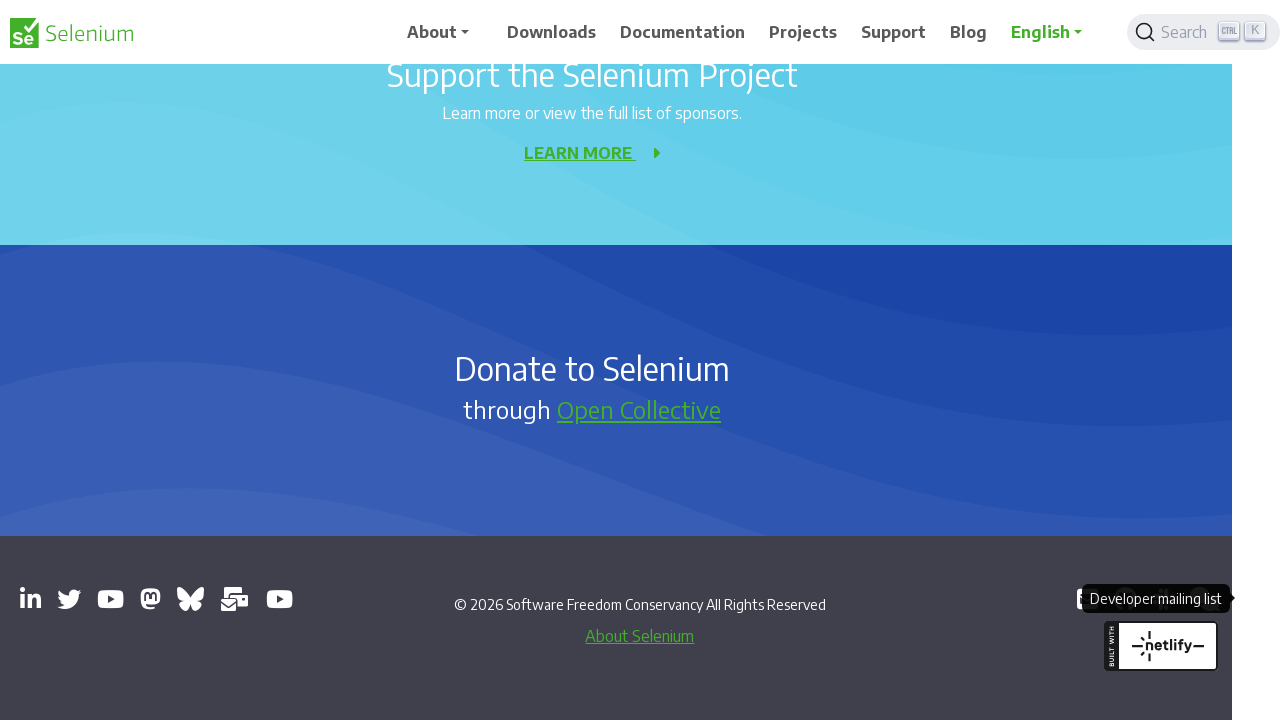

Waited for opened page to load completely
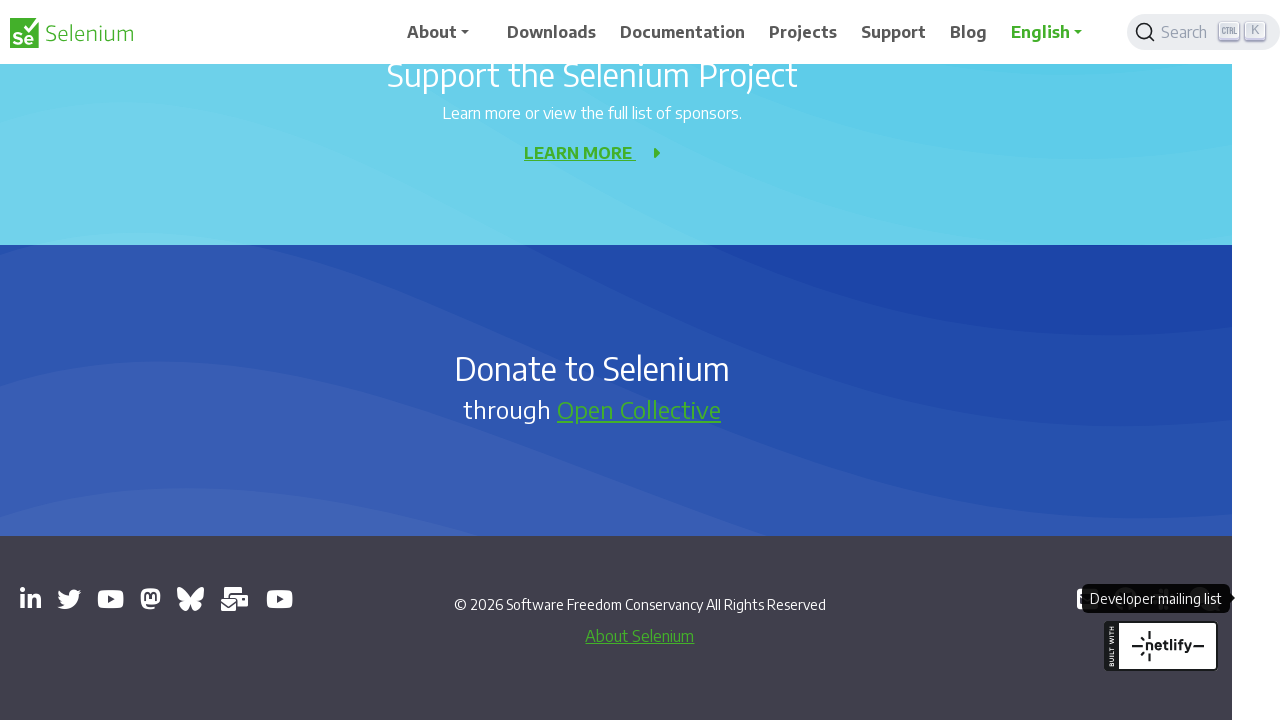

Printed page details - title: , url: chrome-error://chromewebdata/
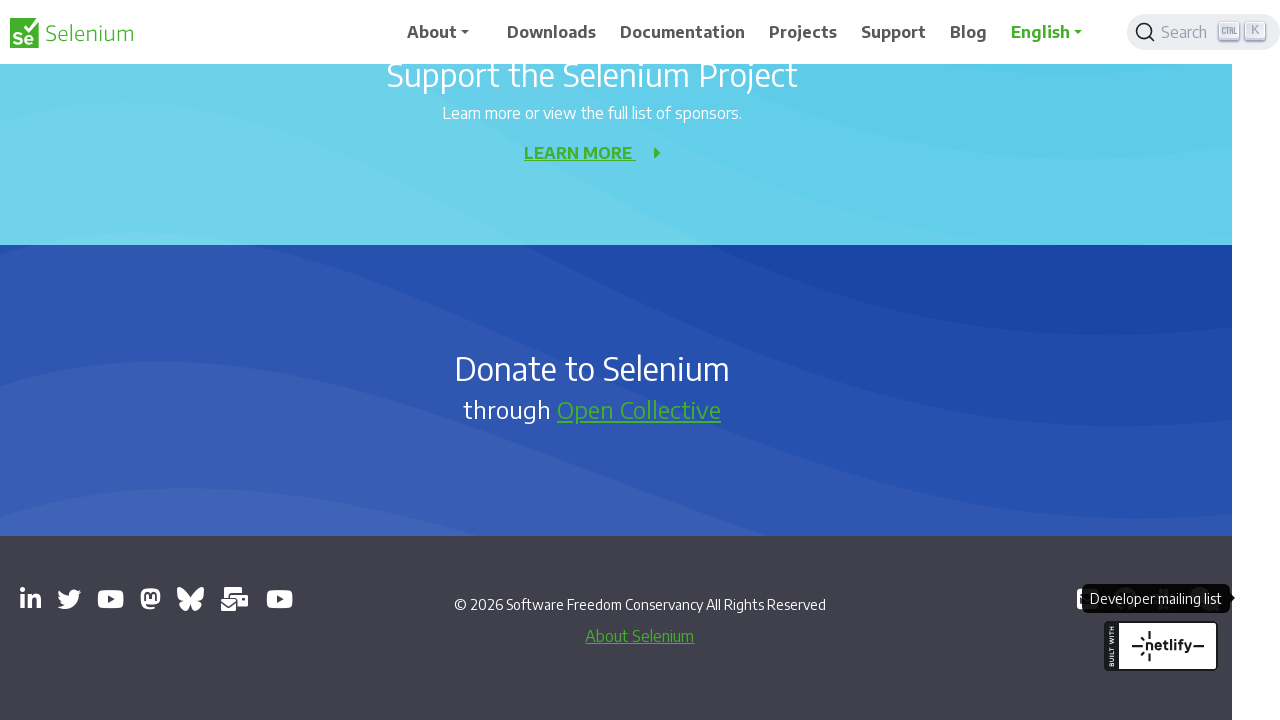

Waited for opened page to load completely
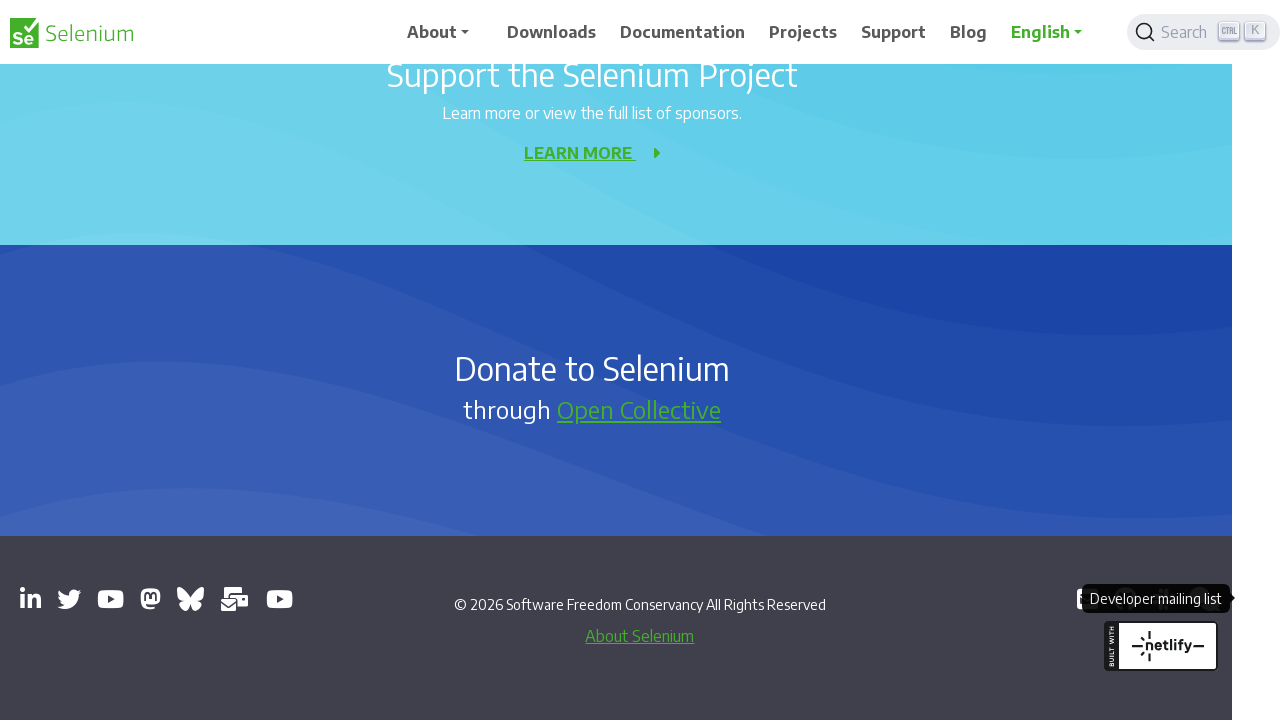

Printed page details - title: , url: chrome-error://chromewebdata/
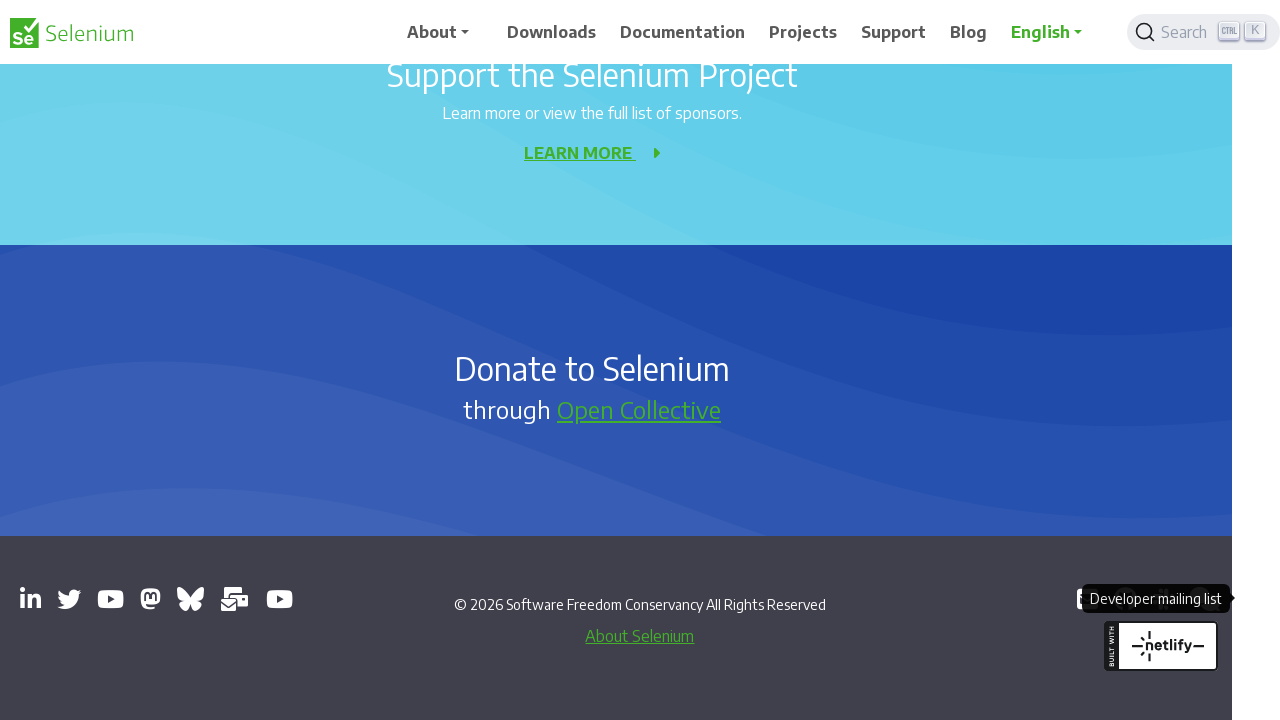

Waited for opened page to load completely
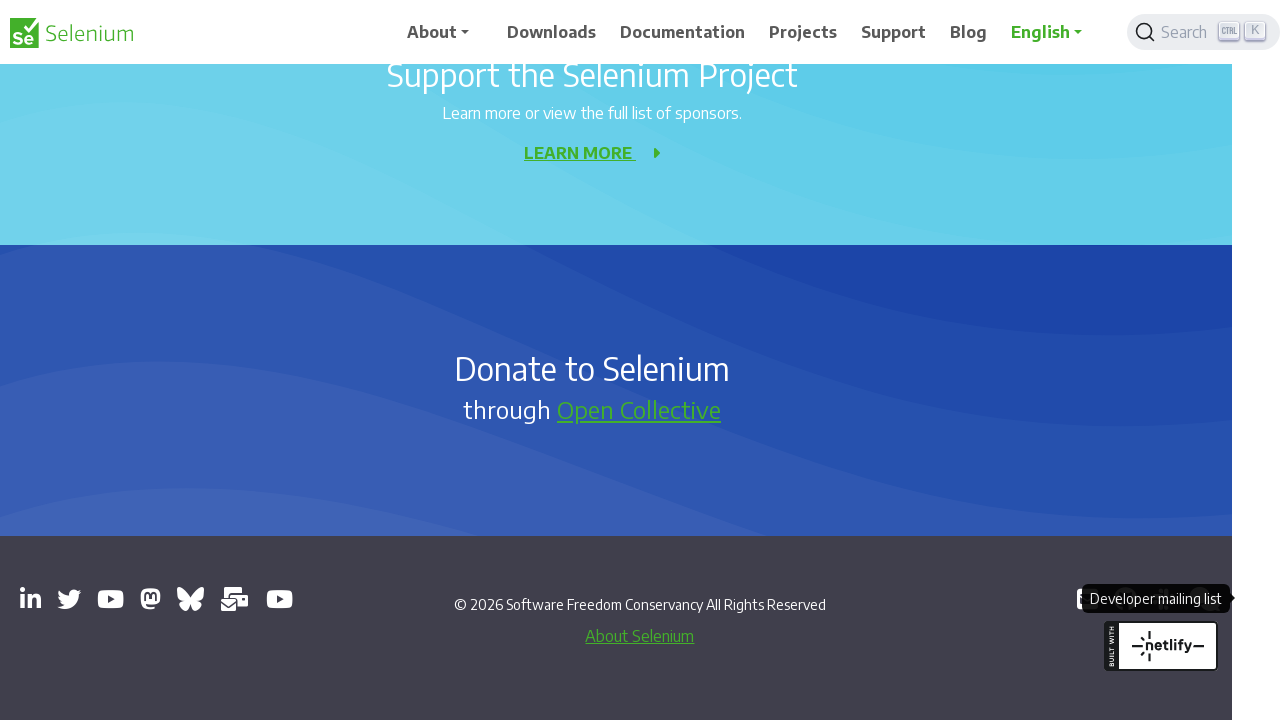

Printed page details - title: , url: chrome-error://chromewebdata/
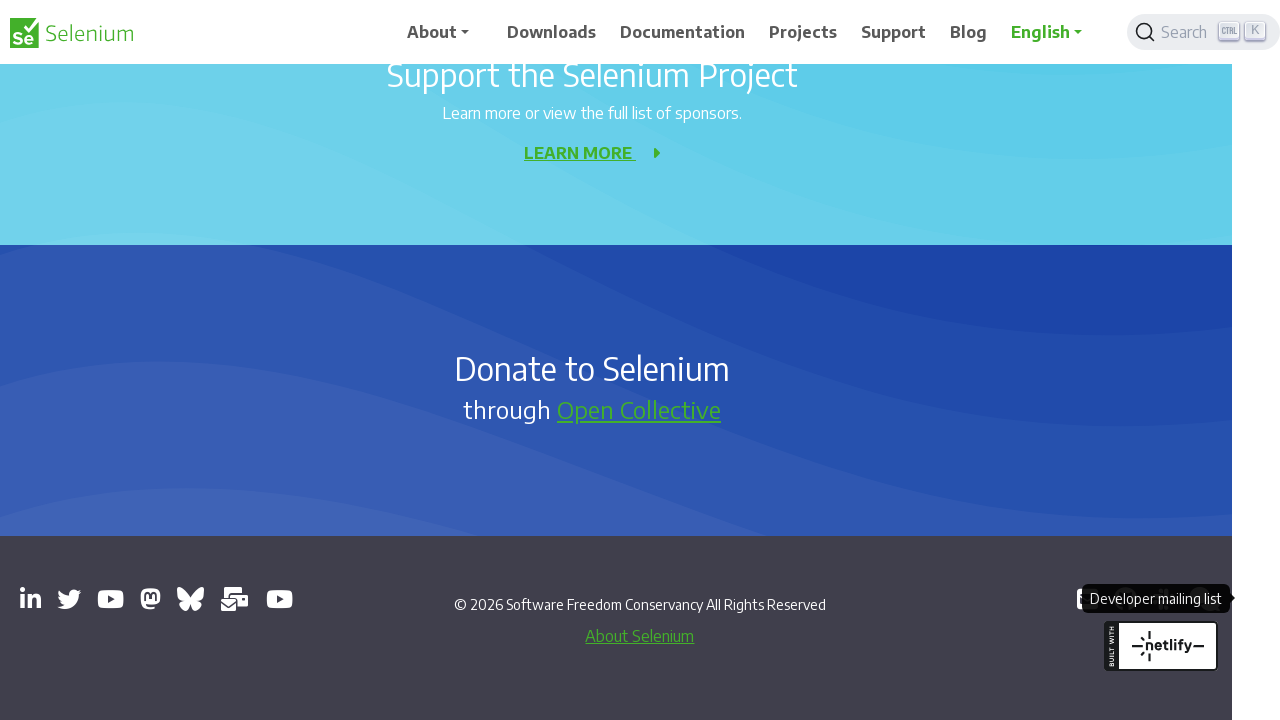

Waited for opened page to load completely
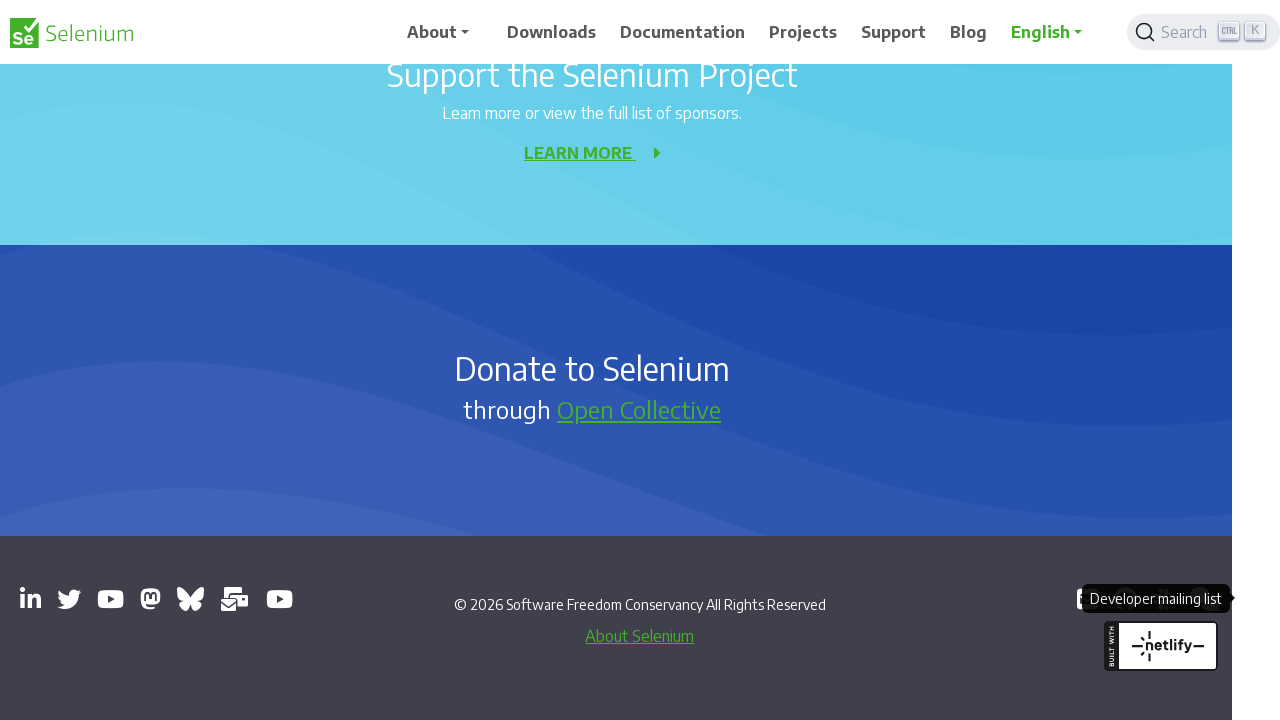

Printed page details - title: SeleniumHQ Project - YouTube, url: https://www.youtube.com/@SeleniumHQProject
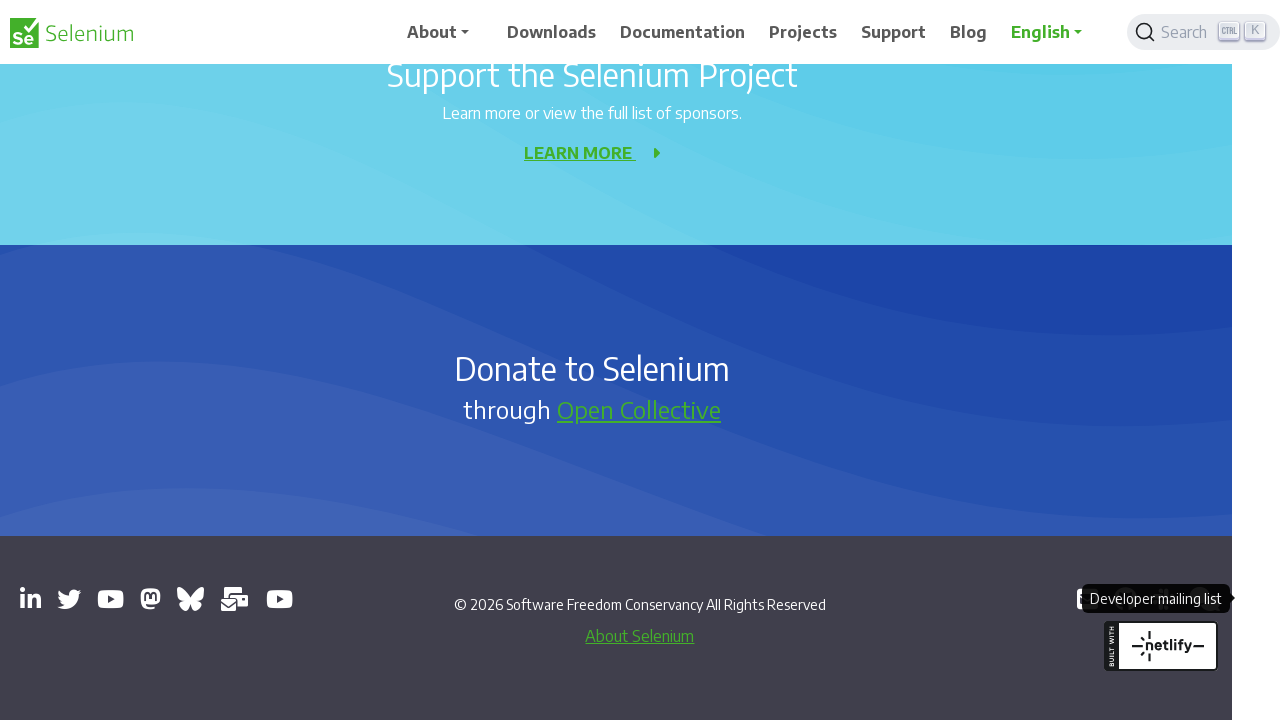

Waited for opened page to load completely
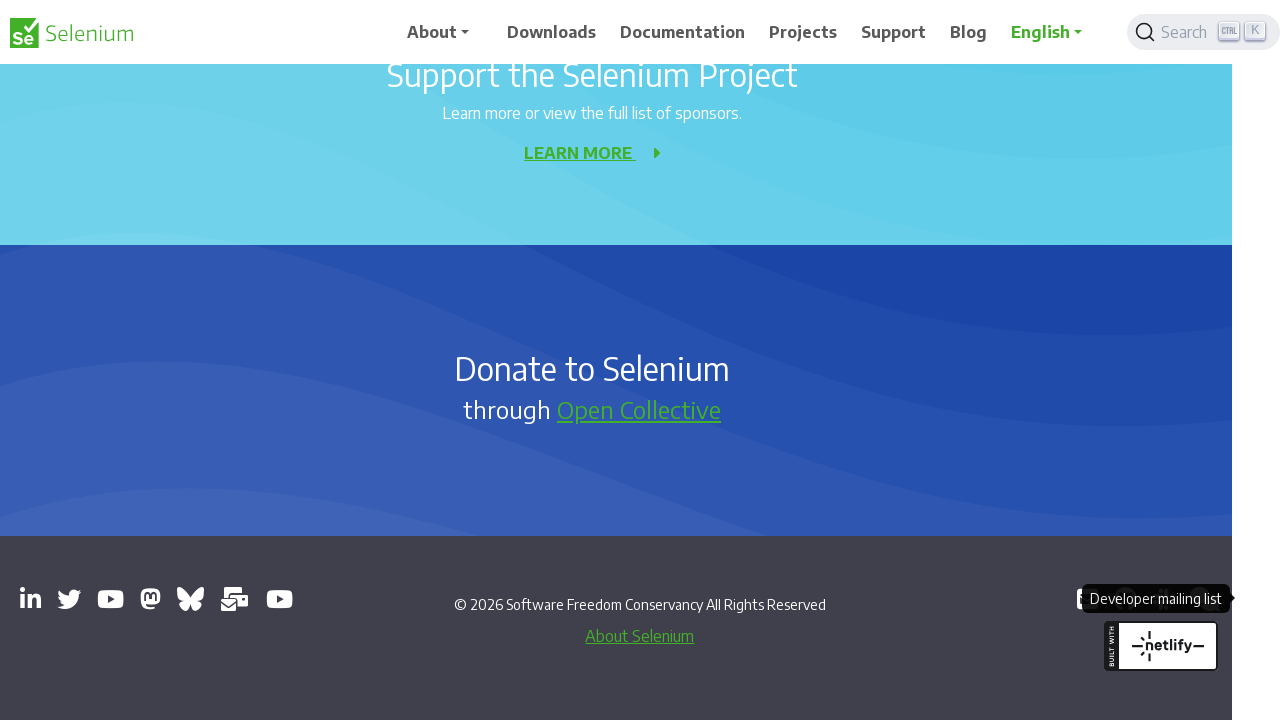

Printed page details - title: Mastodon, url: https://mastodon.social/redirect/accounts/110869641967823055
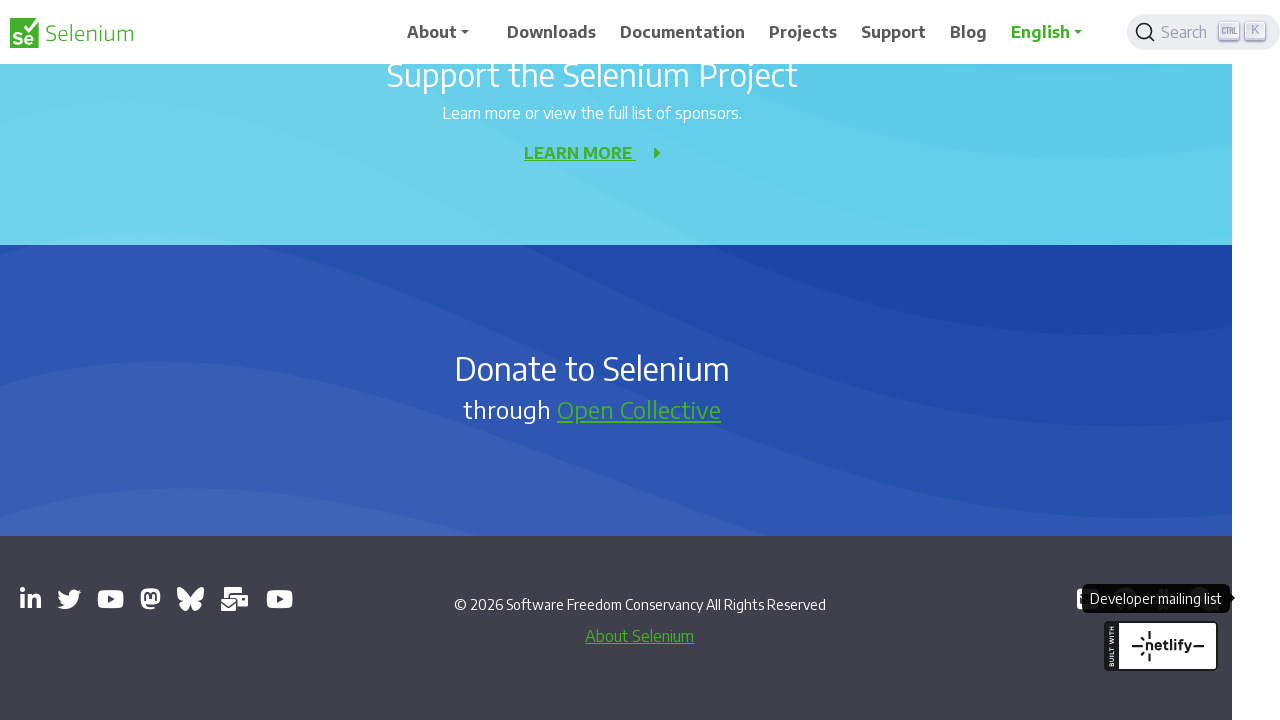

Waited for opened page to load completely
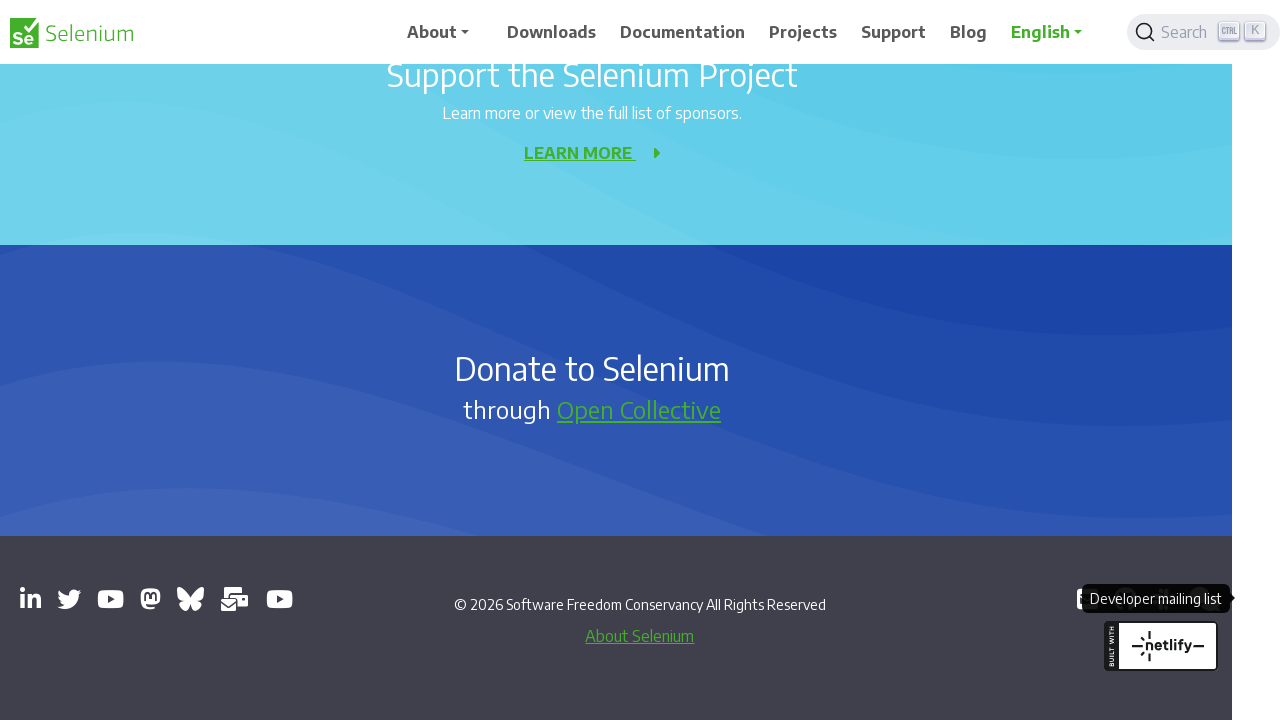

Printed page details - title: SeleniumConf (@seleniumconf.bsky.social) — Bluesky, url: https://bsky.app/profile/seleniumconf.bsky.social
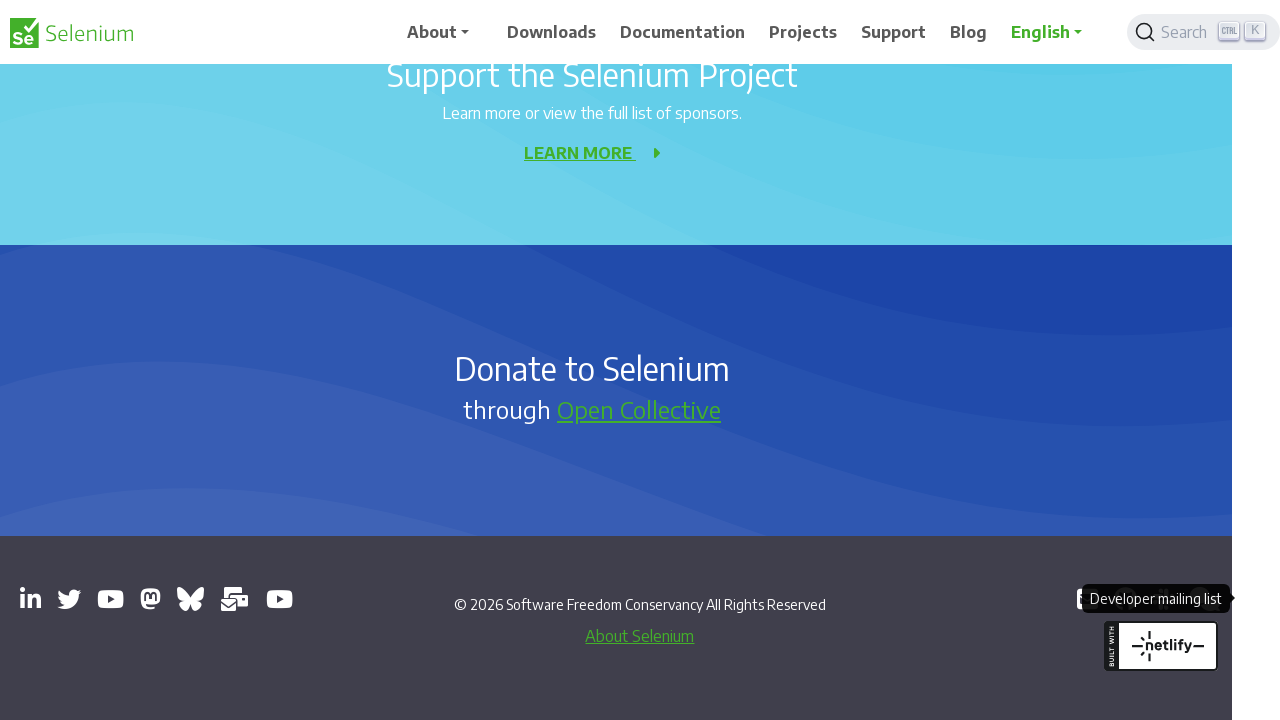

Waited for opened page to load completely
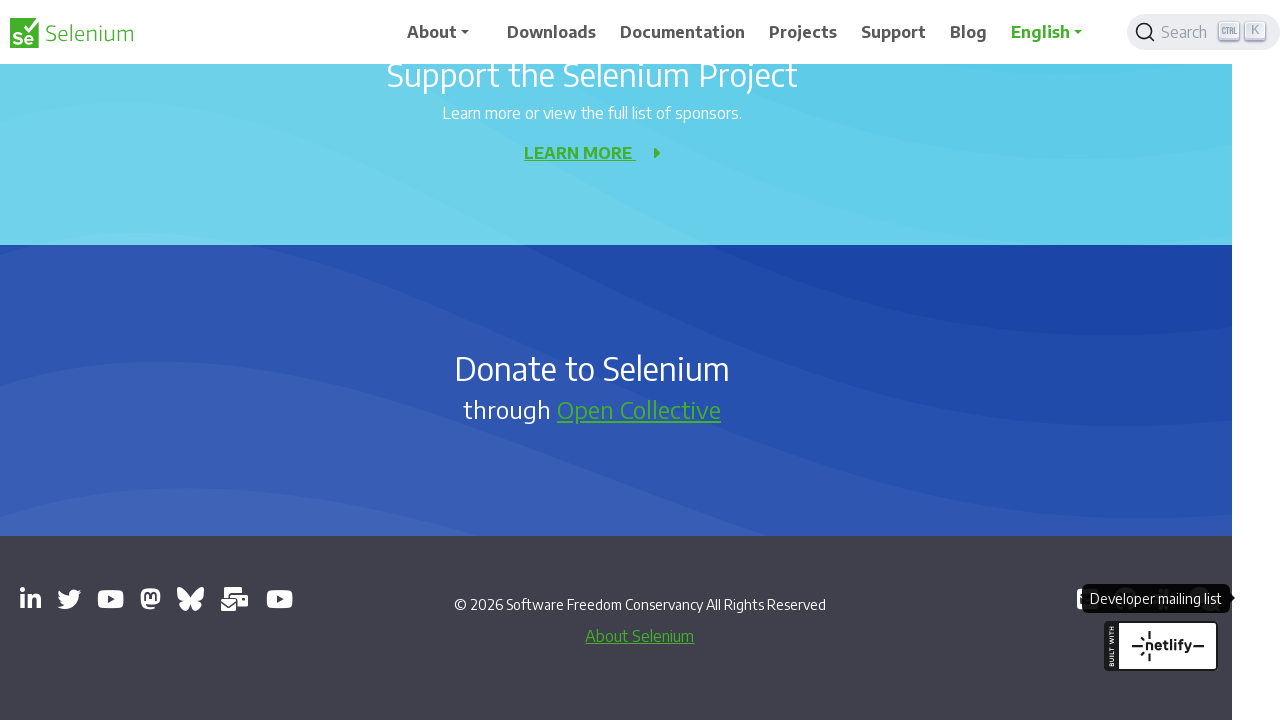

Printed page details - title: Selenium Users - Google Groups, url: https://groups.google.com/g/selenium-users
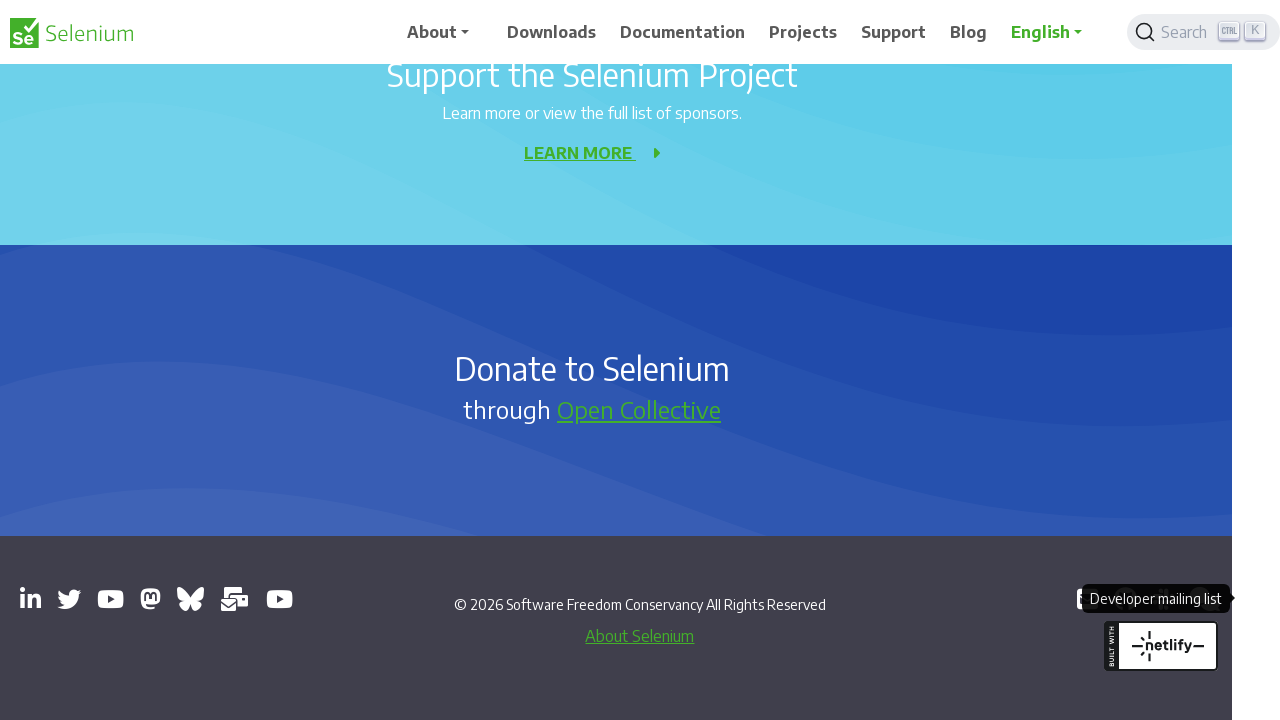

Waited for opened page to load completely
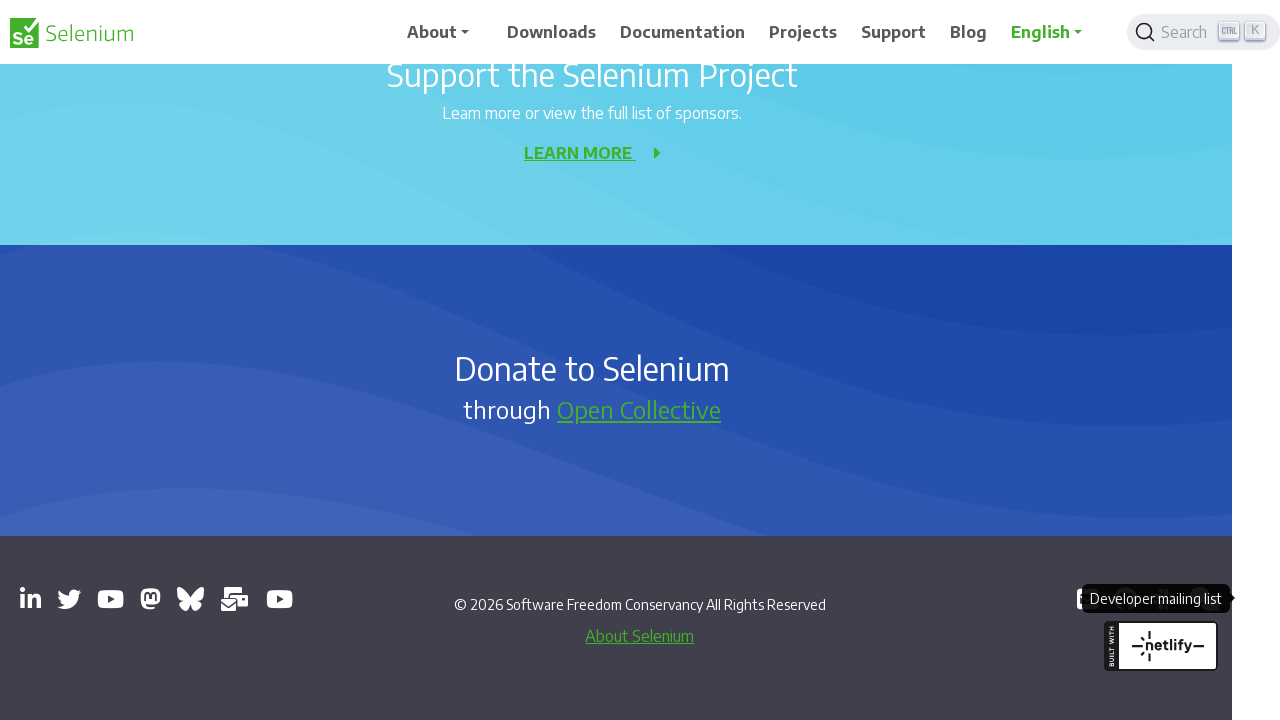

Printed page details - title: Selenium Conference - YouTube, url: https://www.youtube.com/channel/UCbDlgX_613xNMrDqCe3QNEw
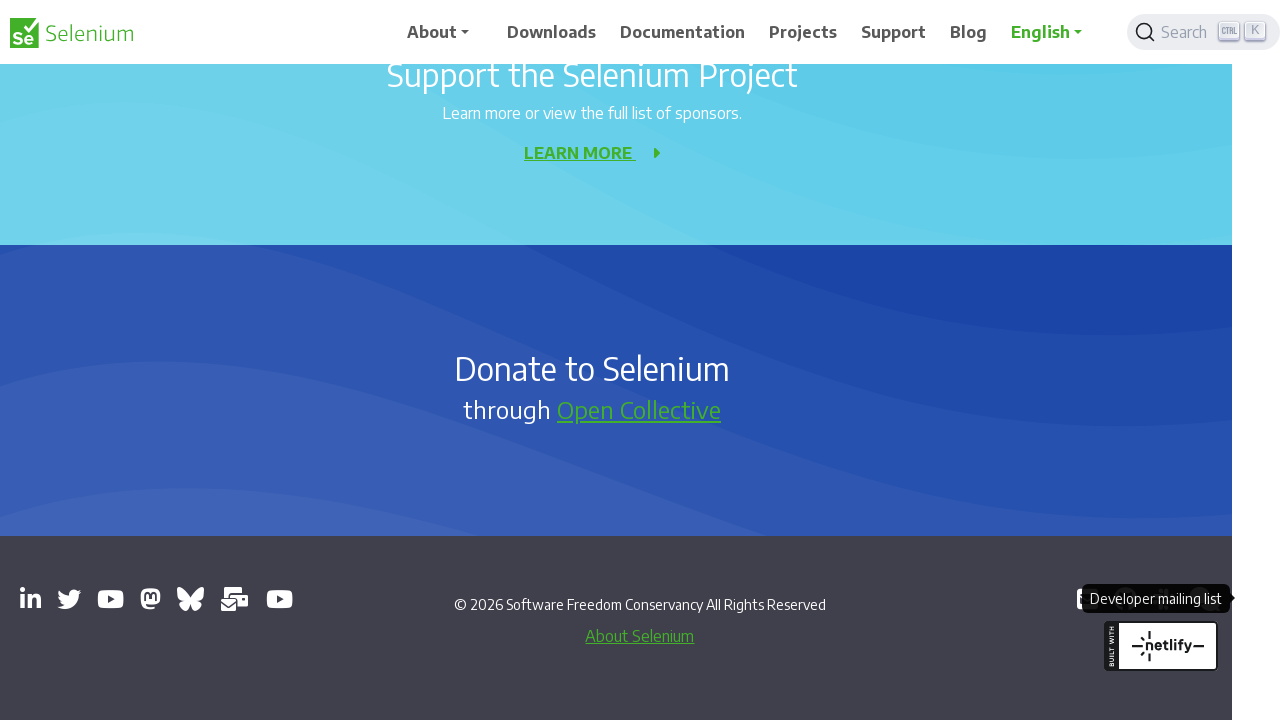

Waited for opened page to load completely
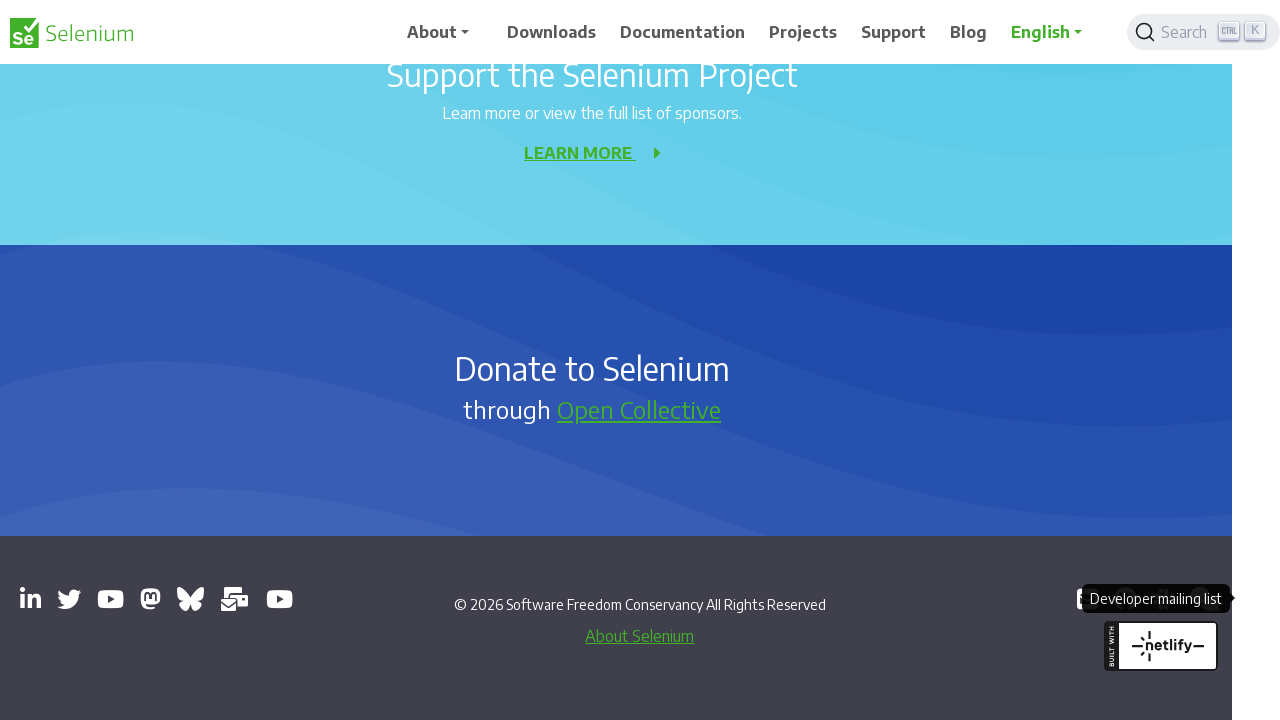

Printed page details - title: GitHub - SeleniumHQ/selenium: A browser automation framework and ecosystem., url: https://github.com/seleniumhq/selenium
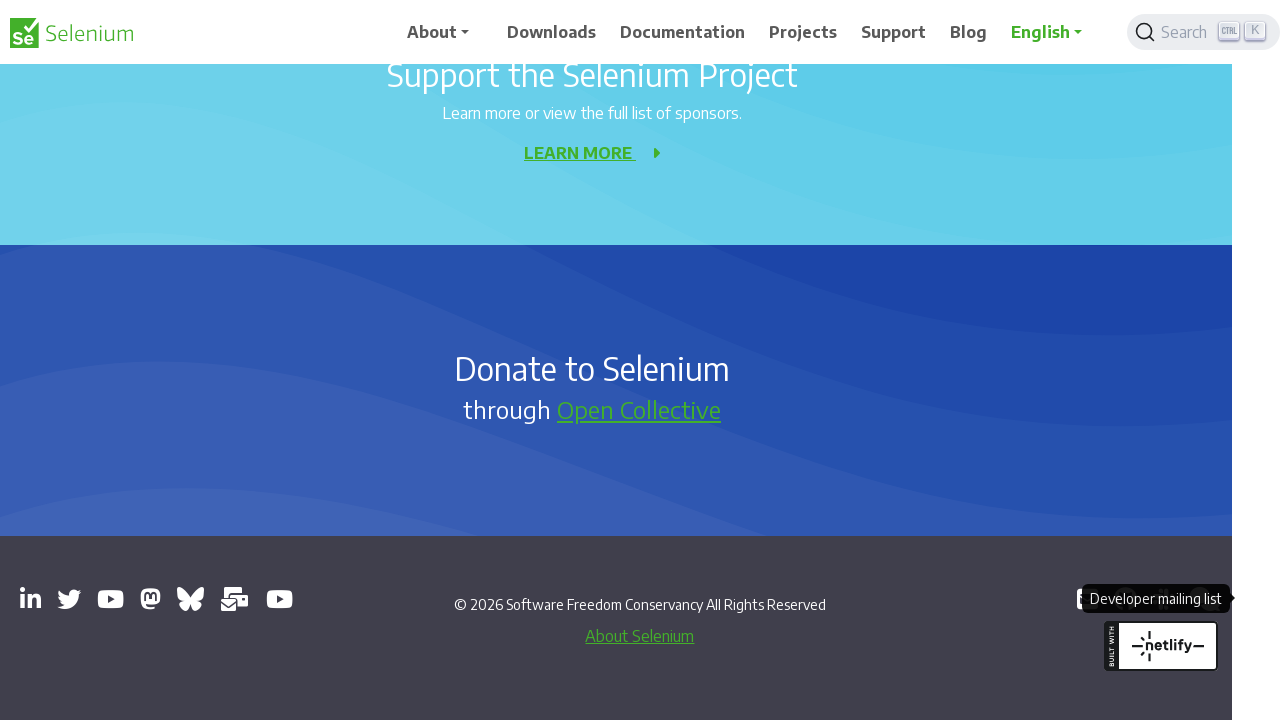

Waited for opened page to load completely
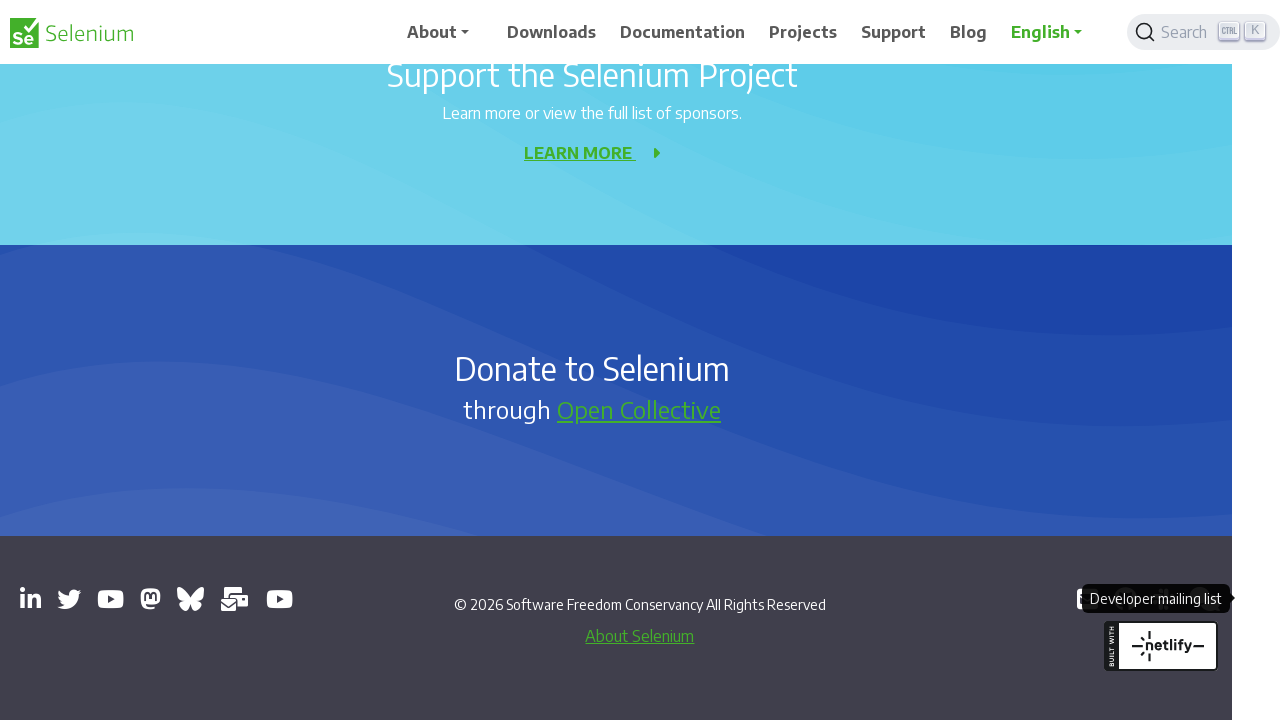

Printed page details - title: , url: https://inviter.co/seleniumhq
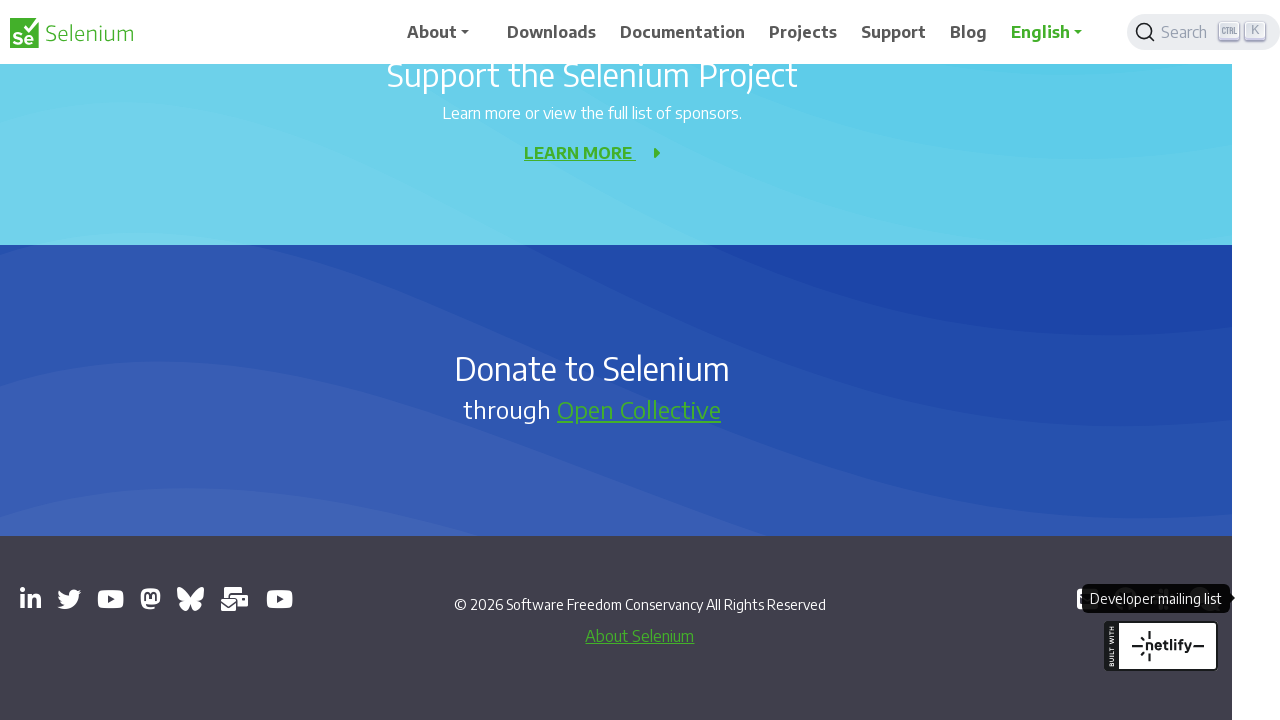

Waited for opened page to load completely
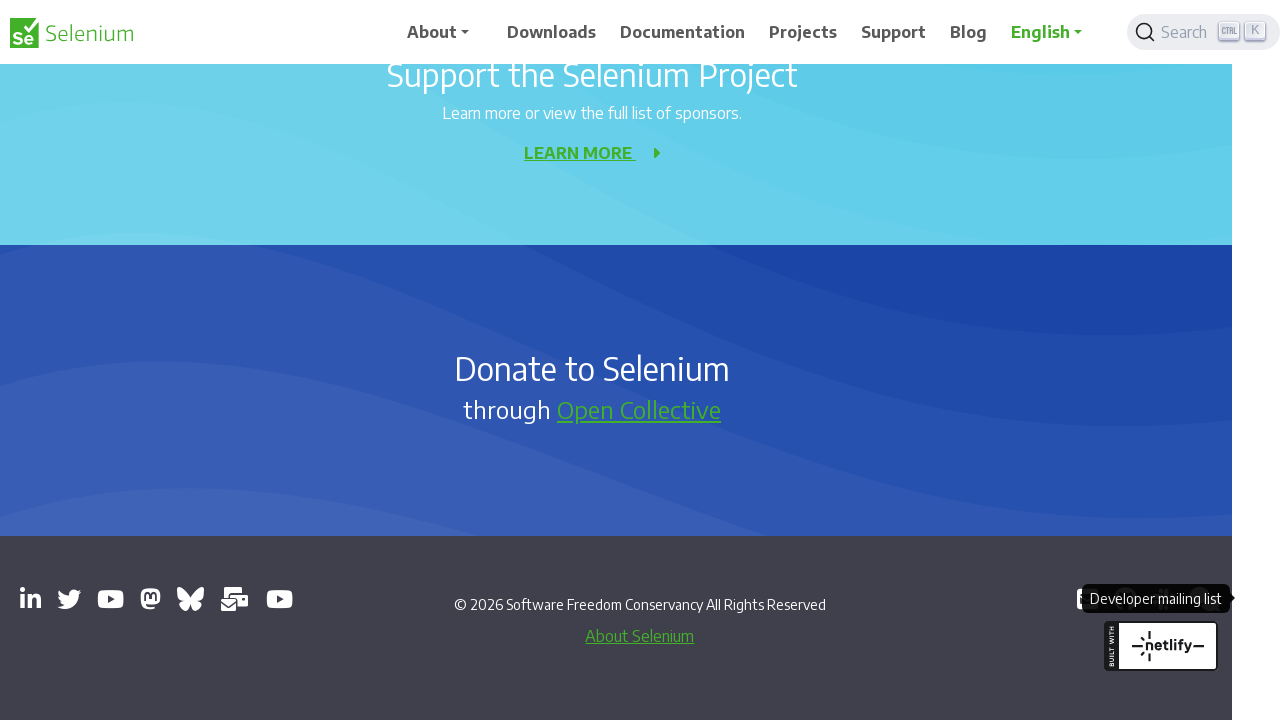

Printed page details - title: Libera.Chat, url: https://web.libera.chat/#selenium
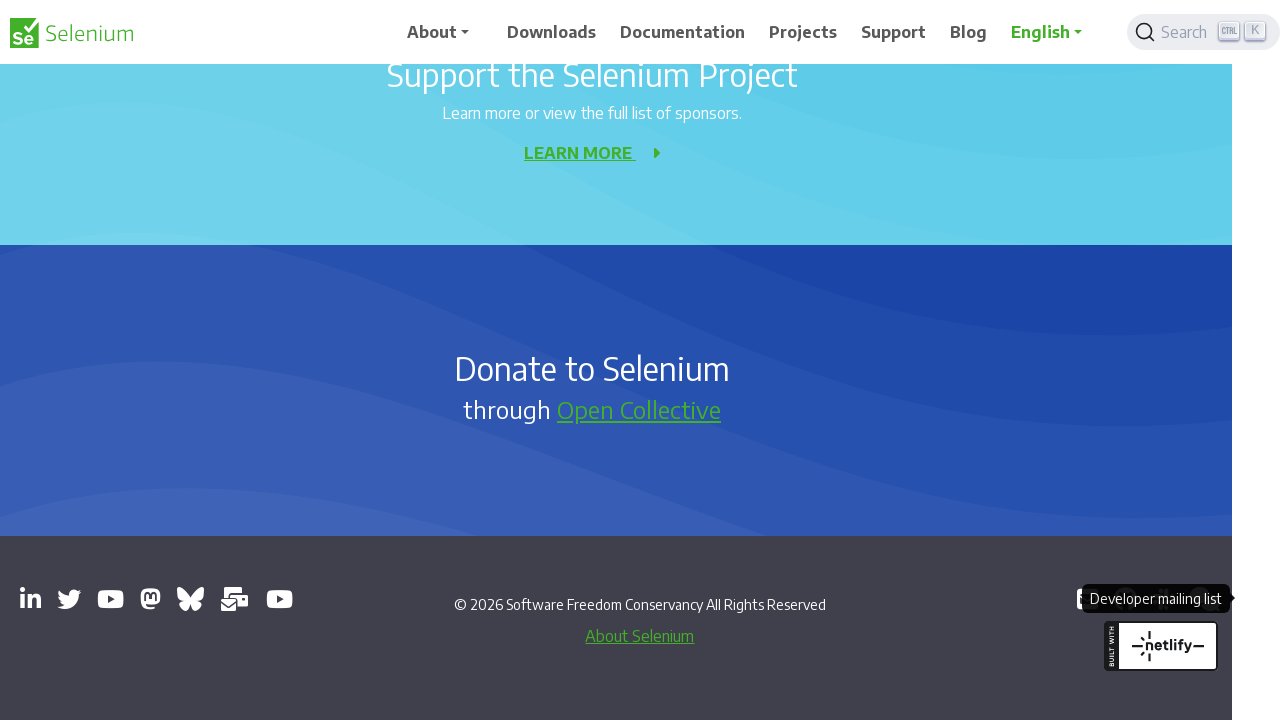

Waited for opened page to load completely
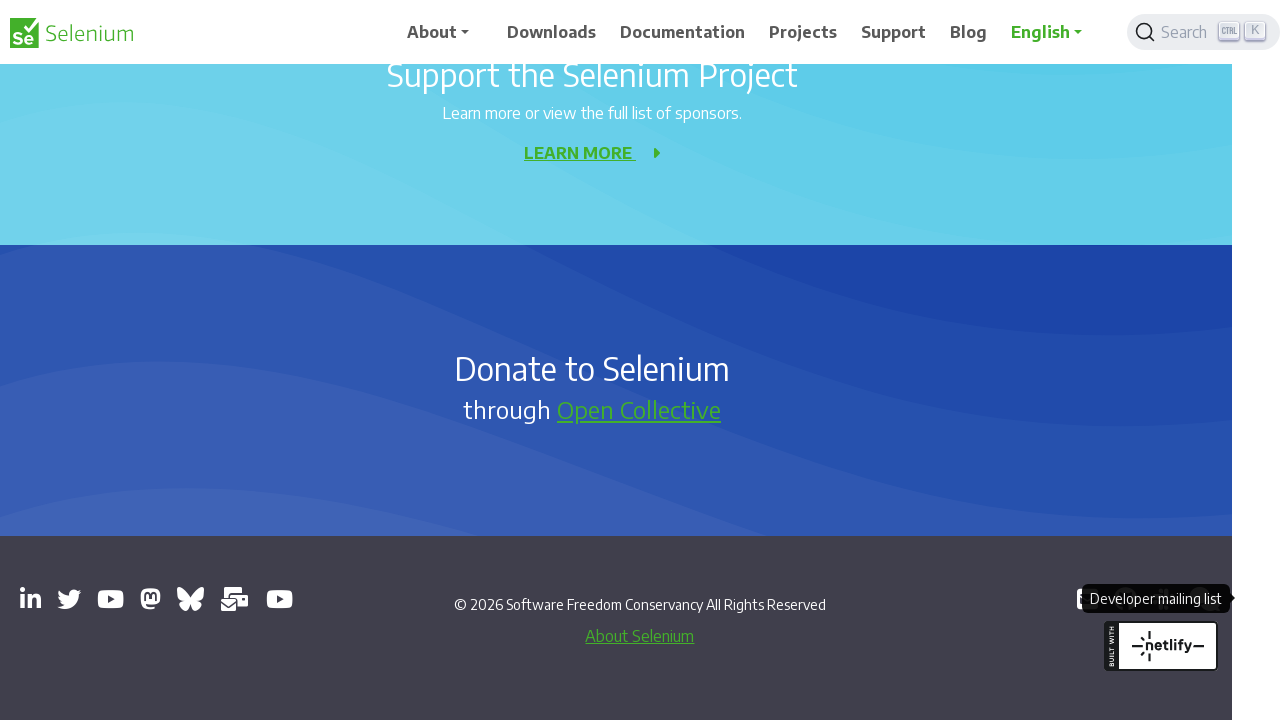

Printed page details - title: Selenium Developers - Google Groups, url: https://groups.google.com/g/selenium-developers
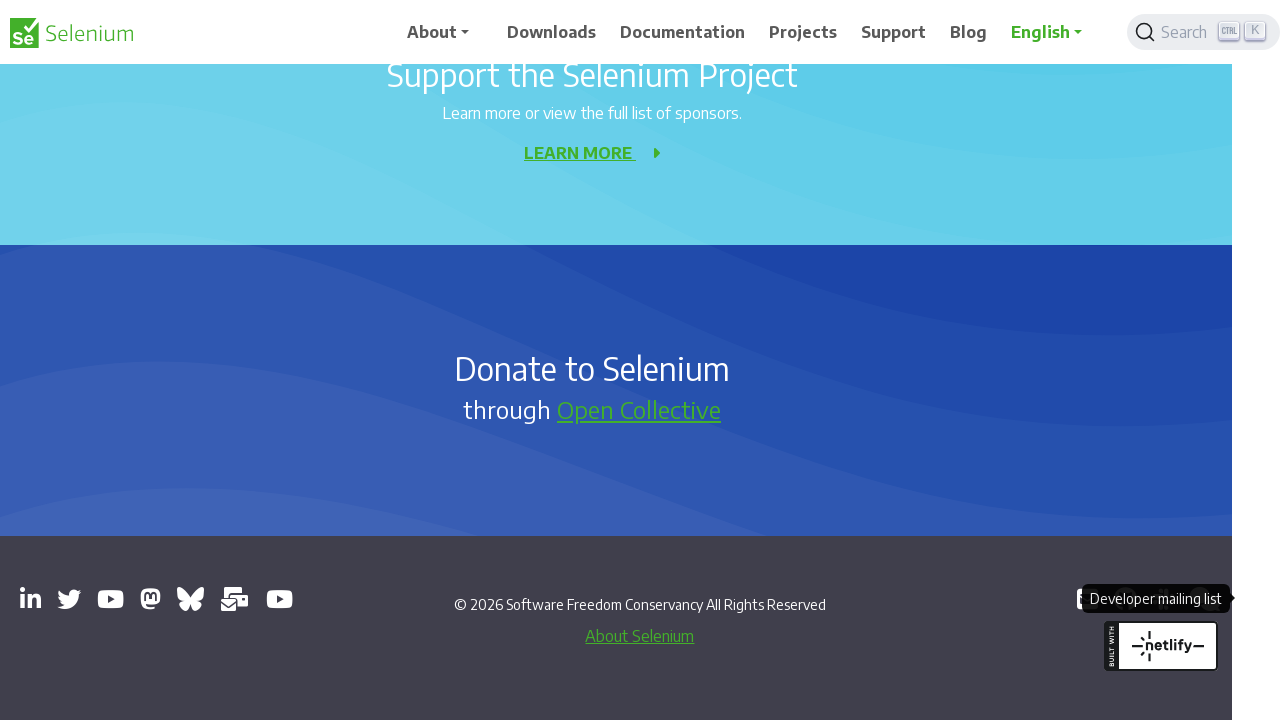

Closed tab with URL: https://seleniumconf.com/register/?utm_medium=Referral&utm_source=selenium.dev&utm_campaign=register
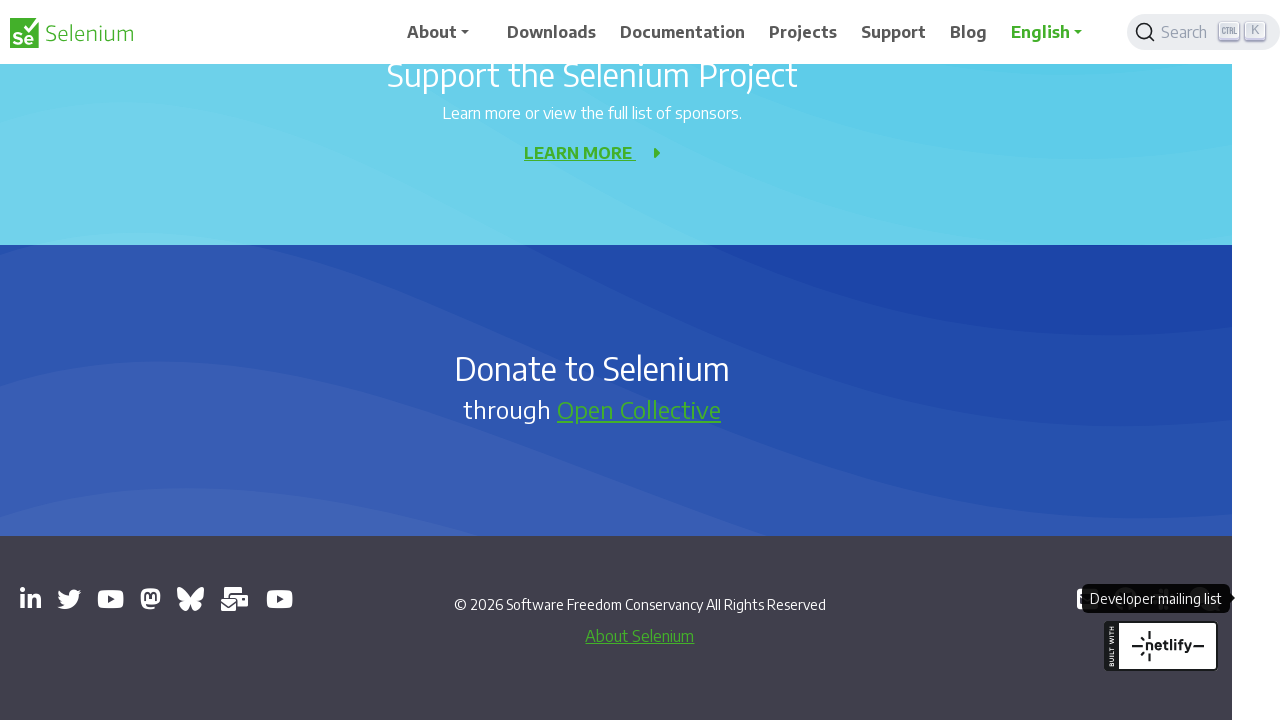

Closed tab with URL: chrome-error://chromewebdata/
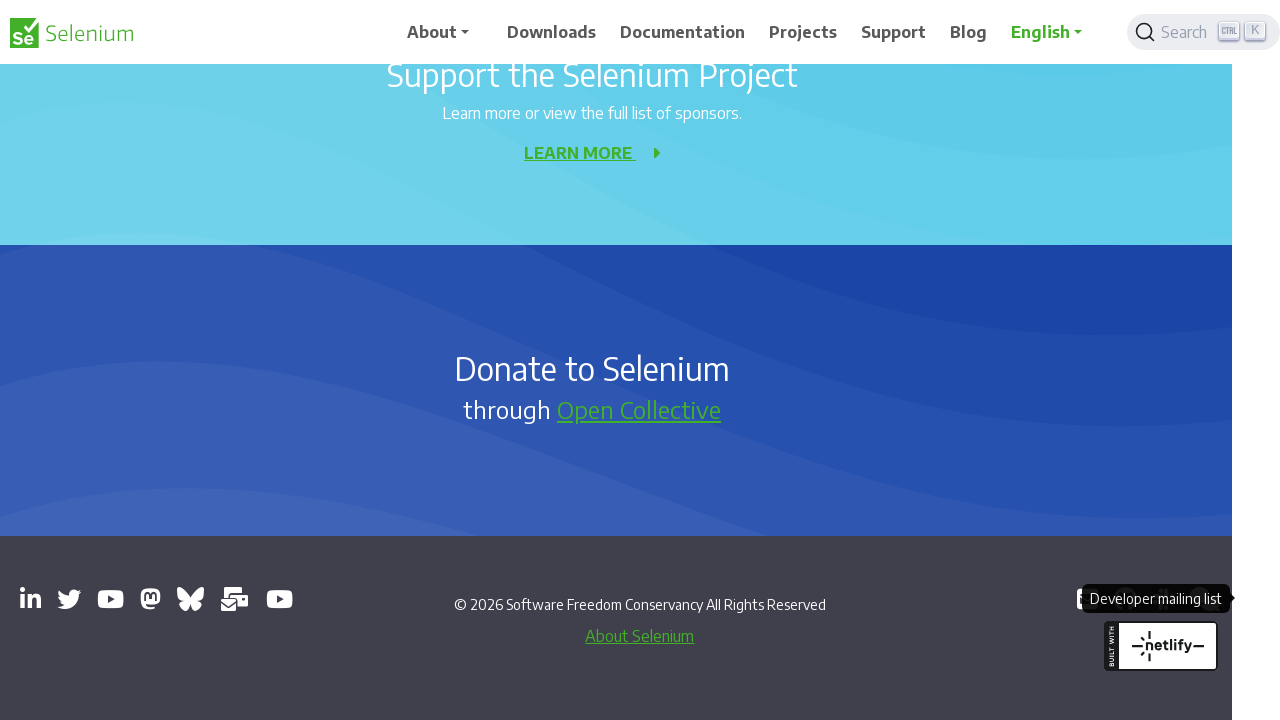

Closed tab with URL: chrome-error://chromewebdata/
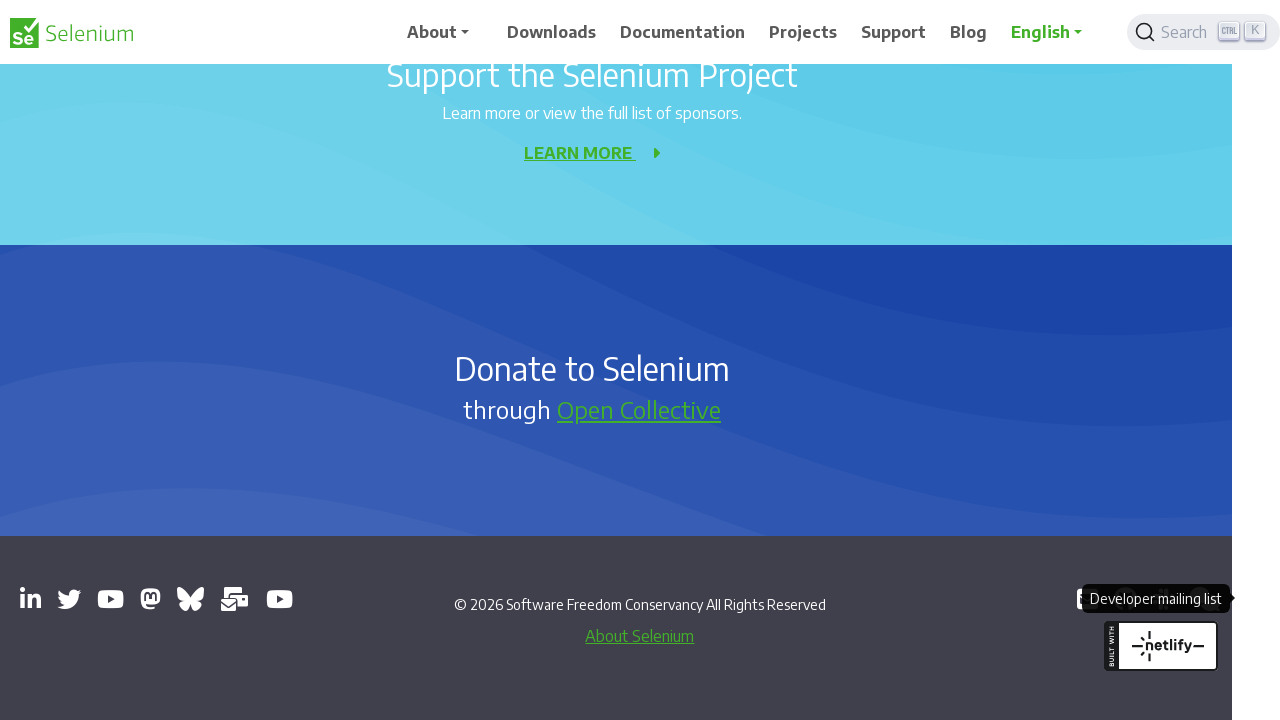

Closed tab with URL: chrome-error://chromewebdata/
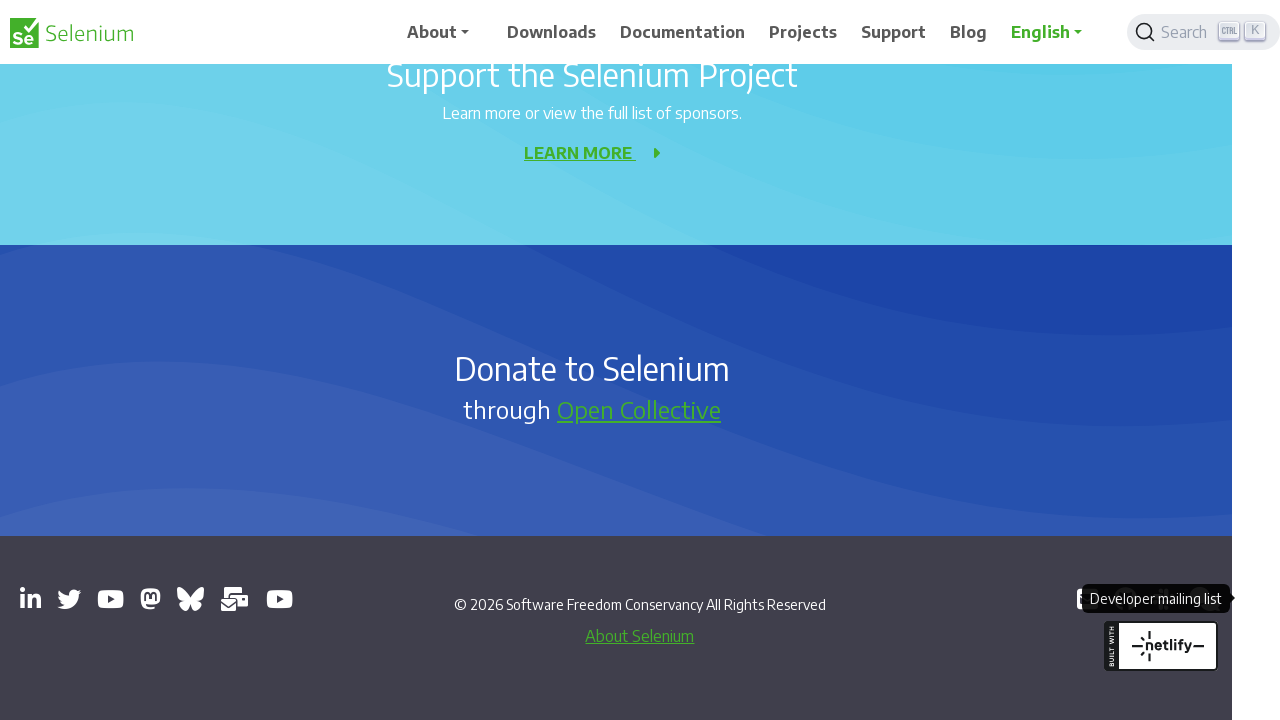

Closed tab with URL: https://www.youtube.com/@SeleniumHQProject
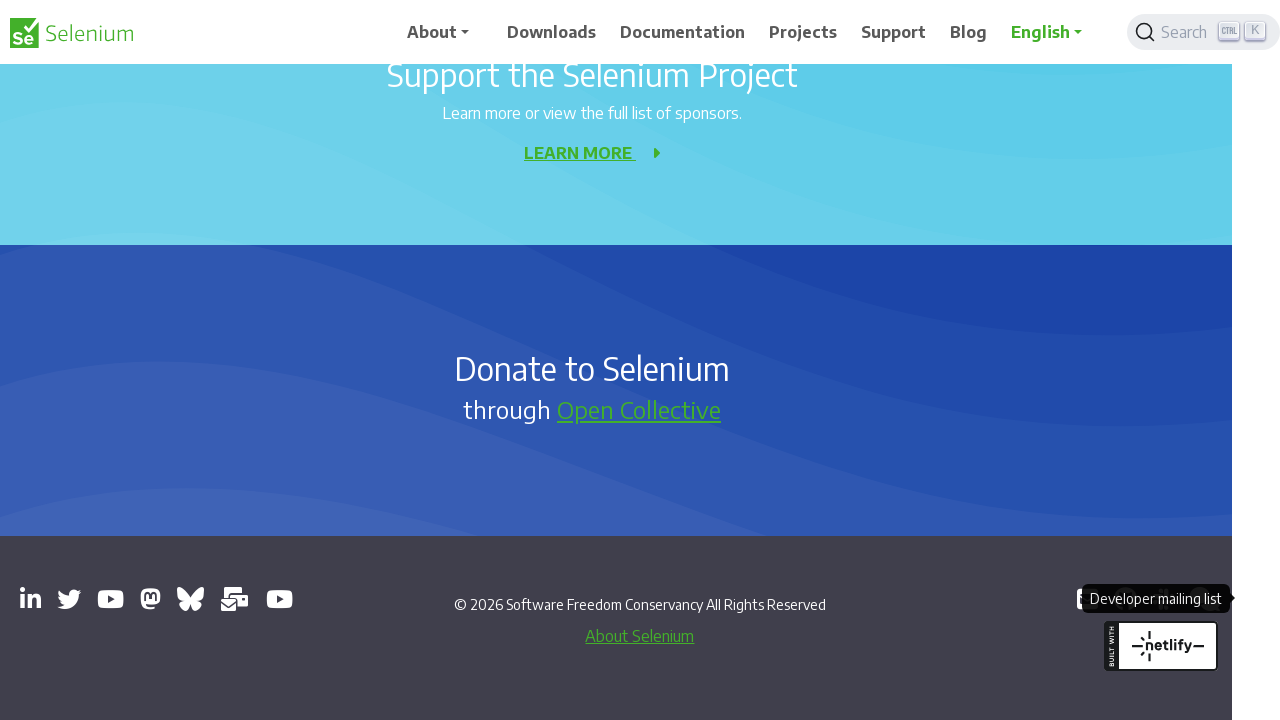

Closed tab with URL: https://mastodon.social/redirect/accounts/110869641967823055
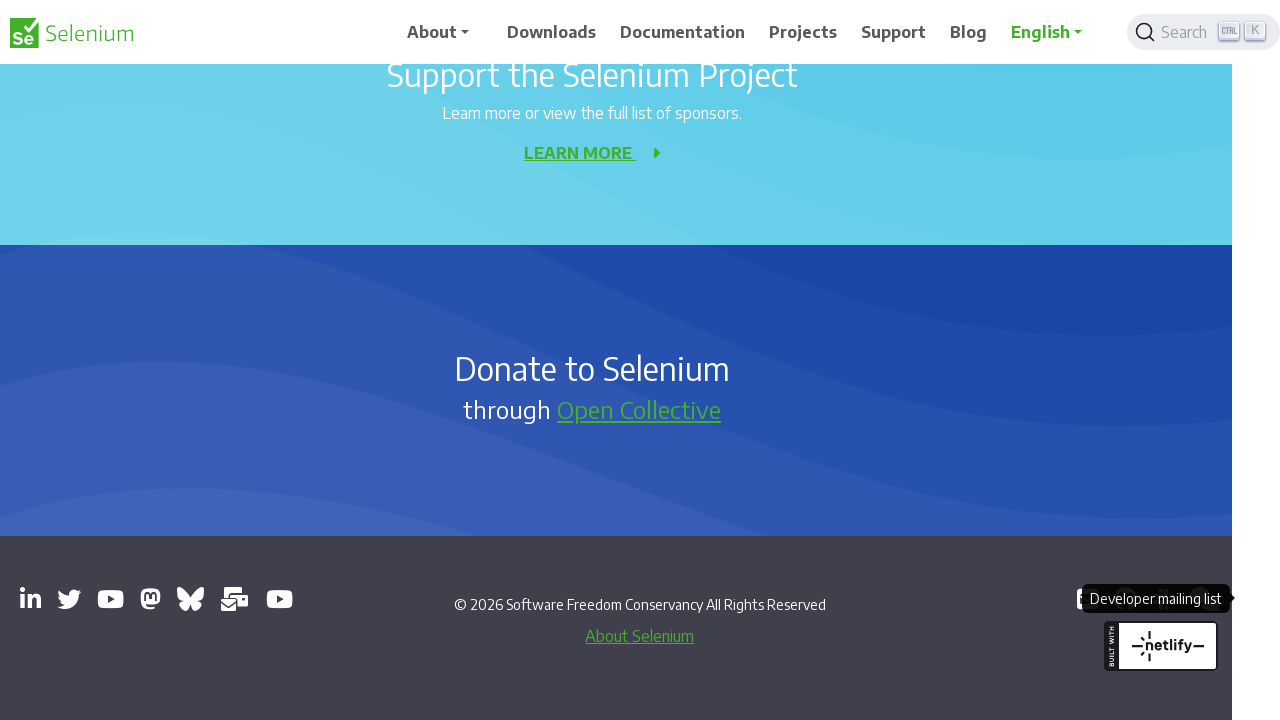

Closed tab with URL: https://bsky.app/profile/seleniumconf.bsky.social
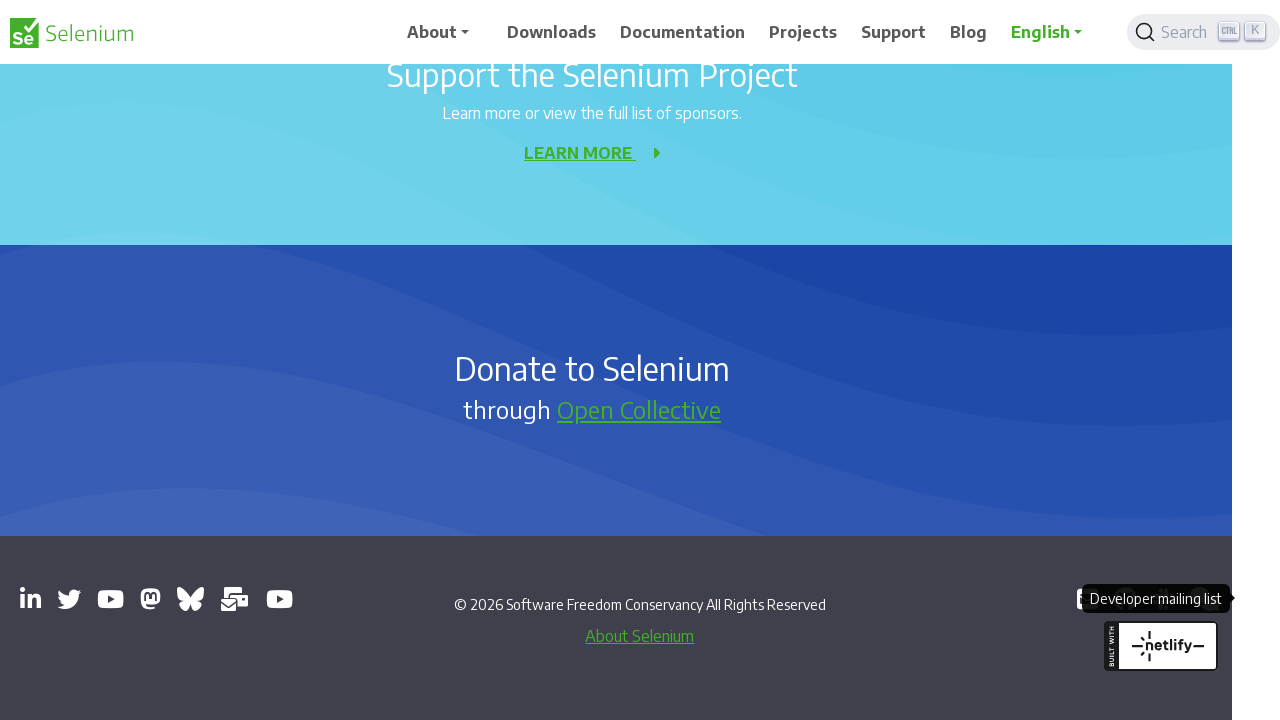

Closed tab with URL: https://groups.google.com/g/selenium-users
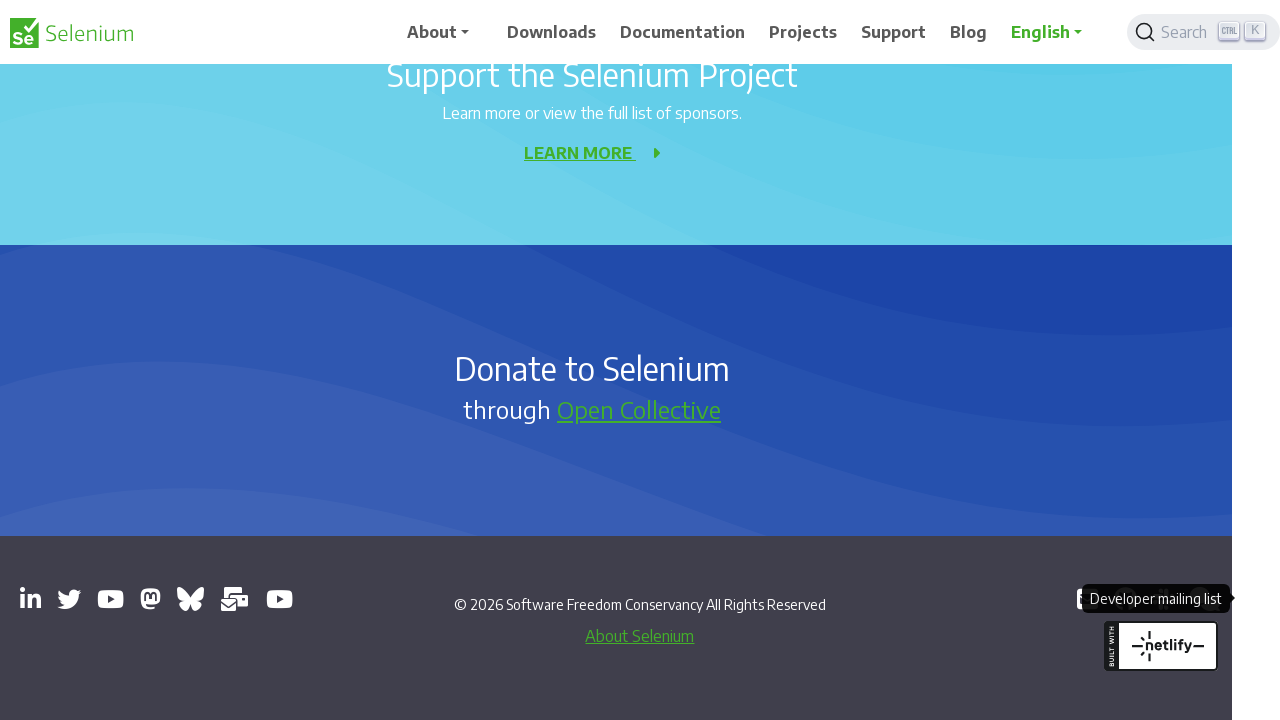

Closed tab with URL: https://www.youtube.com/channel/UCbDlgX_613xNMrDqCe3QNEw
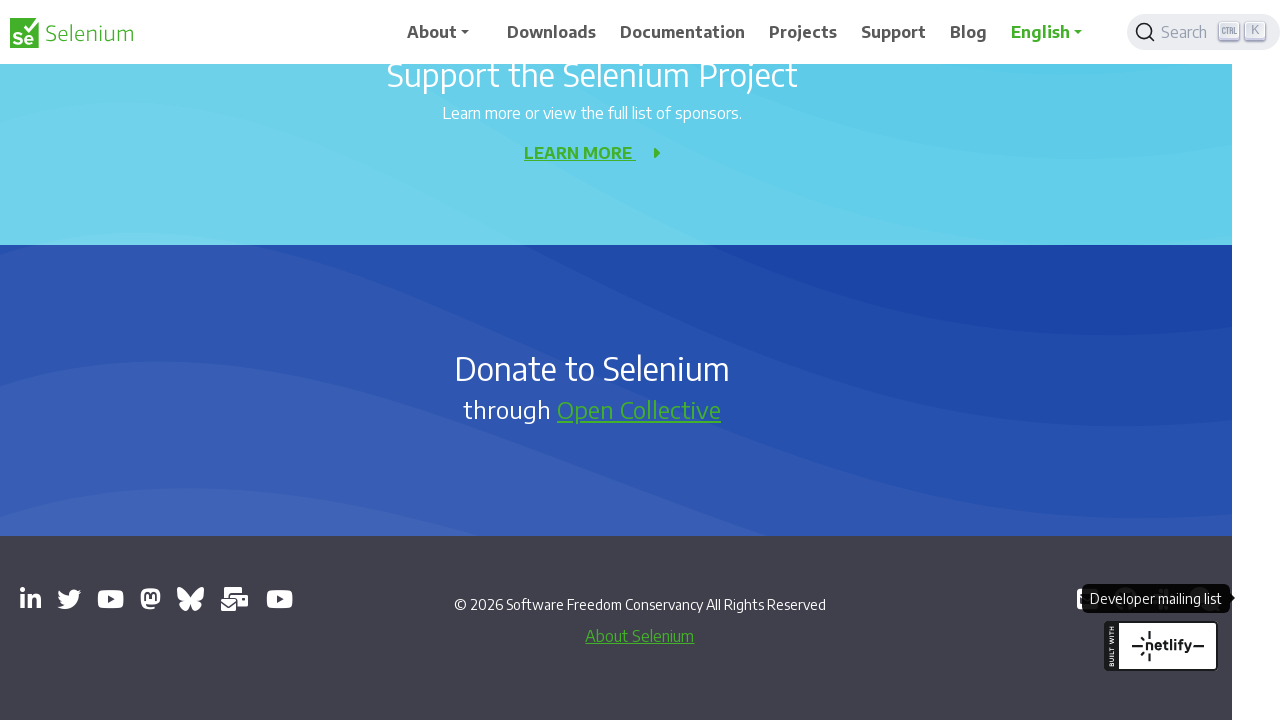

Closed tab with URL: https://github.com/seleniumhq/selenium
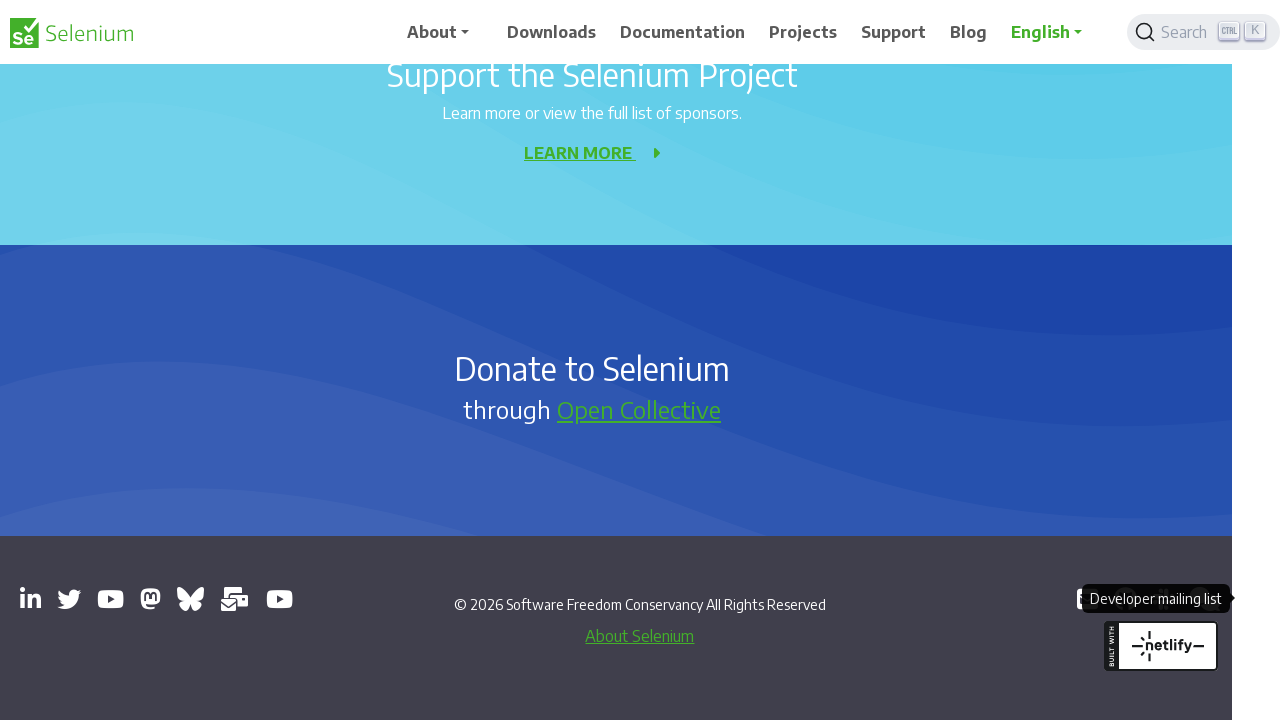

Closed tab with URL: https://inviter.co/seleniumhq
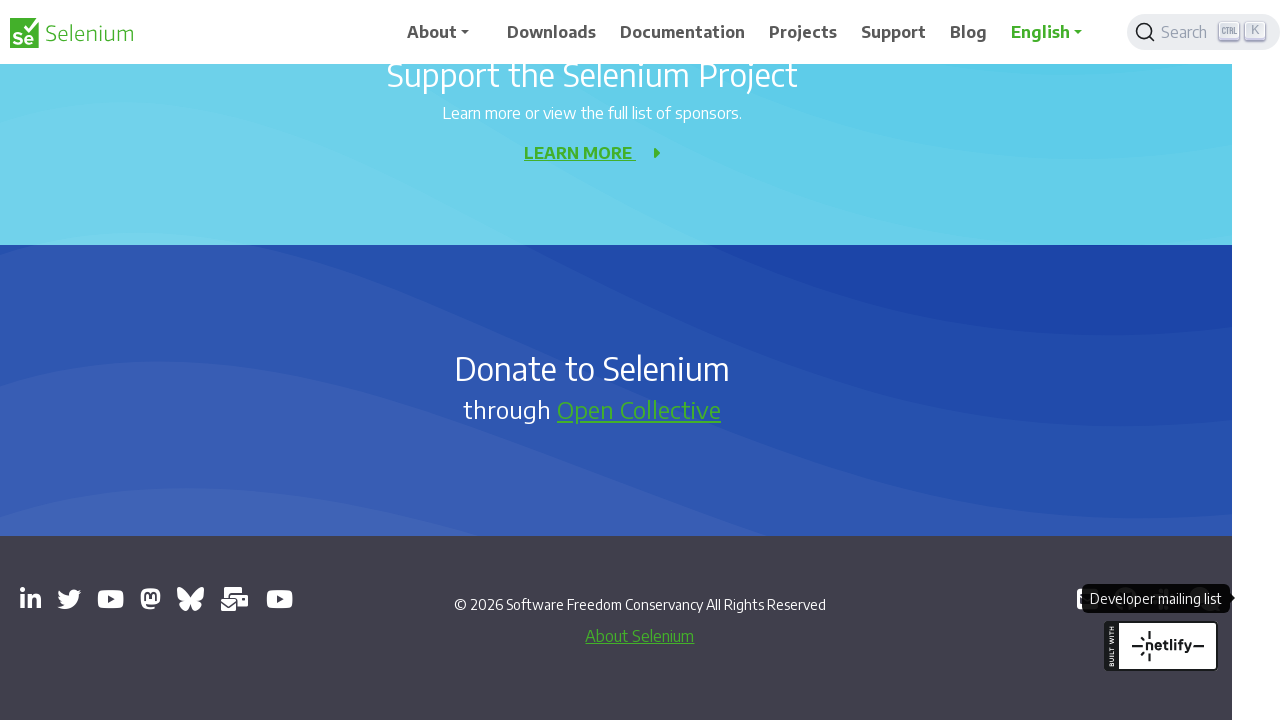

Closed tab with URL: https://web.libera.chat/#selenium
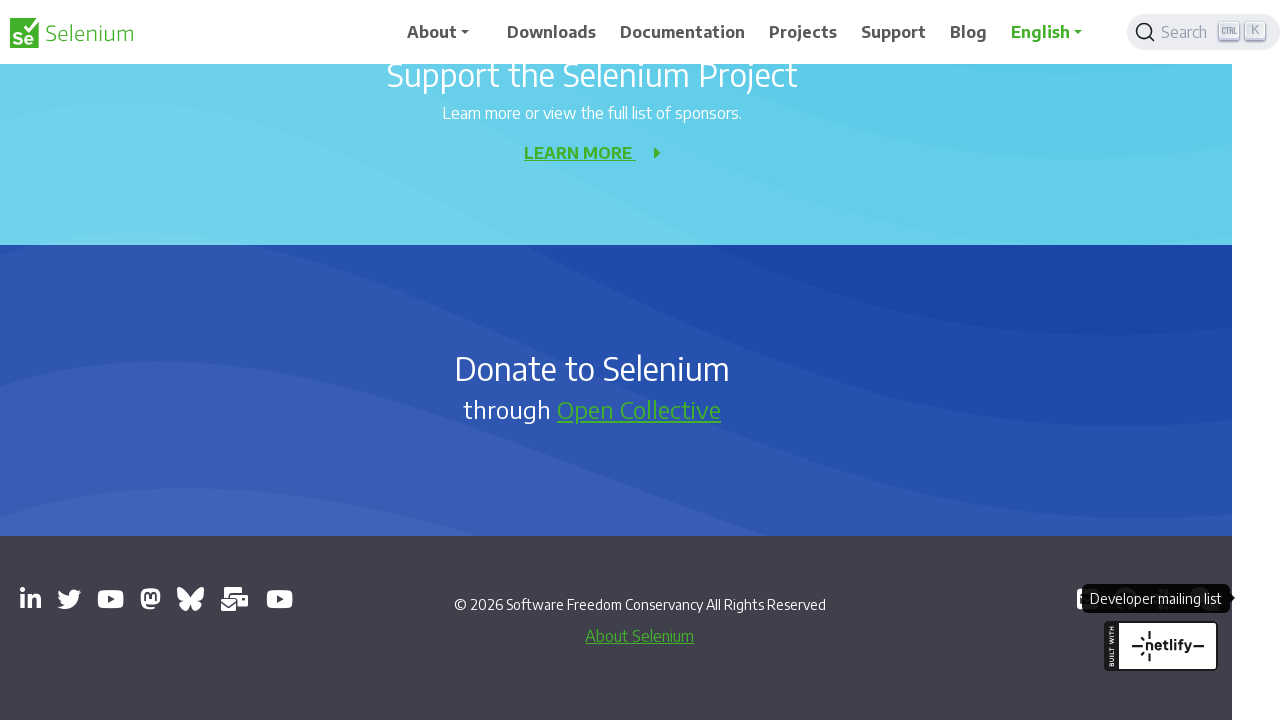

Closed tab with URL: https://groups.google.com/g/selenium-developers
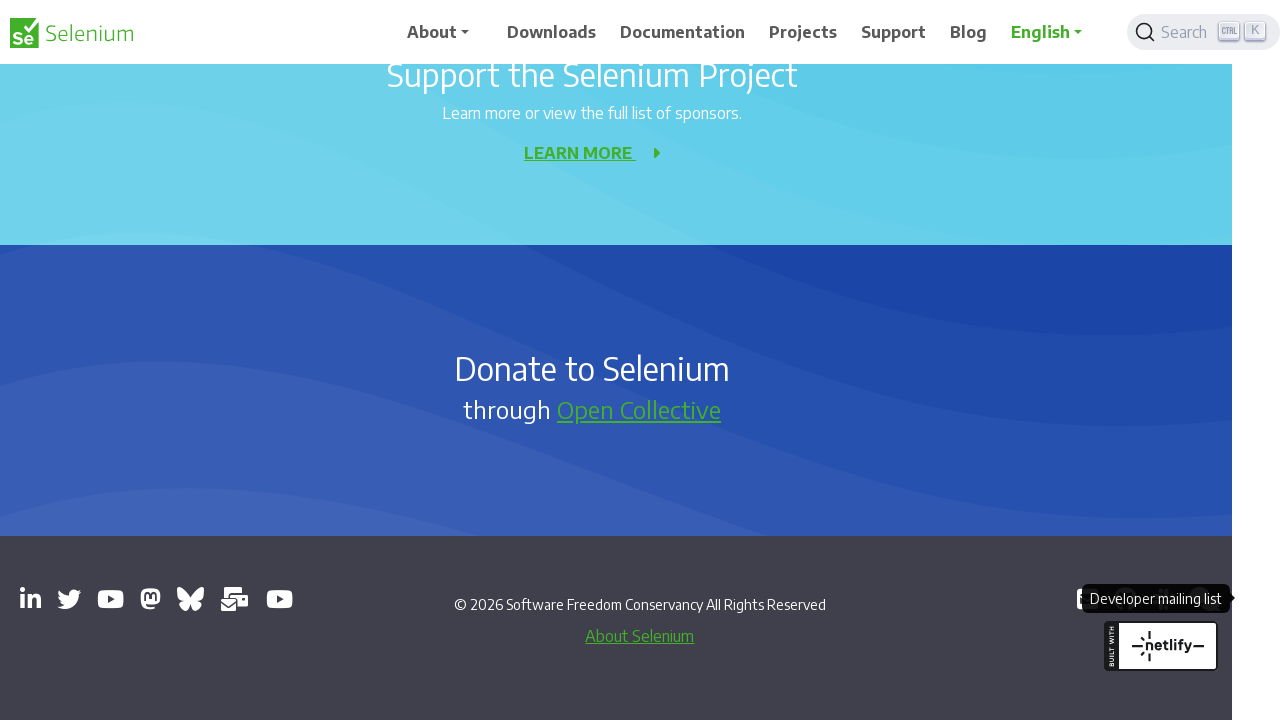

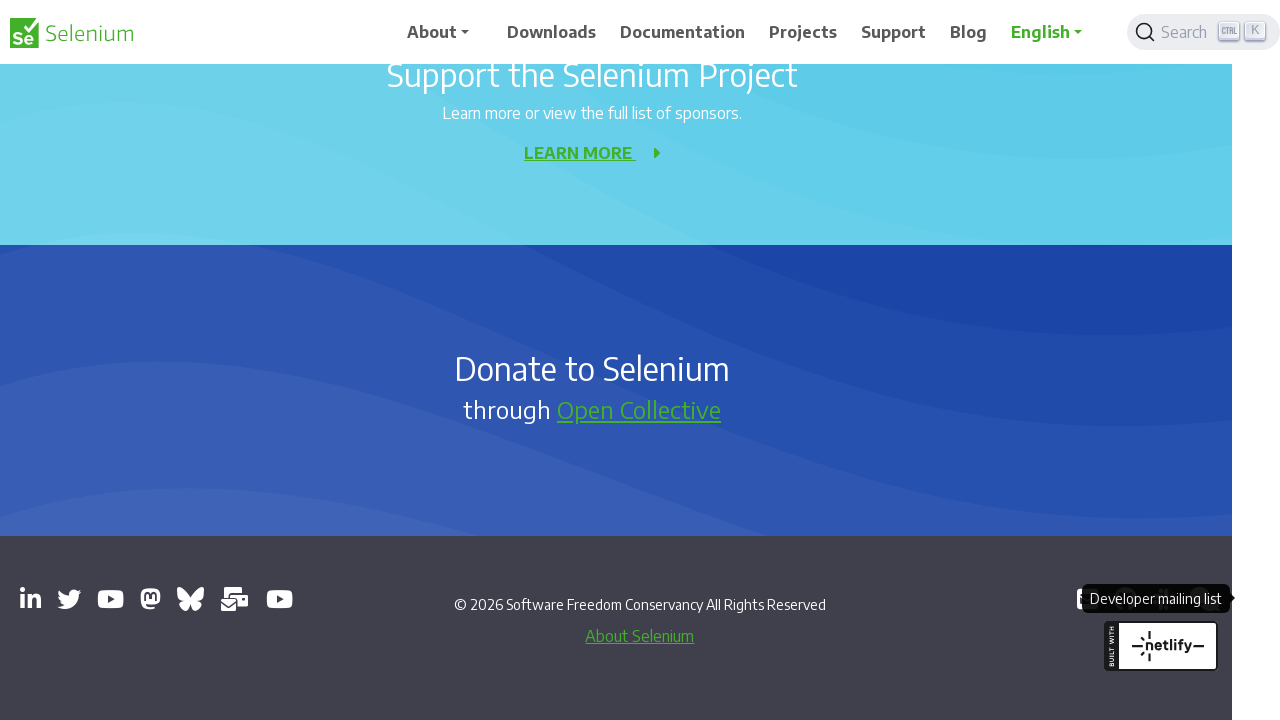